Navigates to a product sandbox site, clicks on a category, browses through products by clicking on each one and navigating back, then uses pagination to view additional pages of products.

Starting URL: https://parsemachine.com/sandbox/

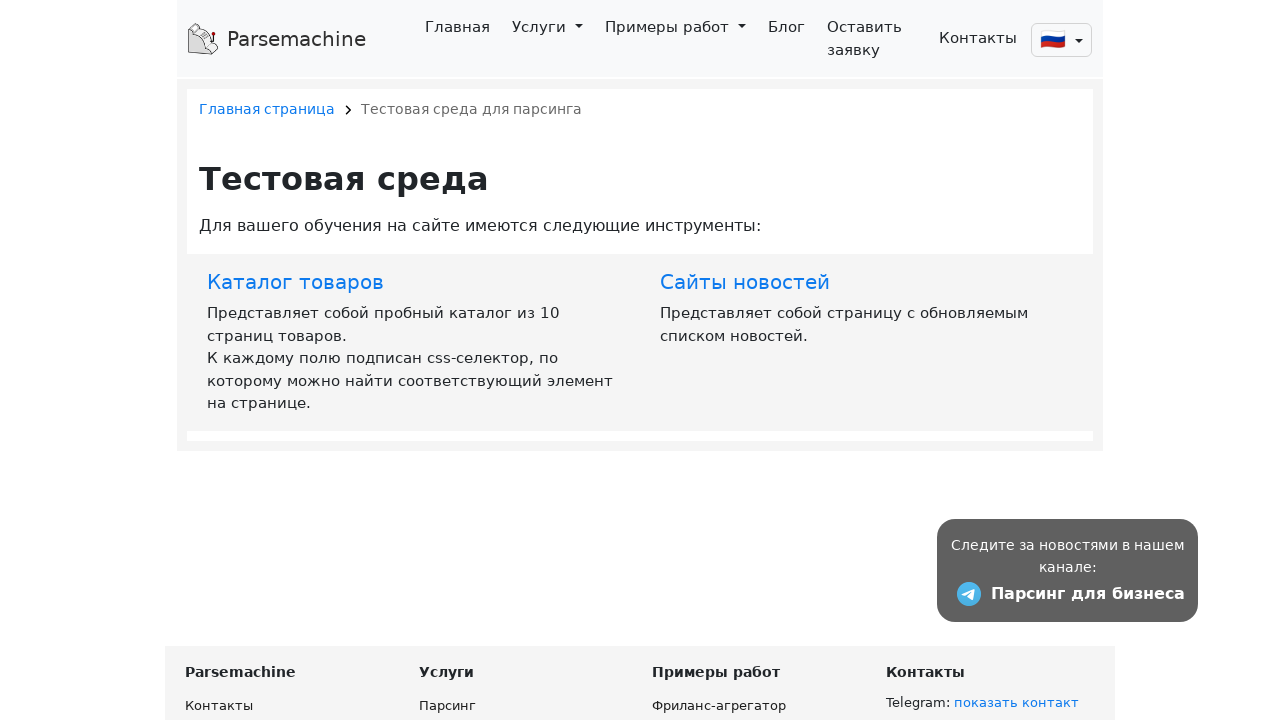

Clicked on the first category link at (296, 282) on xpath=//*[@id='main_block']/div/div[2]/div/div/div[1]/div/h2/a
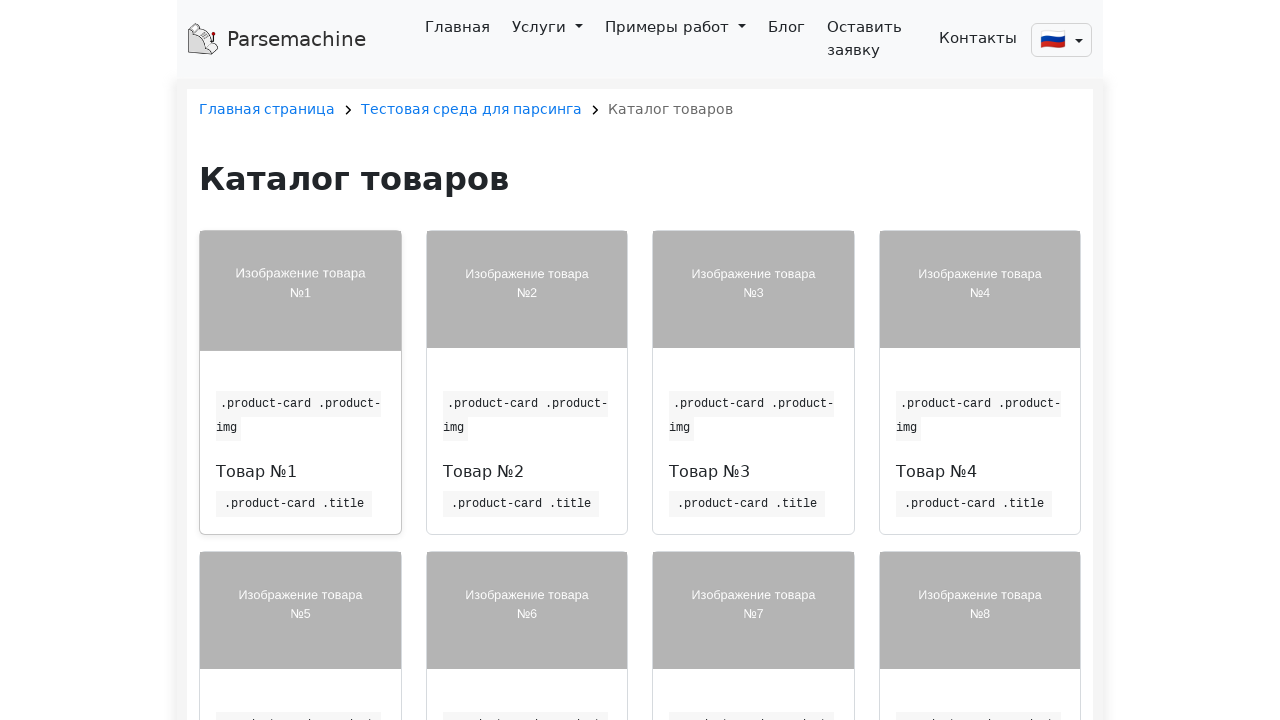

Clicked on product 1 at (256, 472) on //*[@id='main_block']/div/div[3]/div[1]/div/div/h6/a
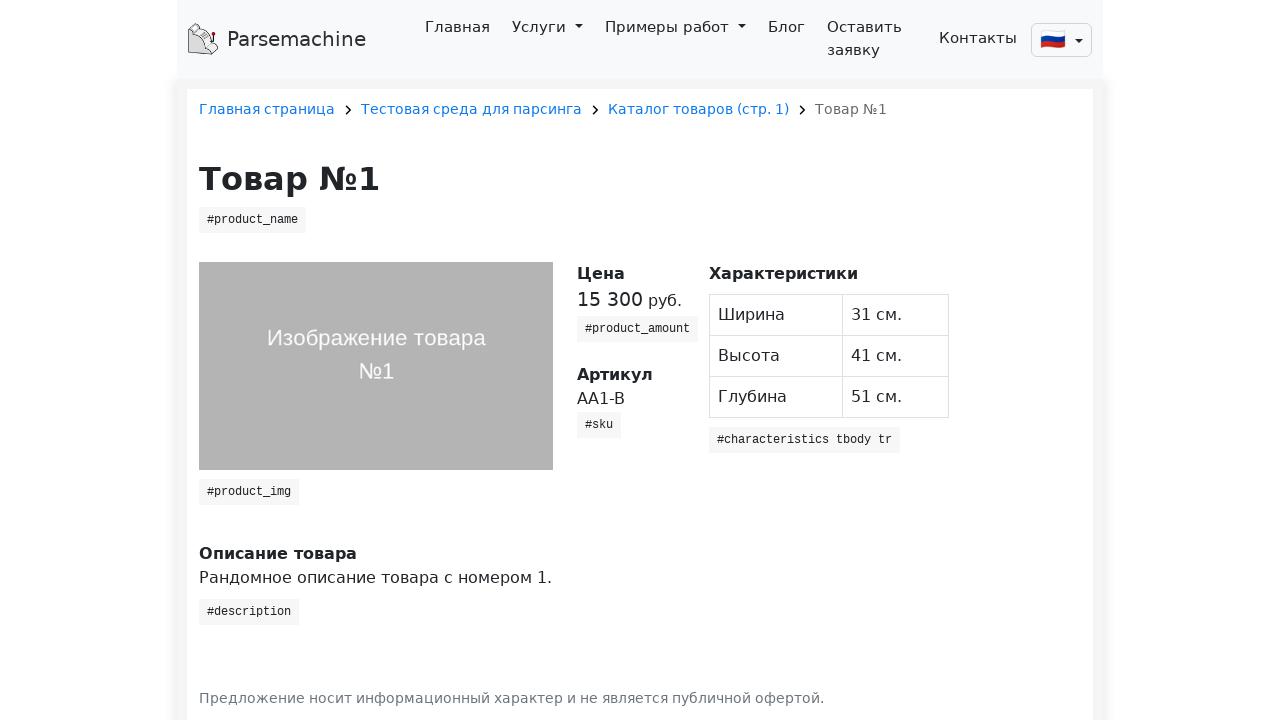

Waited for product amount selector to load
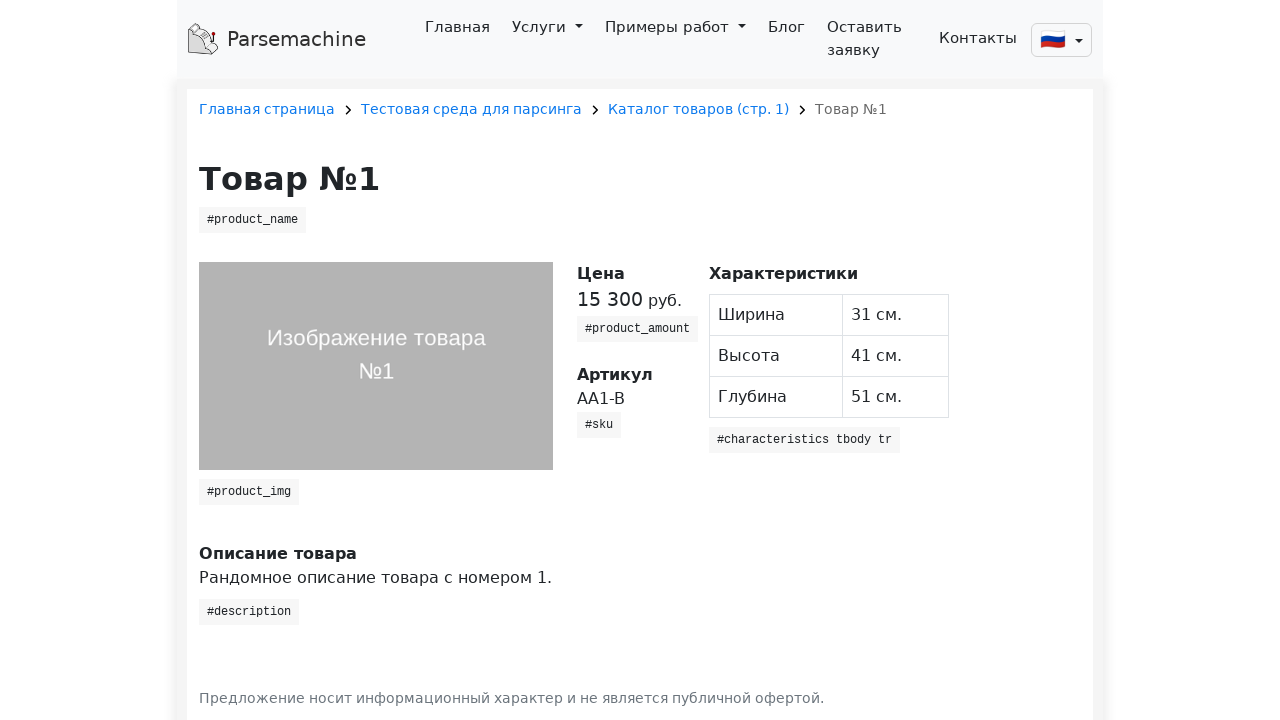

Waited for SKU selector to load
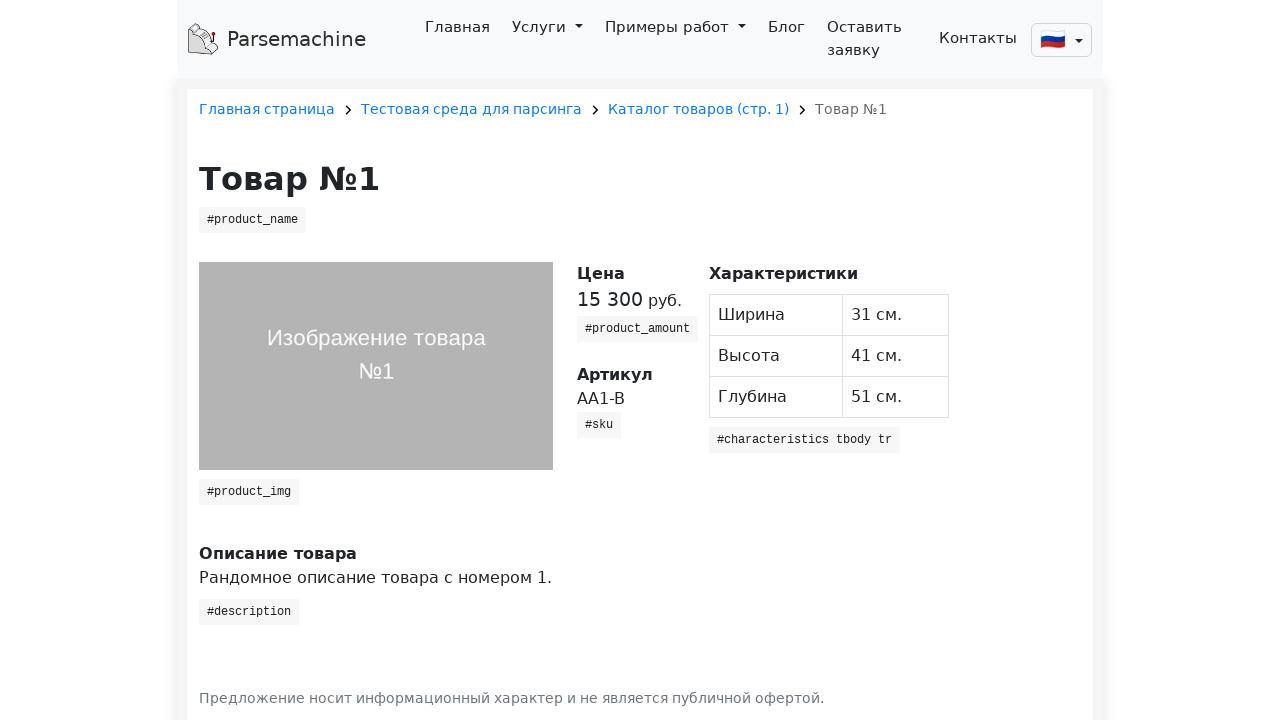

Waited for characteristics selector to load
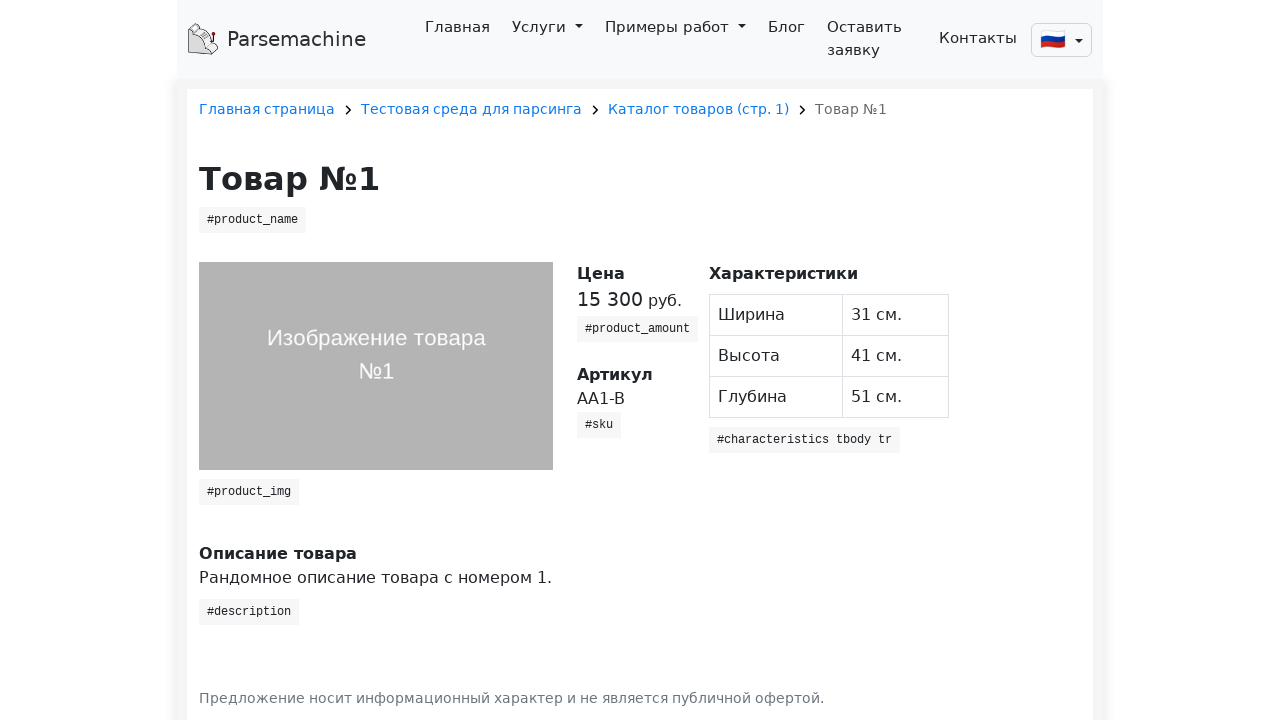

Navigated back to product listing
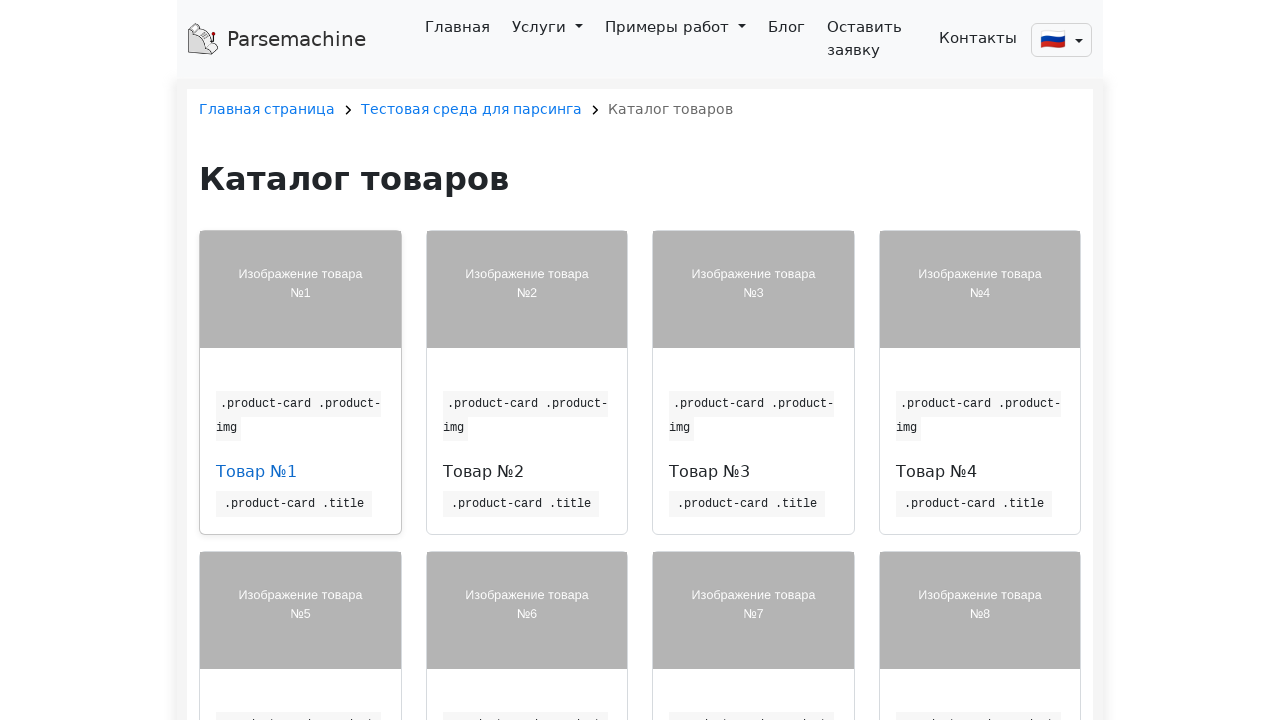

Waited for first product on listing page to load
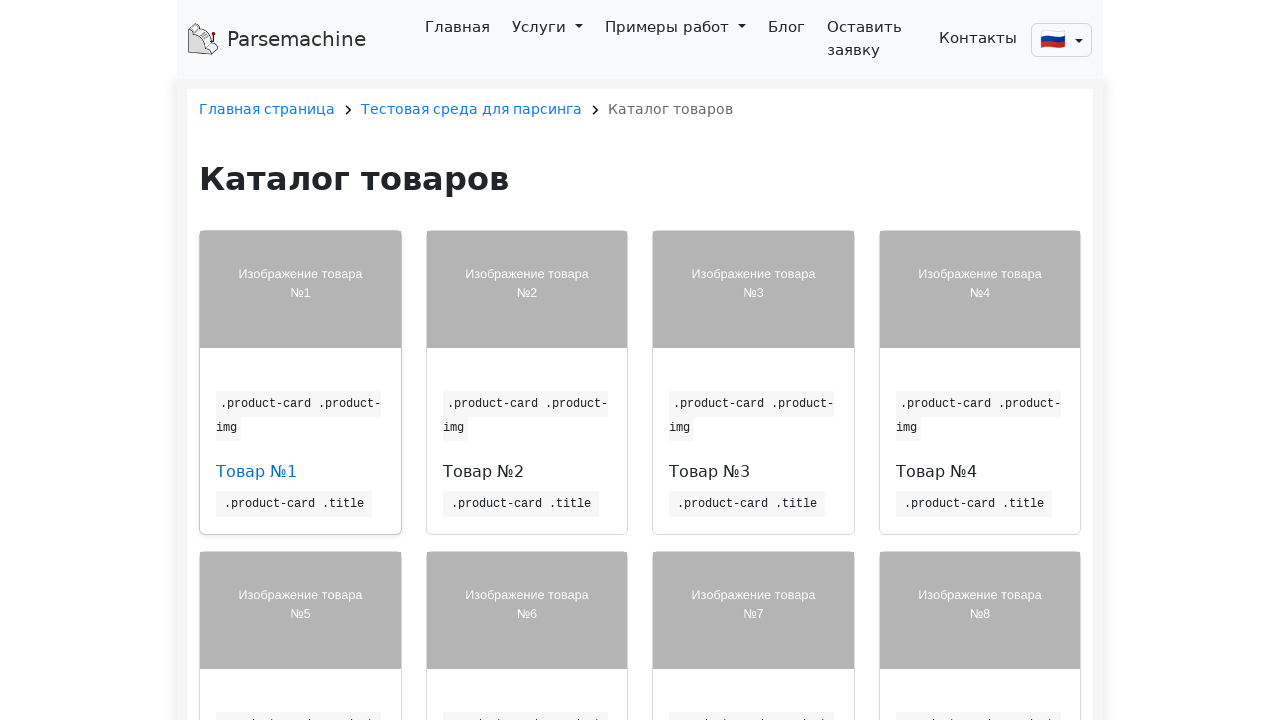

Clicked on product 2 at (483, 472) on //*[@id='main_block']/div/div[3]/div[2]/div/div/h6/a
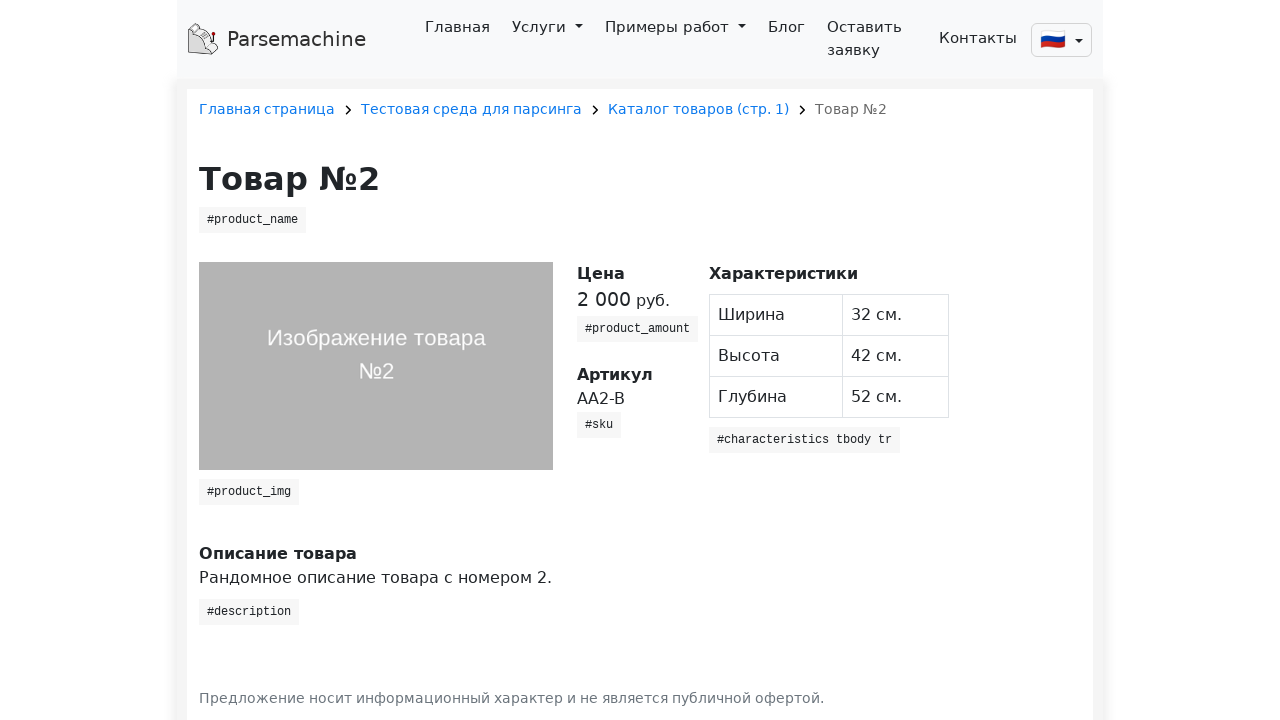

Waited for product amount selector to load
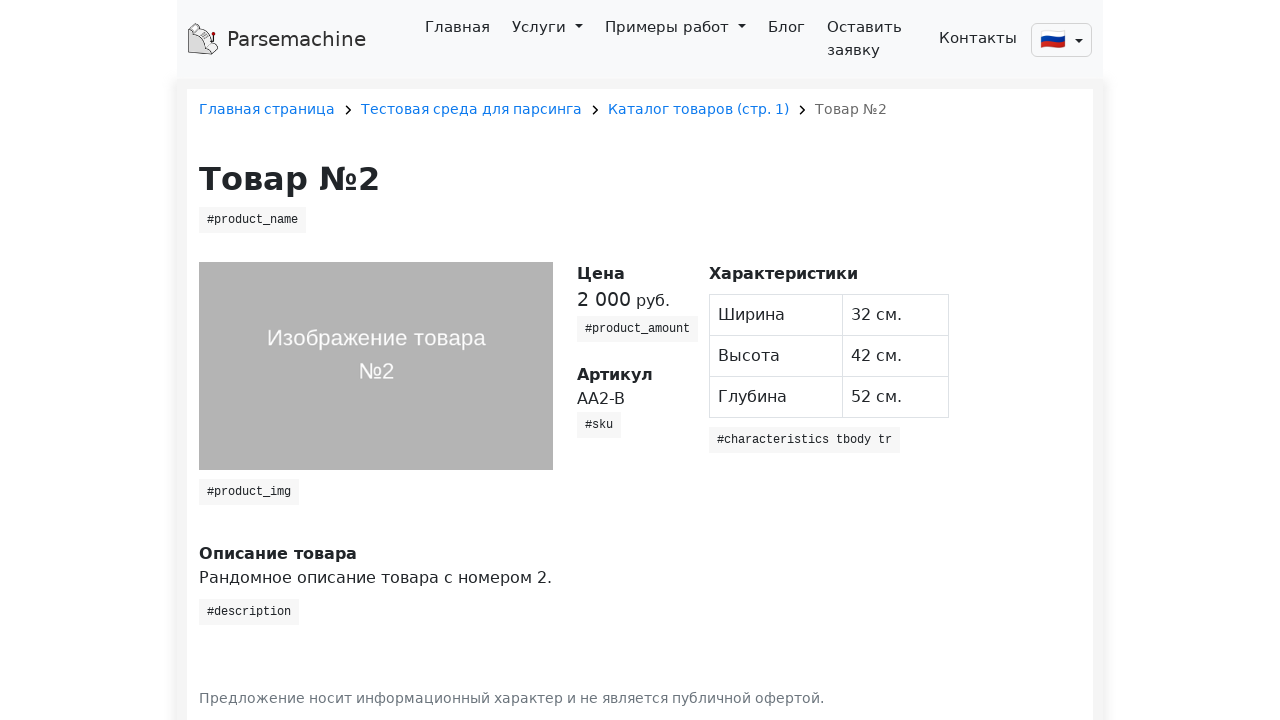

Waited for SKU selector to load
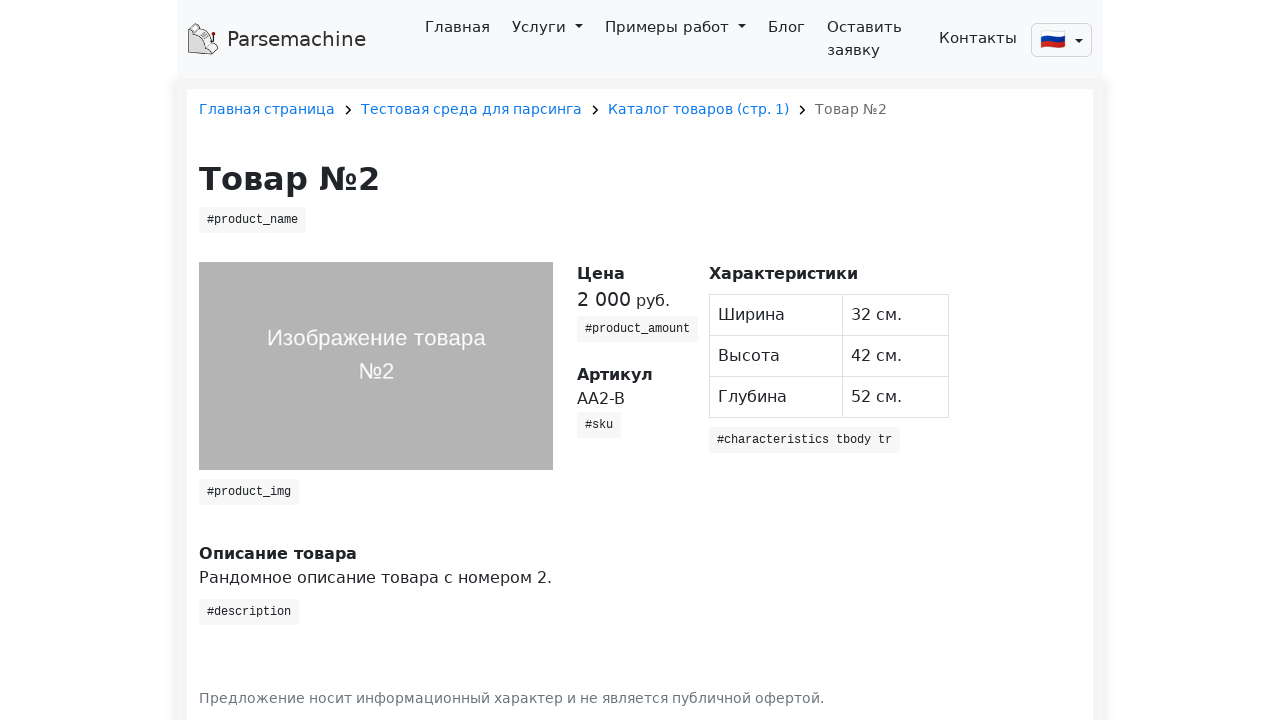

Waited for characteristics selector to load
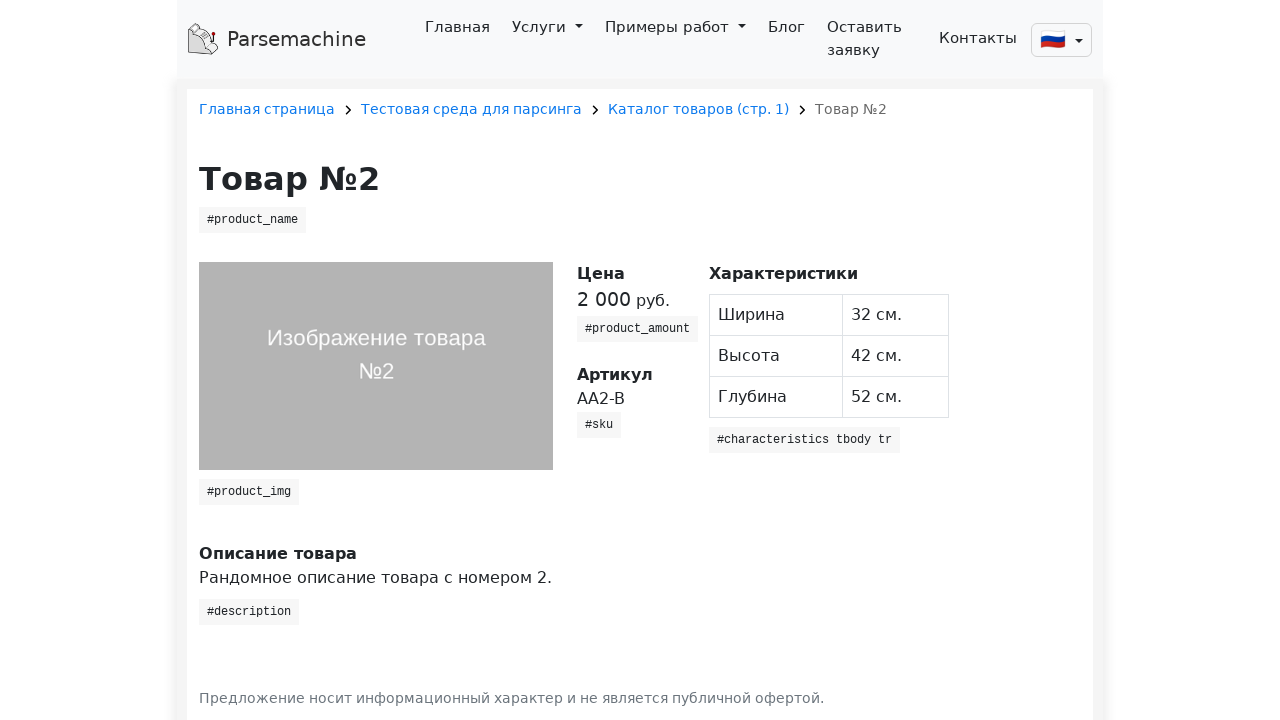

Navigated back to product listing
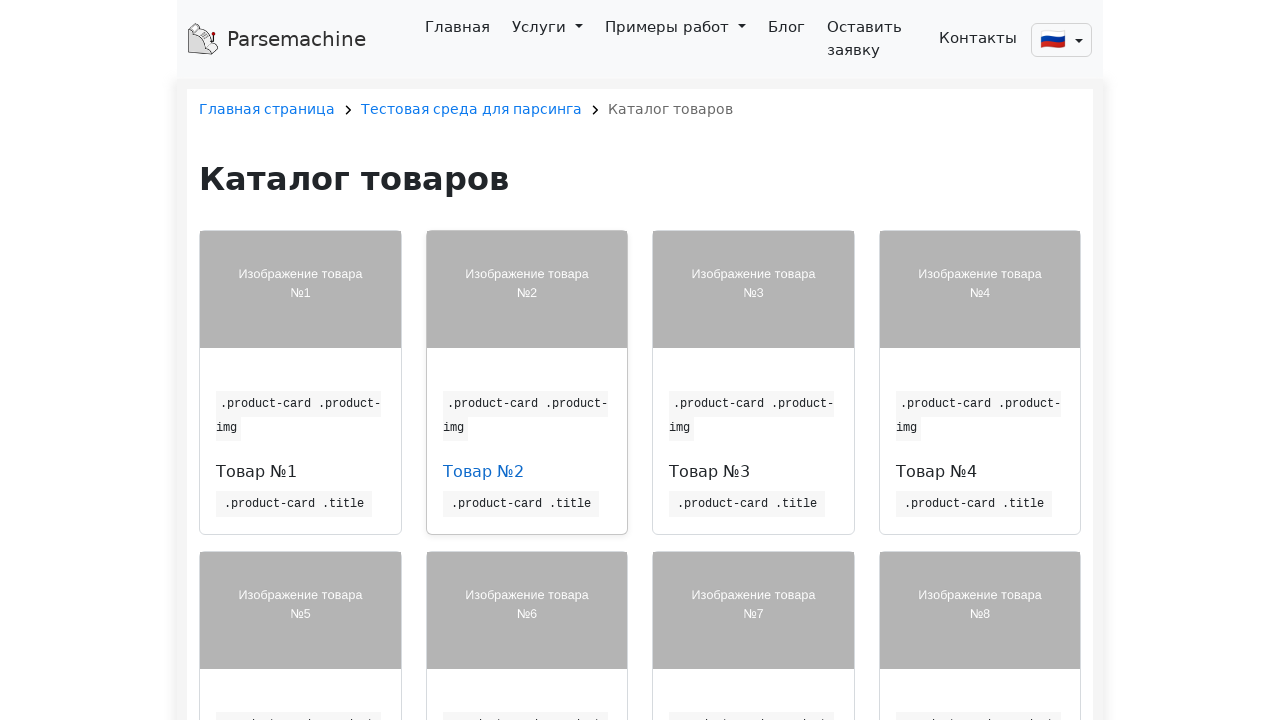

Waited for first product on listing page to load
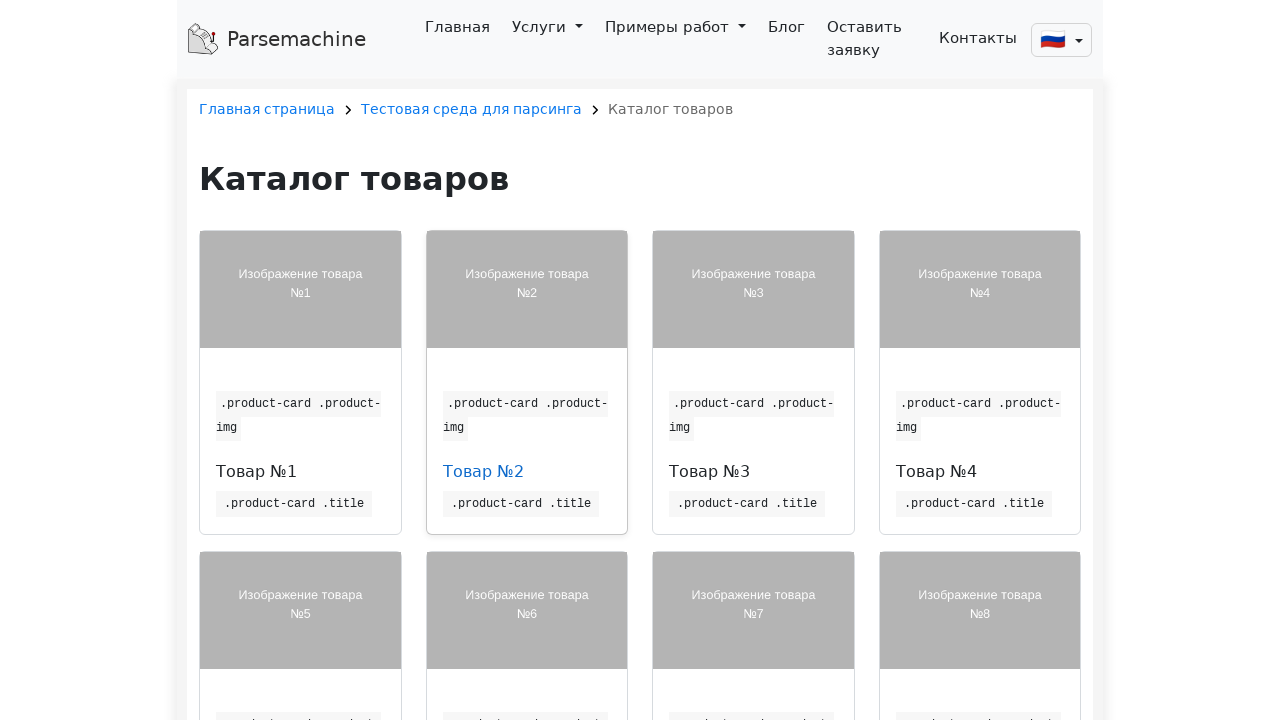

Clicked on product 3 at (710, 472) on //*[@id='main_block']/div/div[3]/div[3]/div/div/h6/a
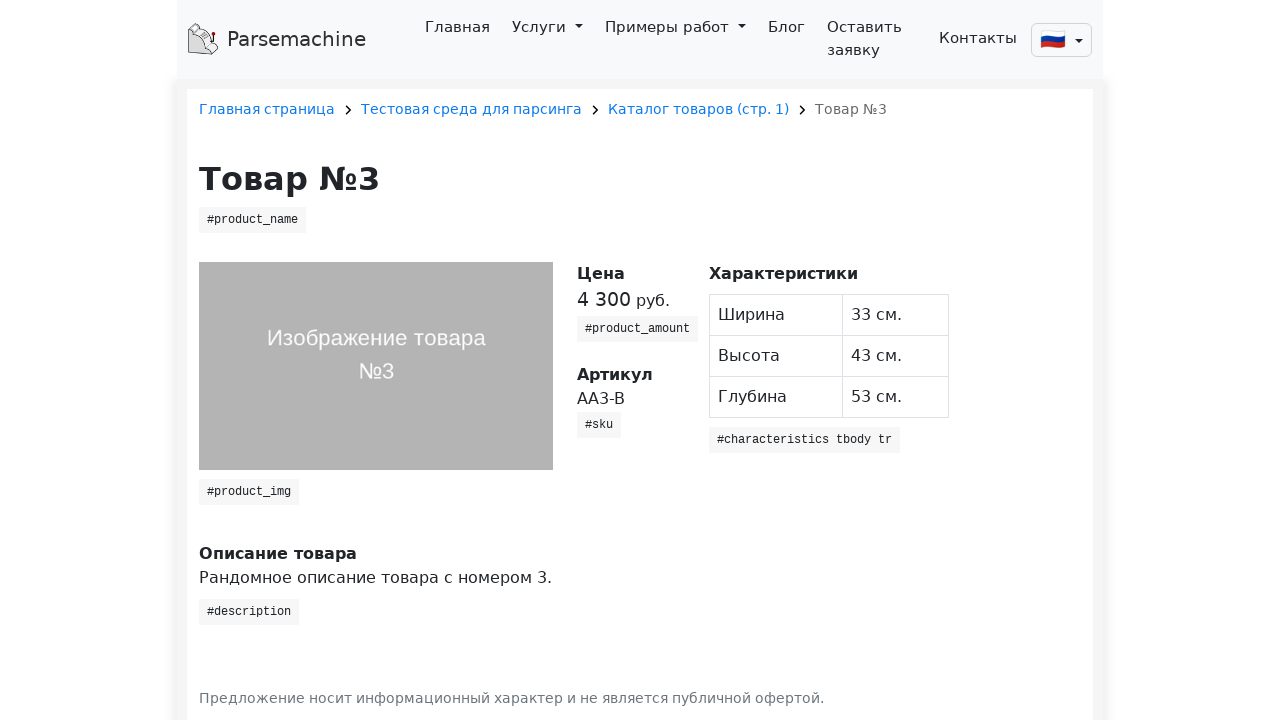

Waited for product amount selector to load
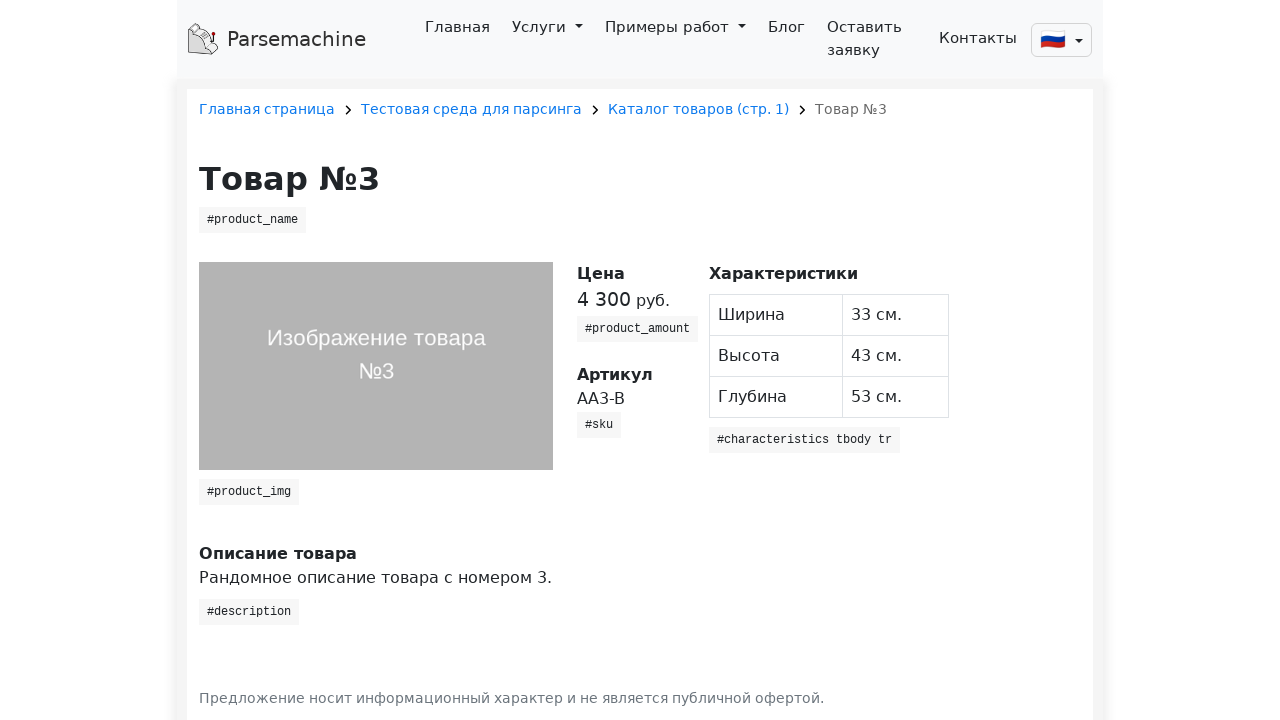

Waited for SKU selector to load
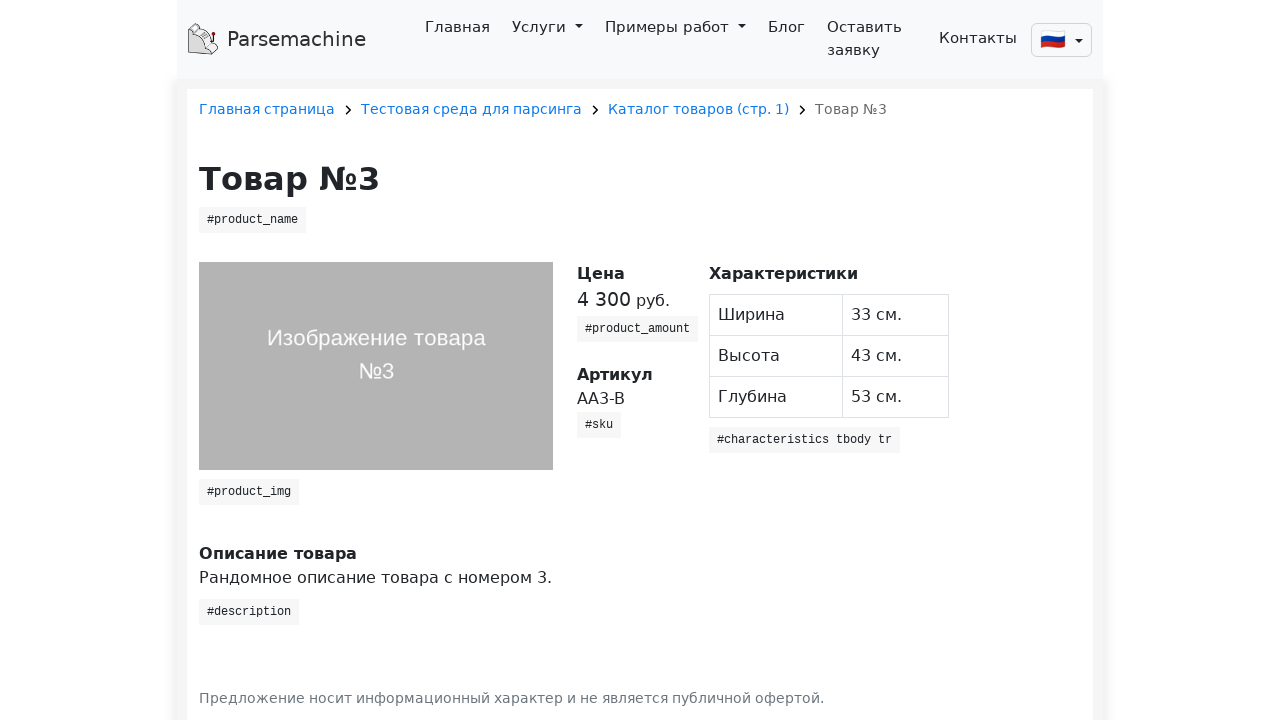

Waited for characteristics selector to load
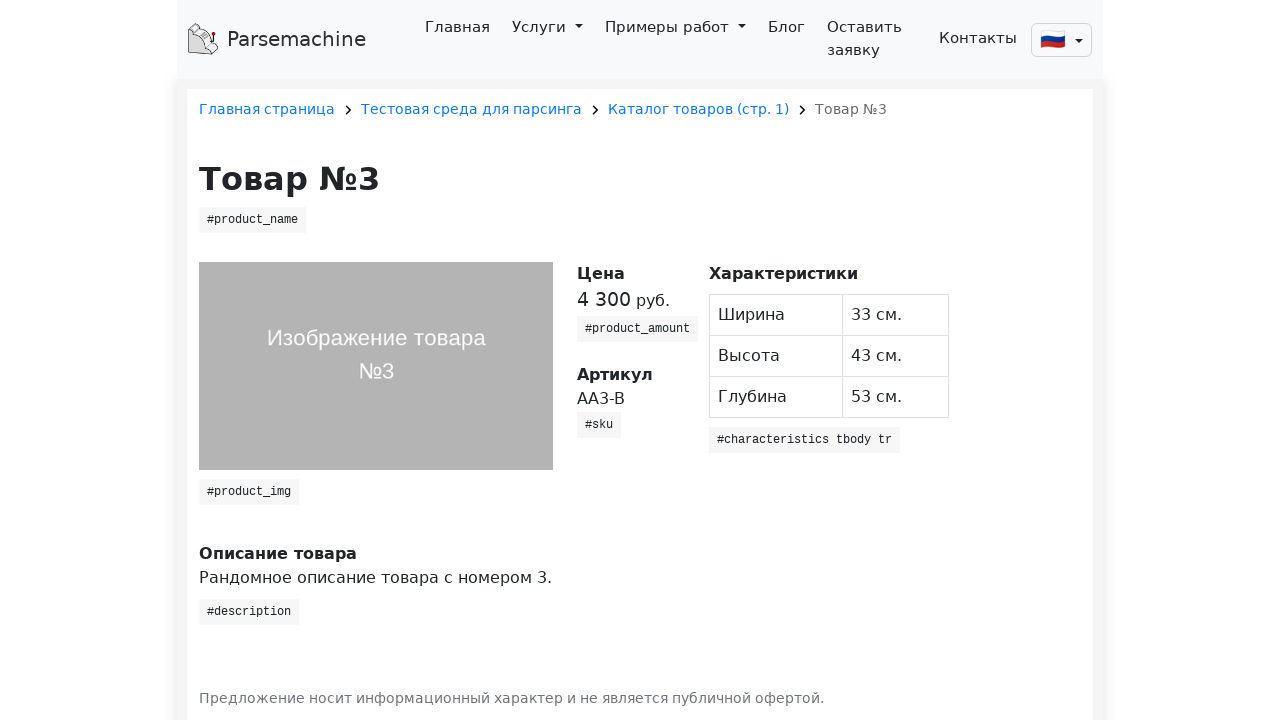

Navigated back to product listing
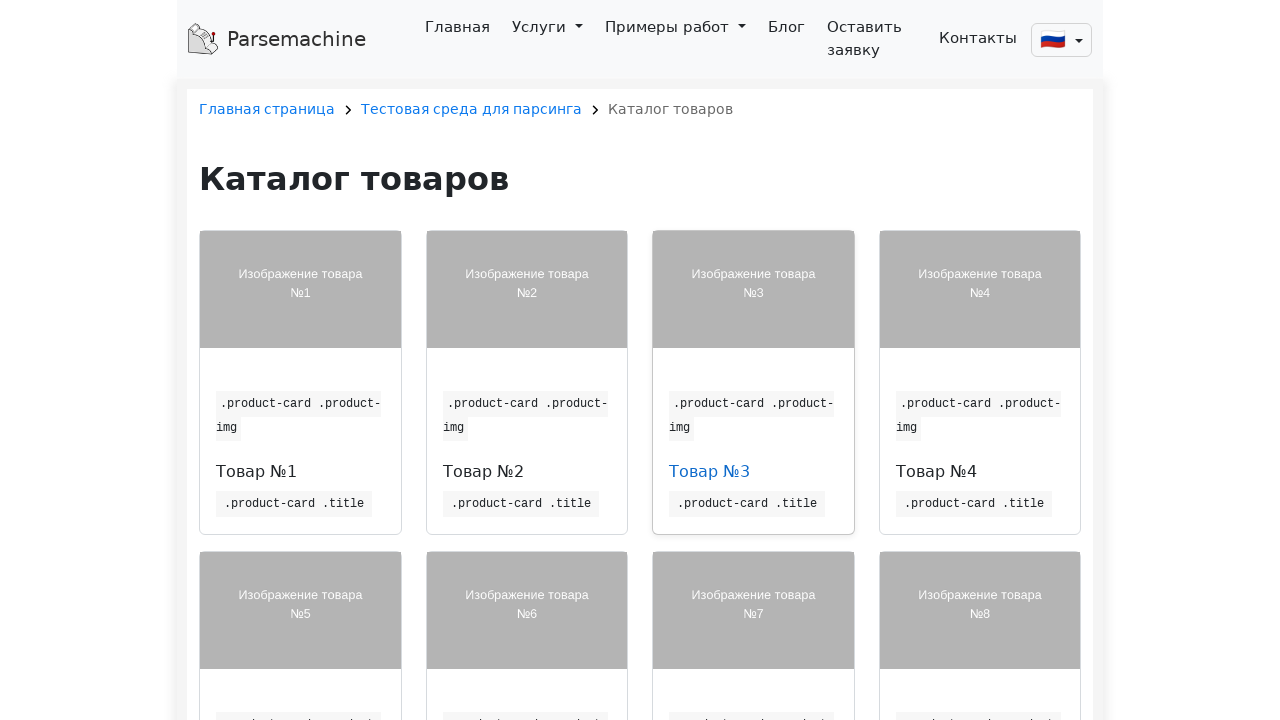

Waited for first product on listing page to load
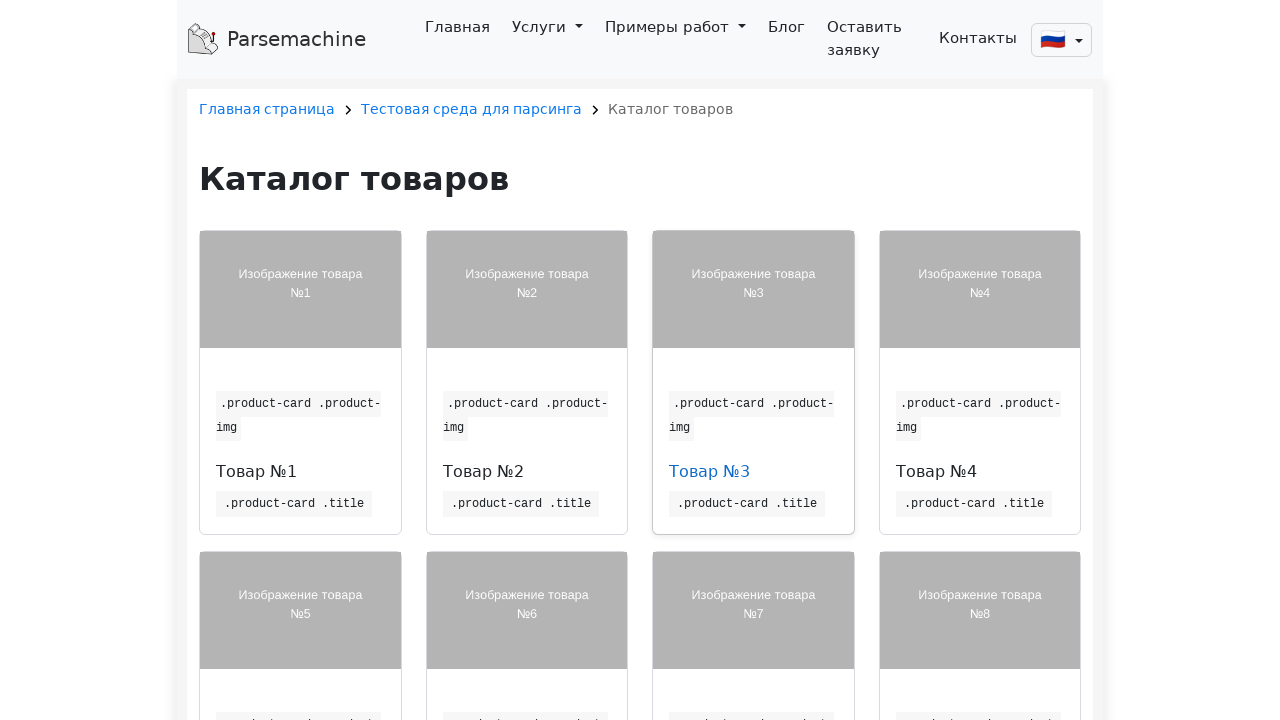

Clicked on product 4 at (936, 472) on //*[@id='main_block']/div/div[3]/div[4]/div/div/h6/a
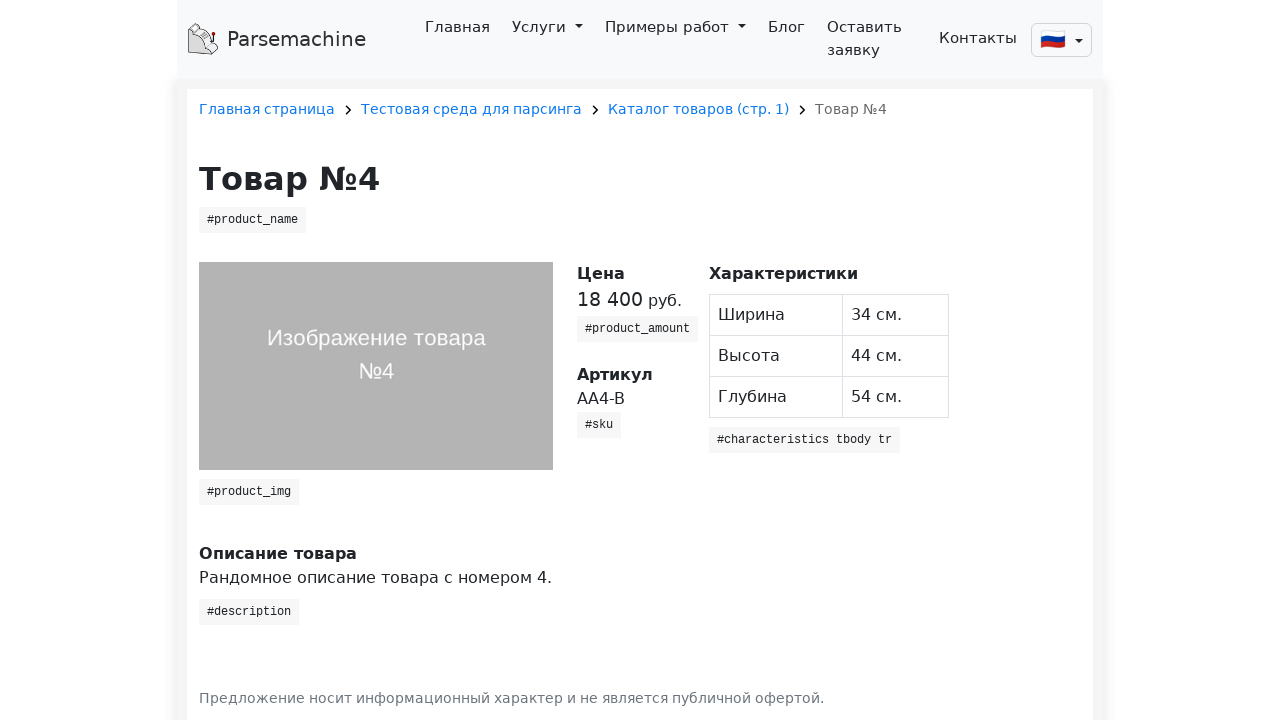

Waited for product amount selector to load
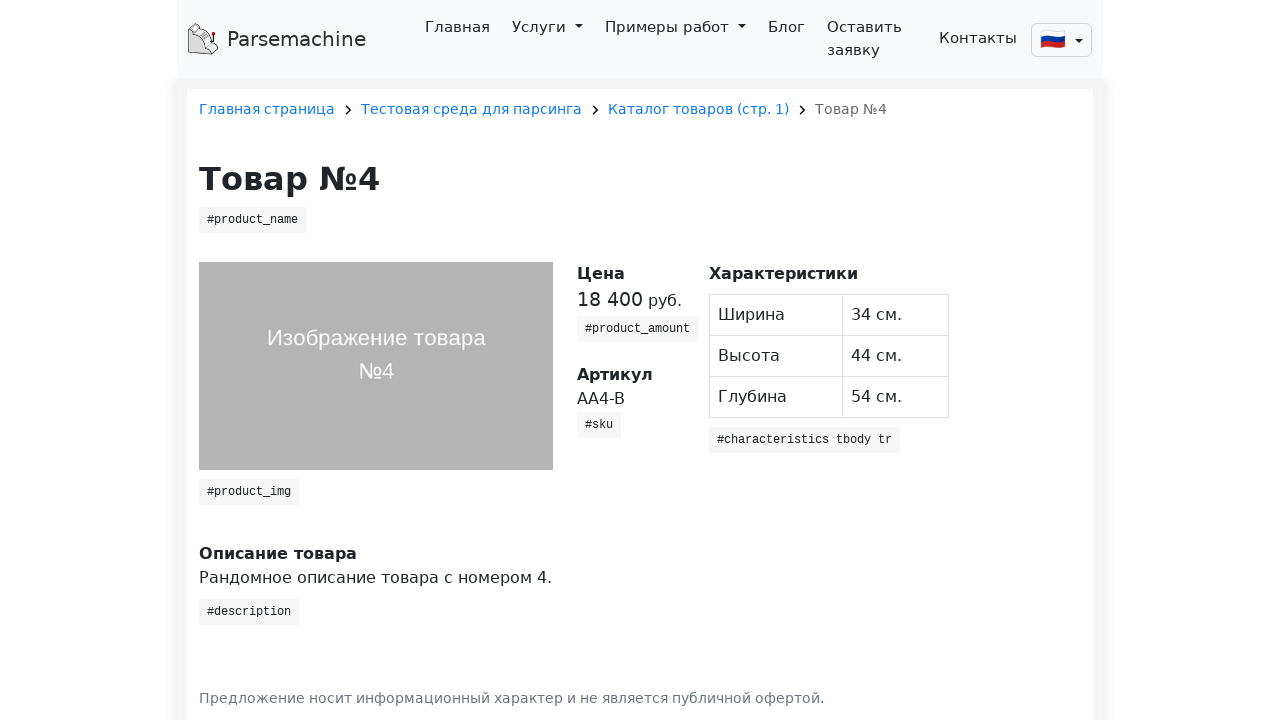

Waited for SKU selector to load
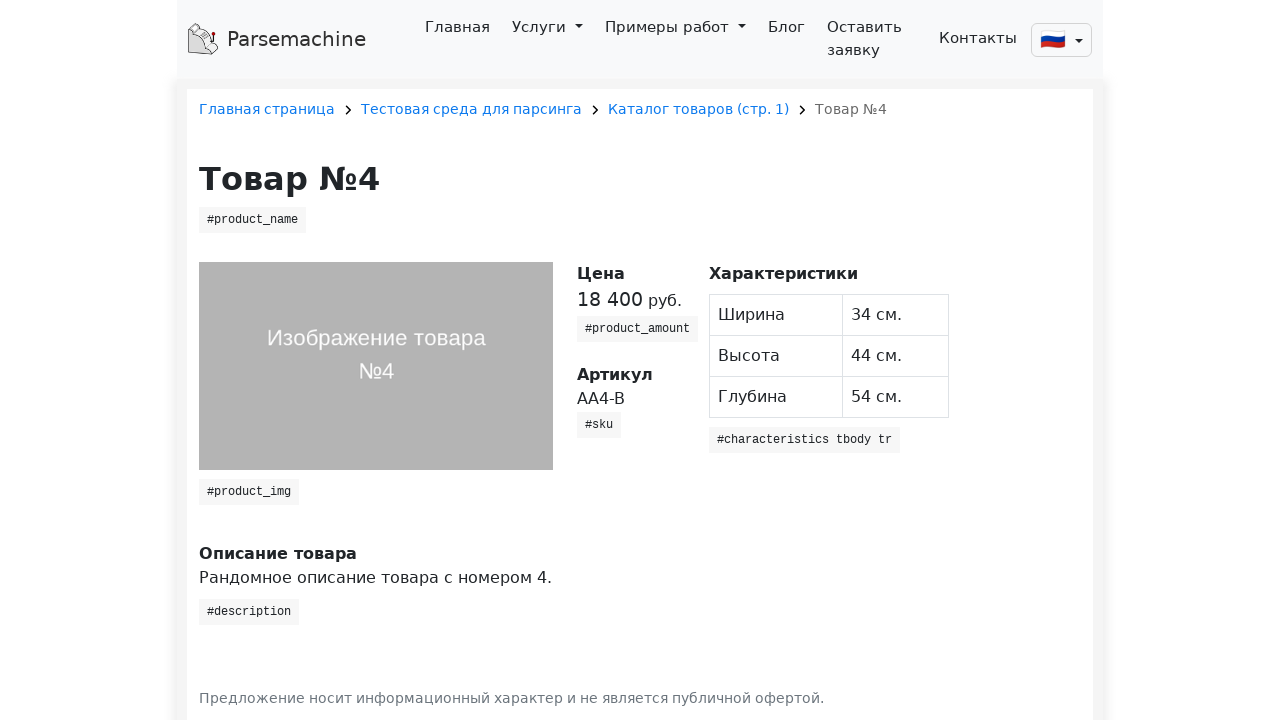

Waited for characteristics selector to load
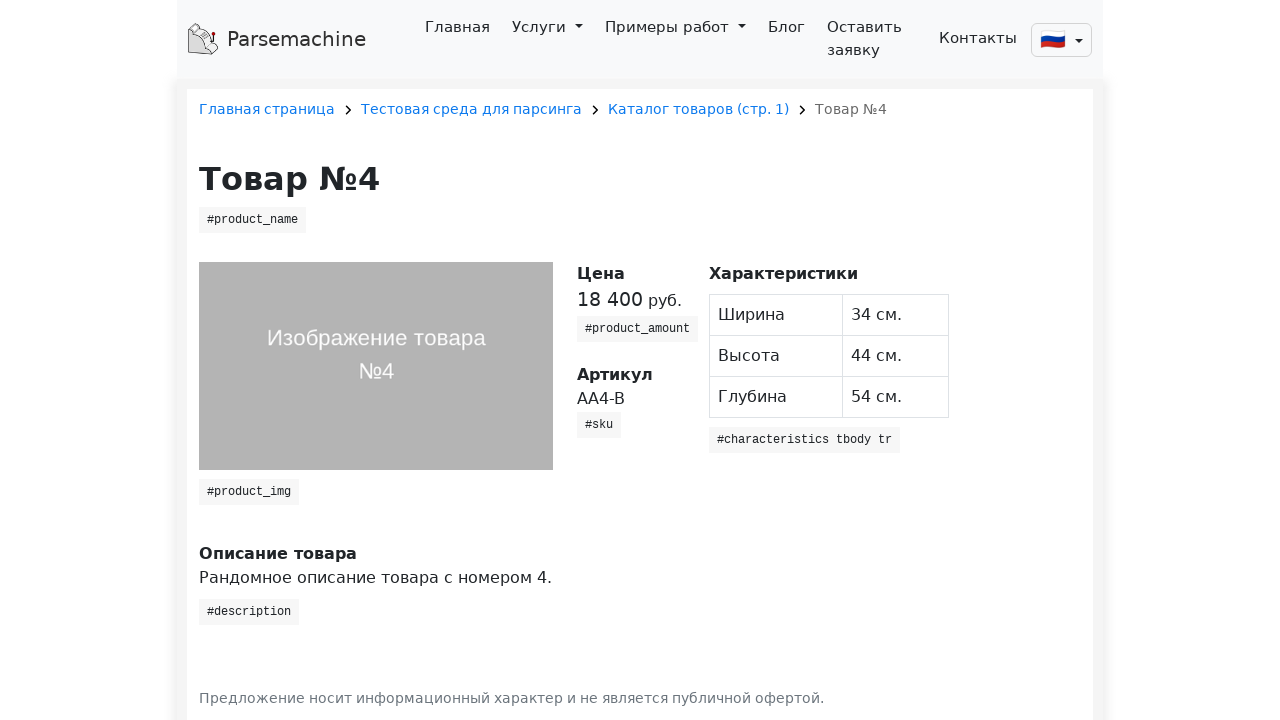

Navigated back to product listing
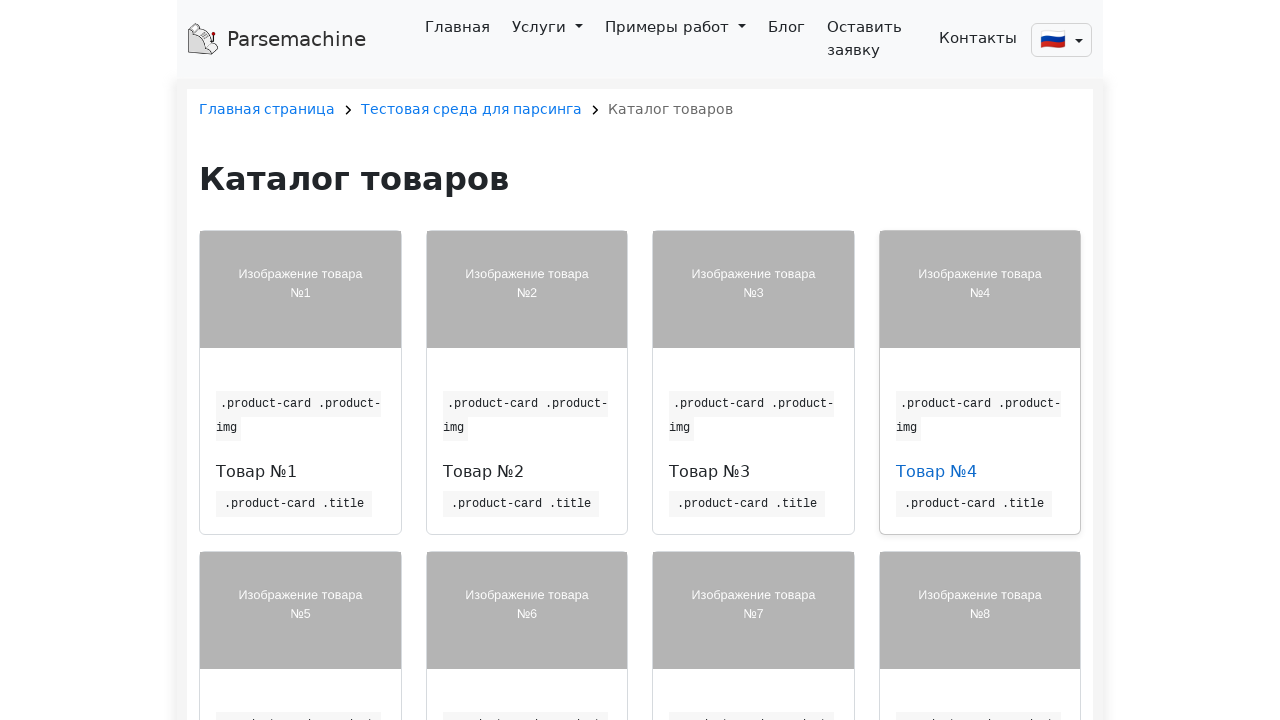

Waited for first product on listing page to load
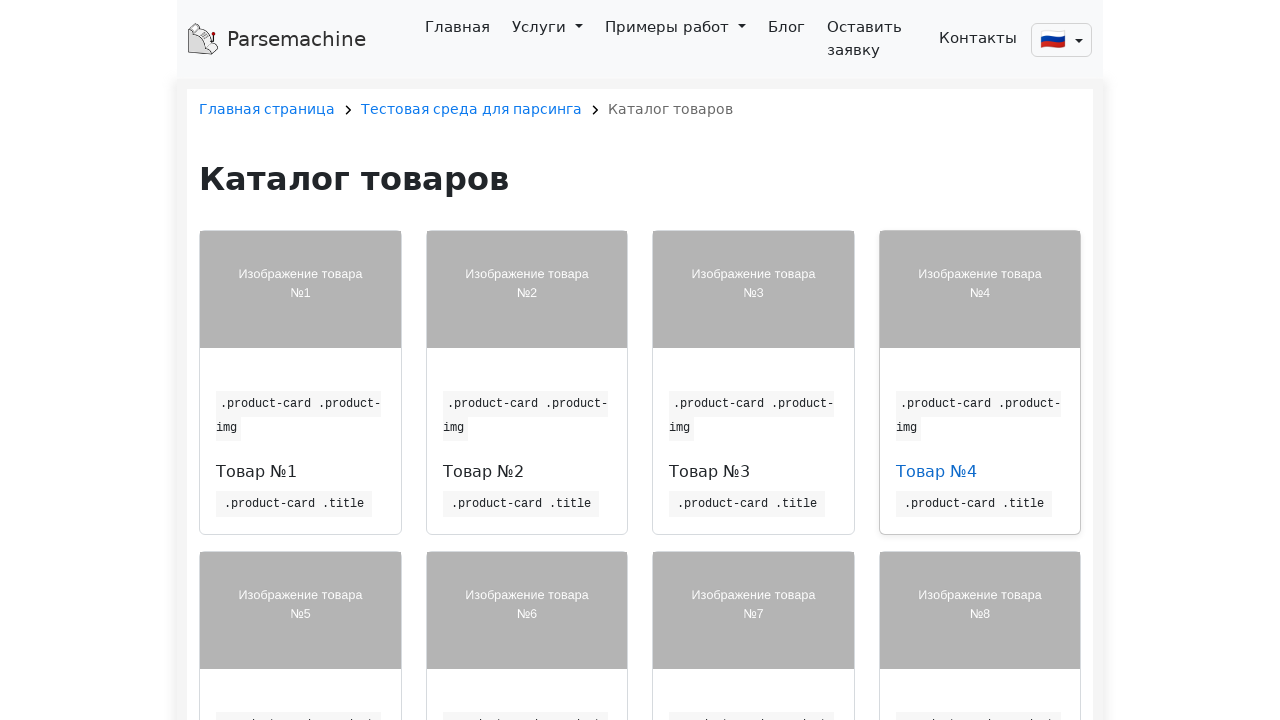

Clicked on product 5 at (256, 360) on //*[@id='main_block']/div/div[3]/div[5]/div/div/h6/a
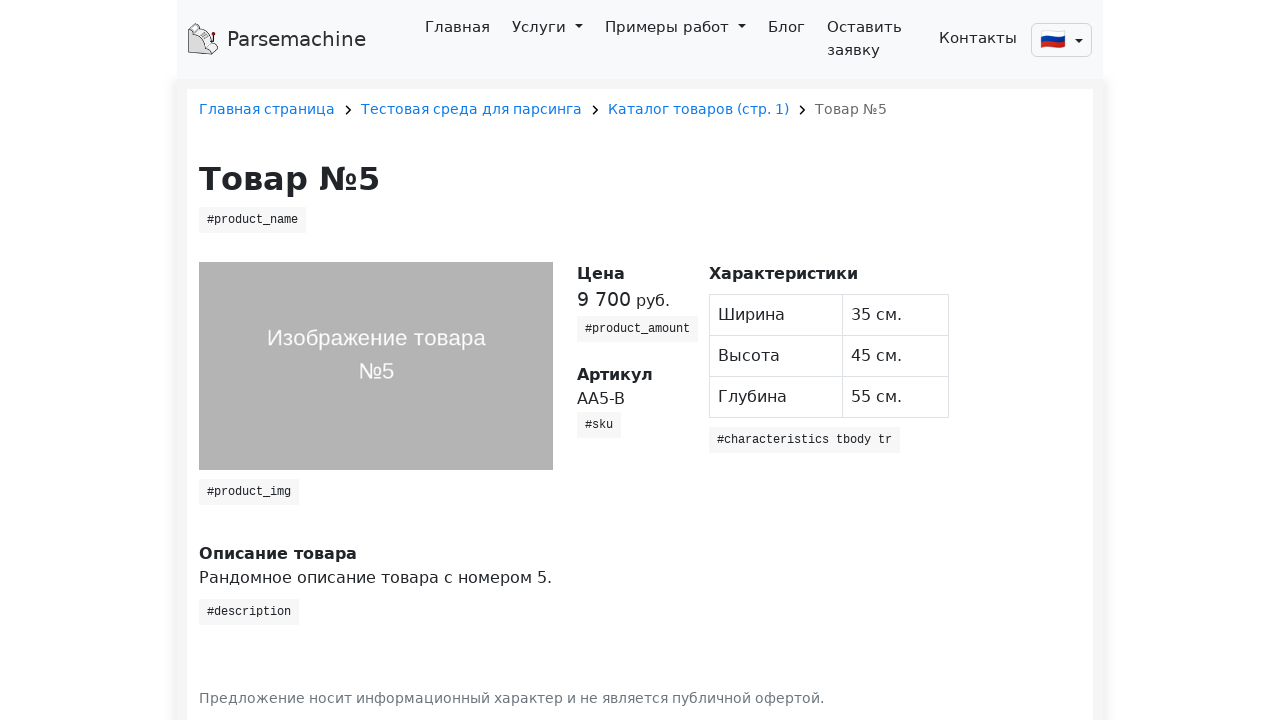

Waited for product amount selector to load
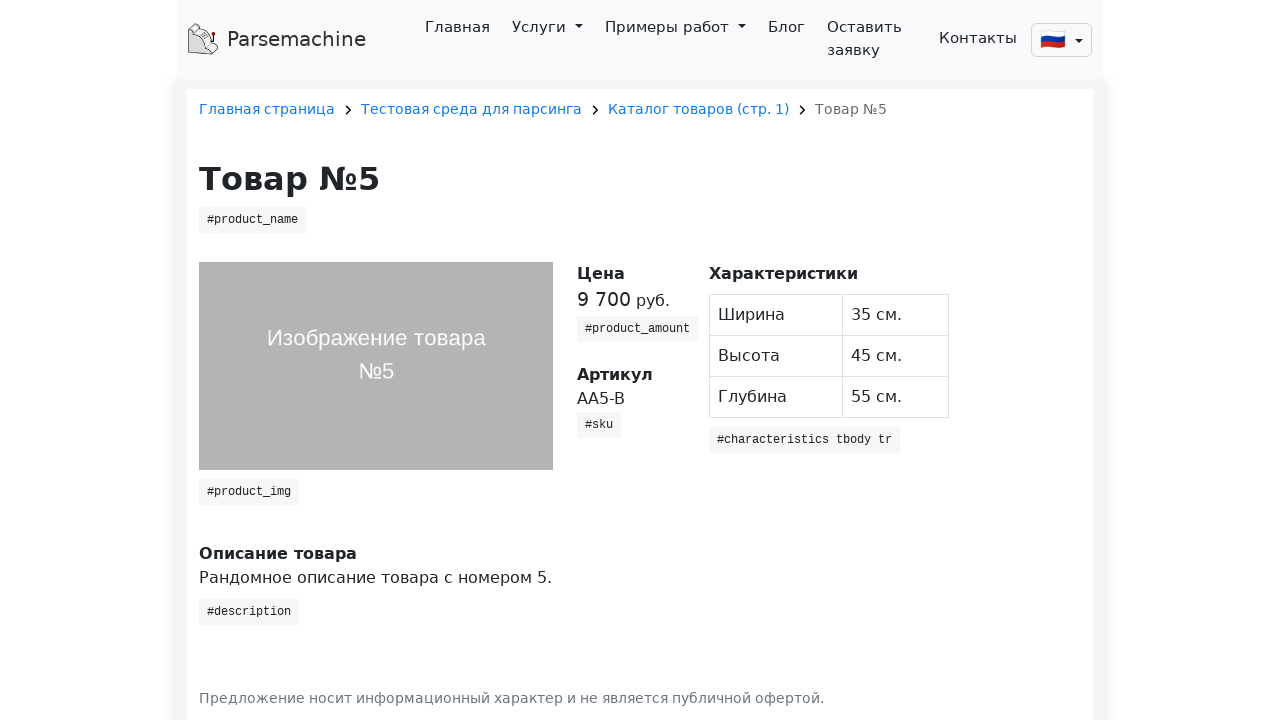

Waited for SKU selector to load
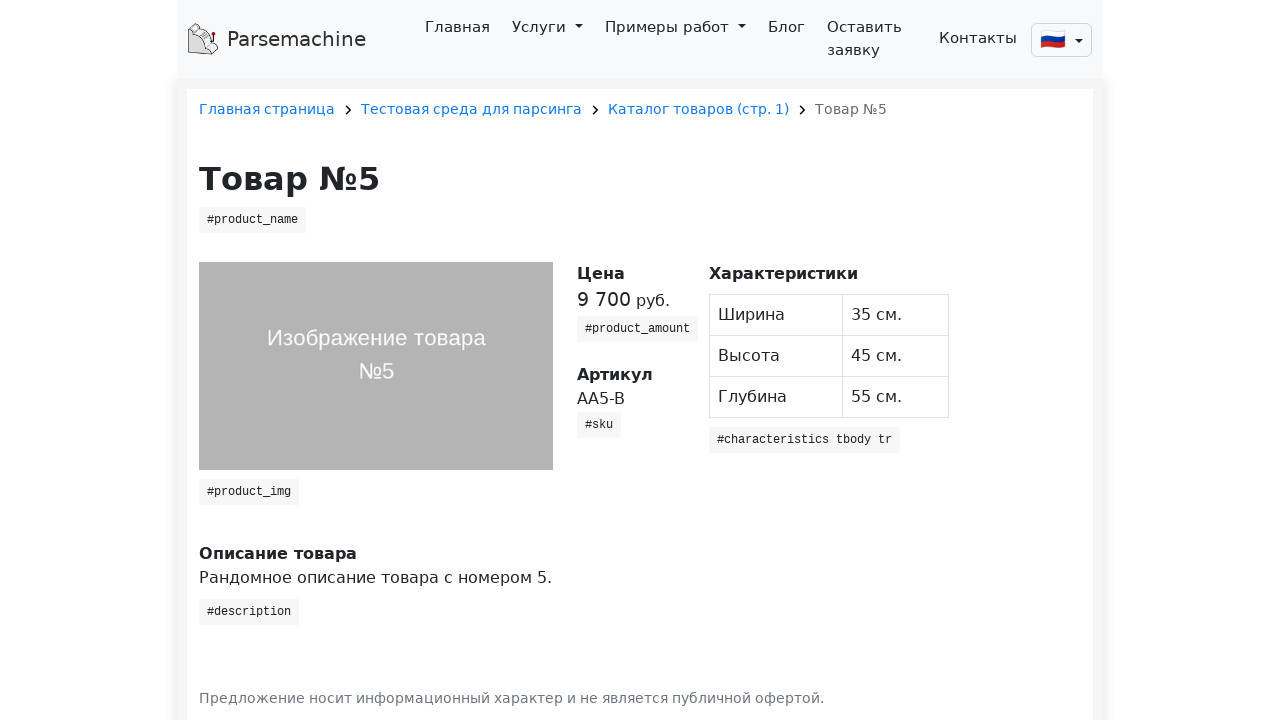

Waited for characteristics selector to load
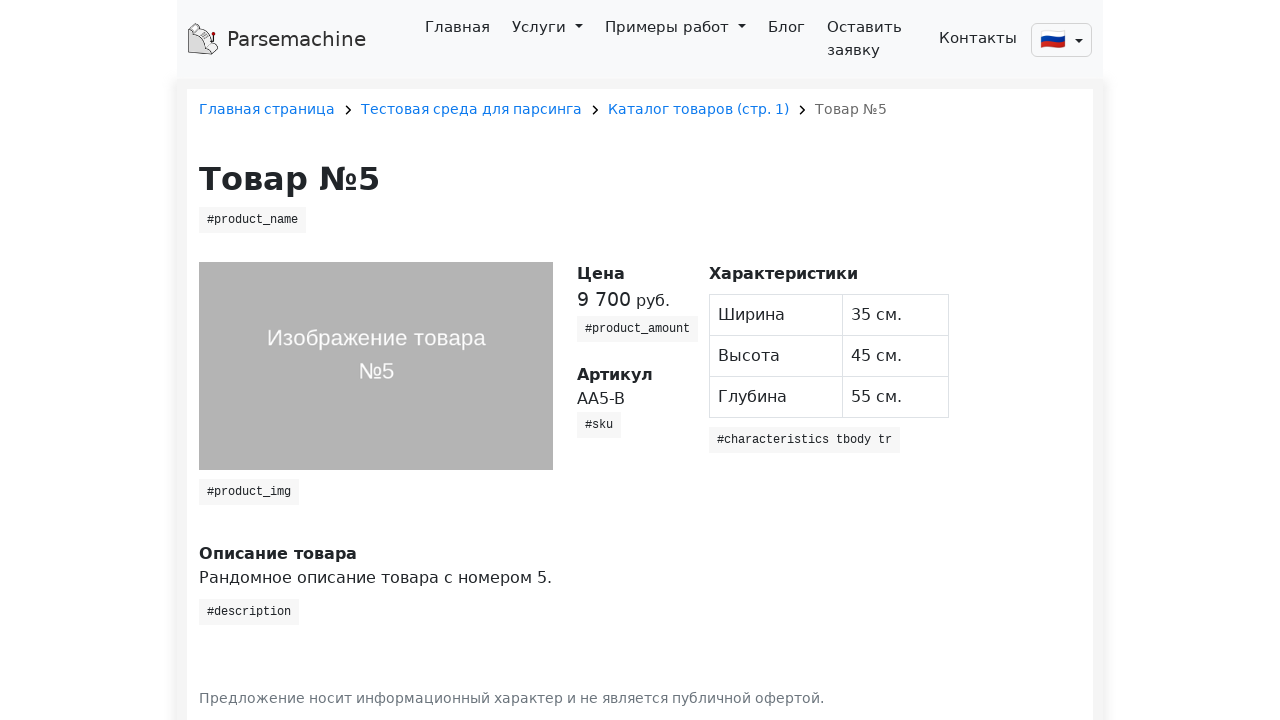

Navigated back to product listing
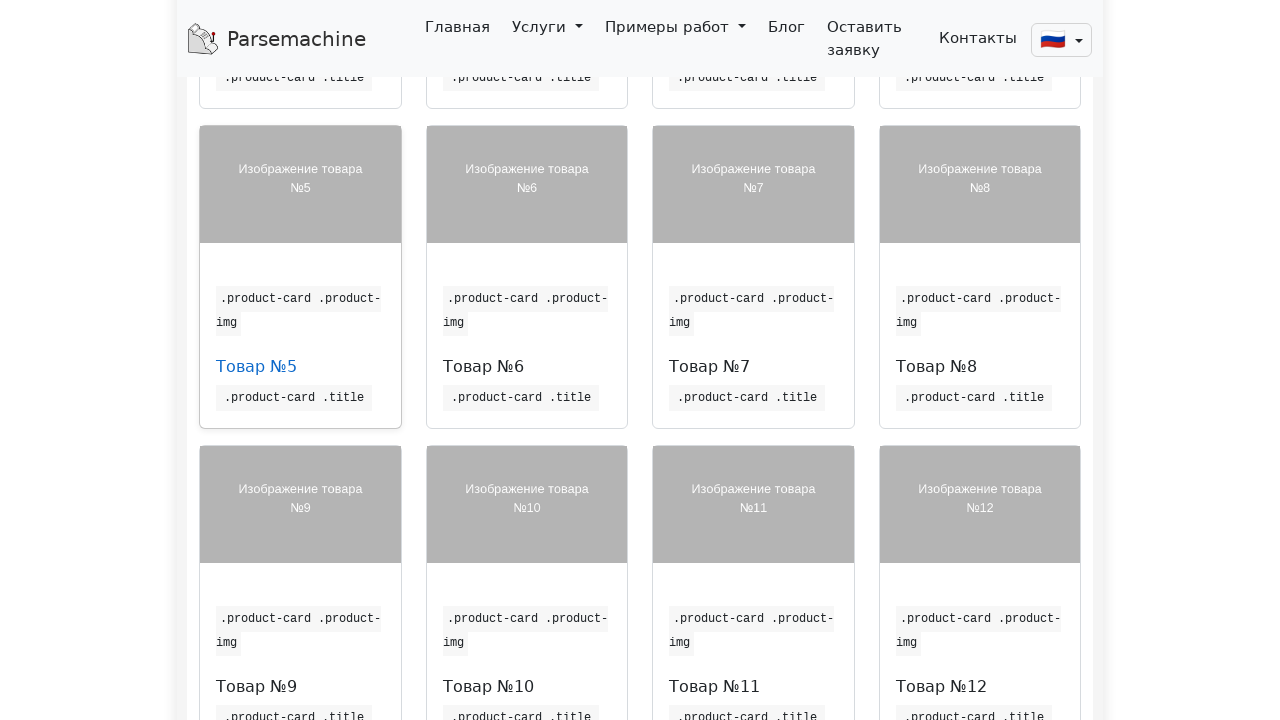

Waited for first product on listing page to load
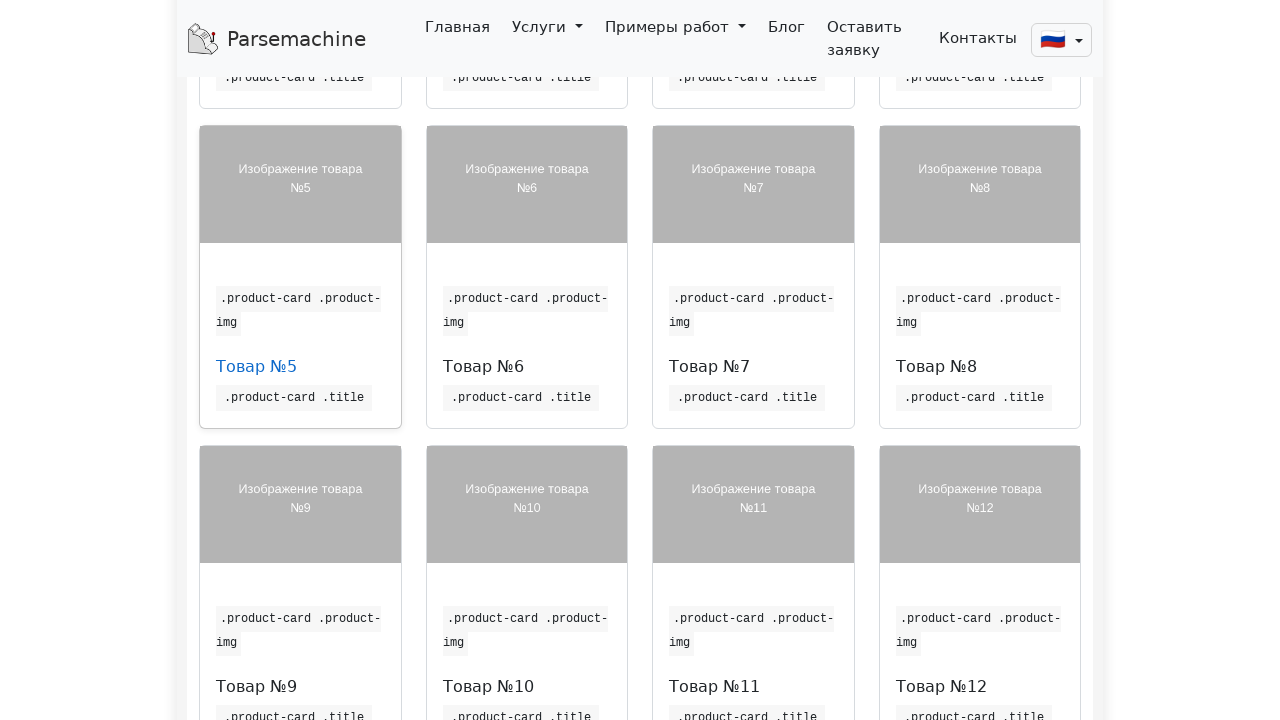

Clicked on product 6 at (483, 366) on //*[@id='main_block']/div/div[3]/div[6]/div/div/h6/a
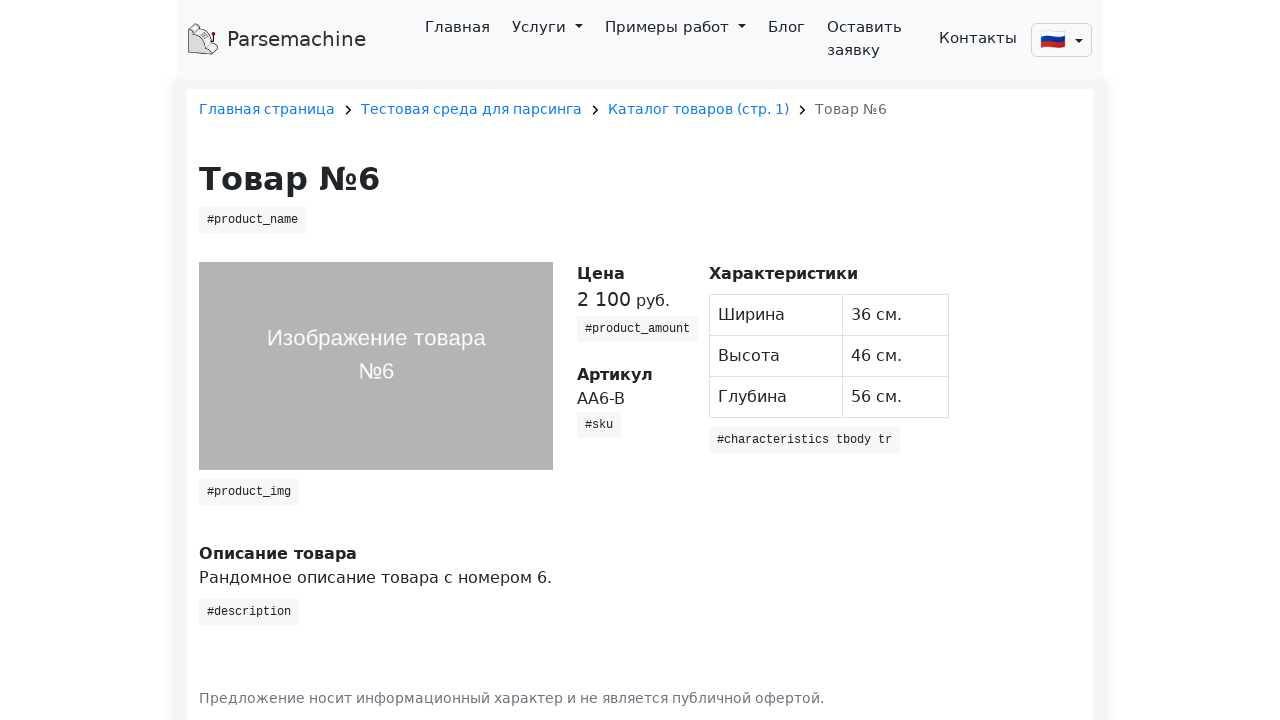

Waited for product amount selector to load
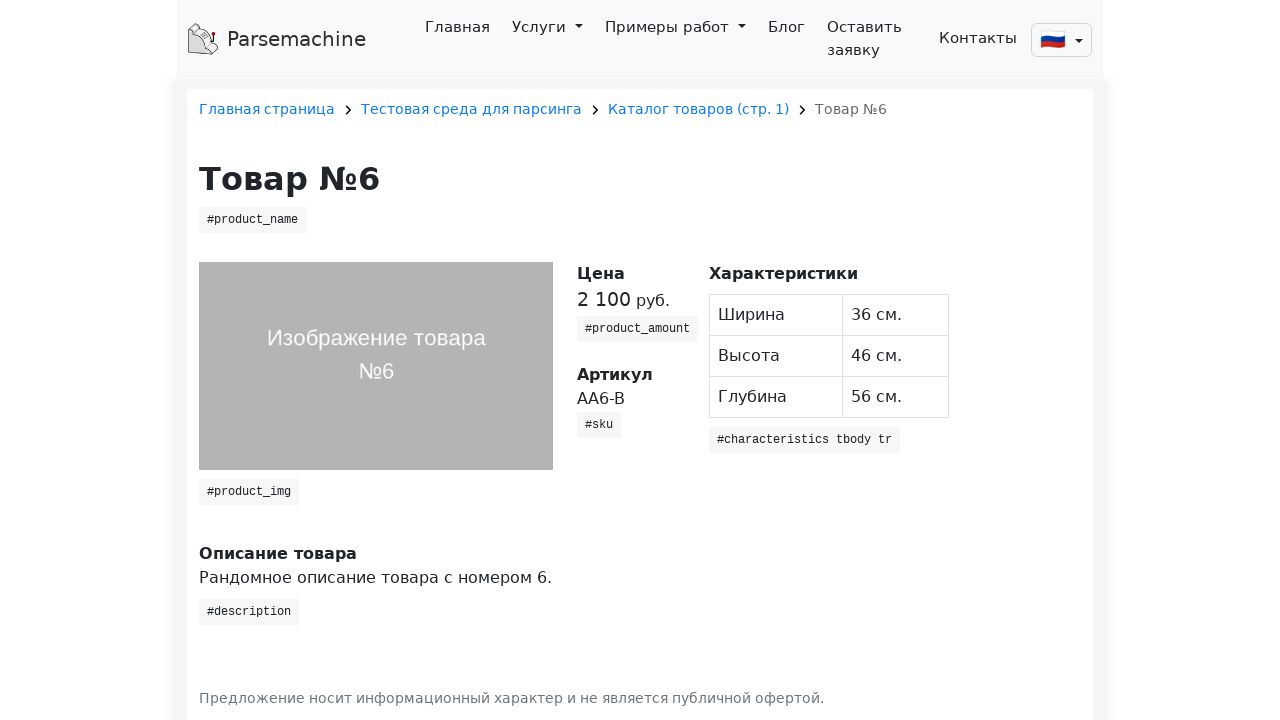

Waited for SKU selector to load
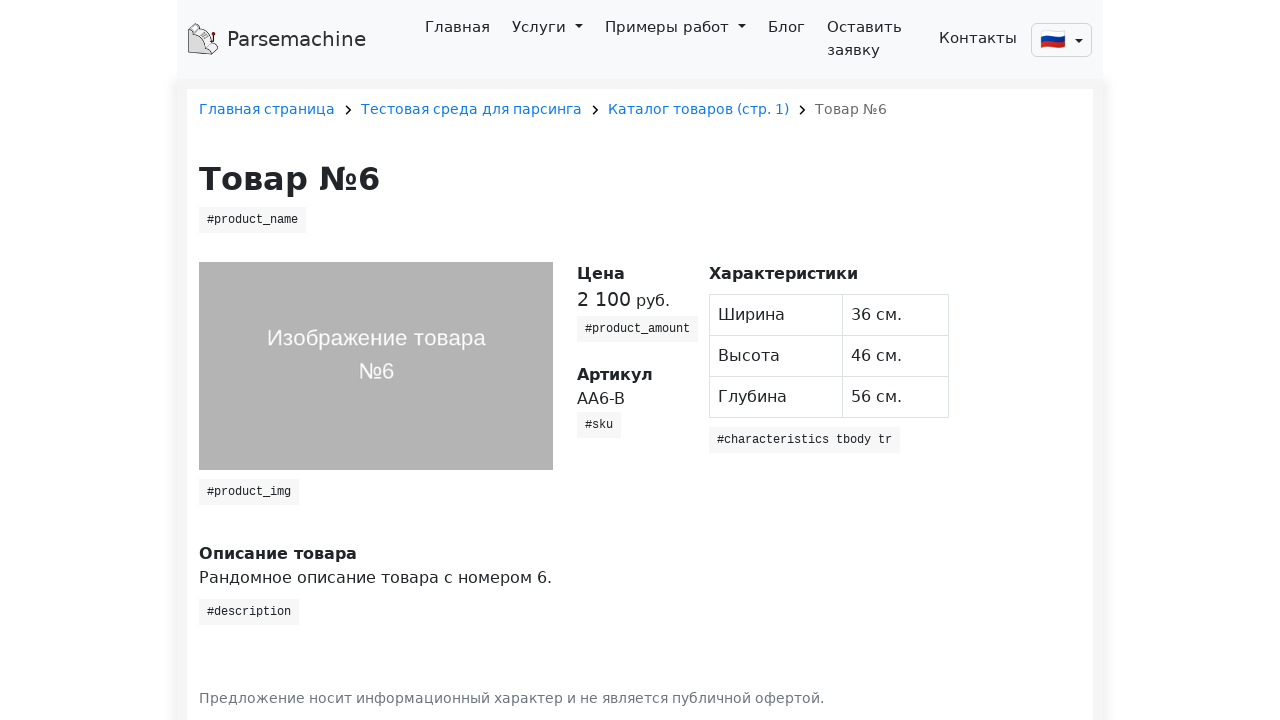

Waited for characteristics selector to load
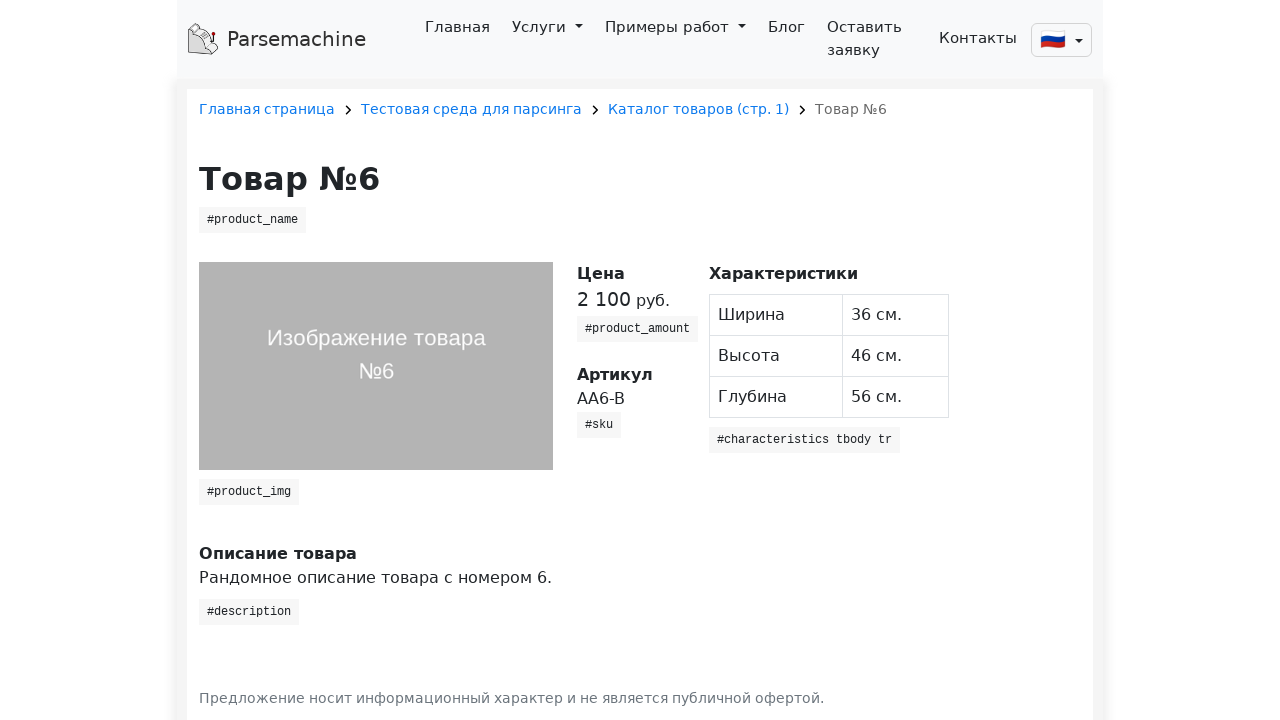

Navigated back to product listing
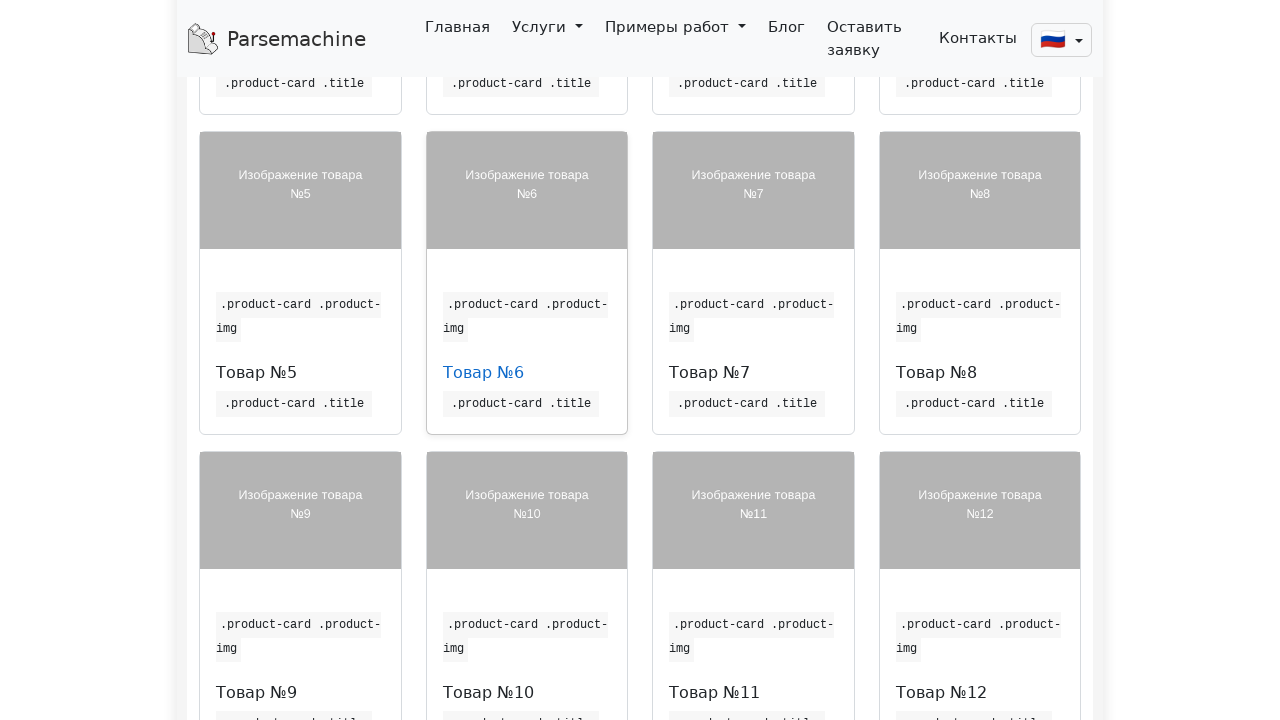

Waited for first product on listing page to load
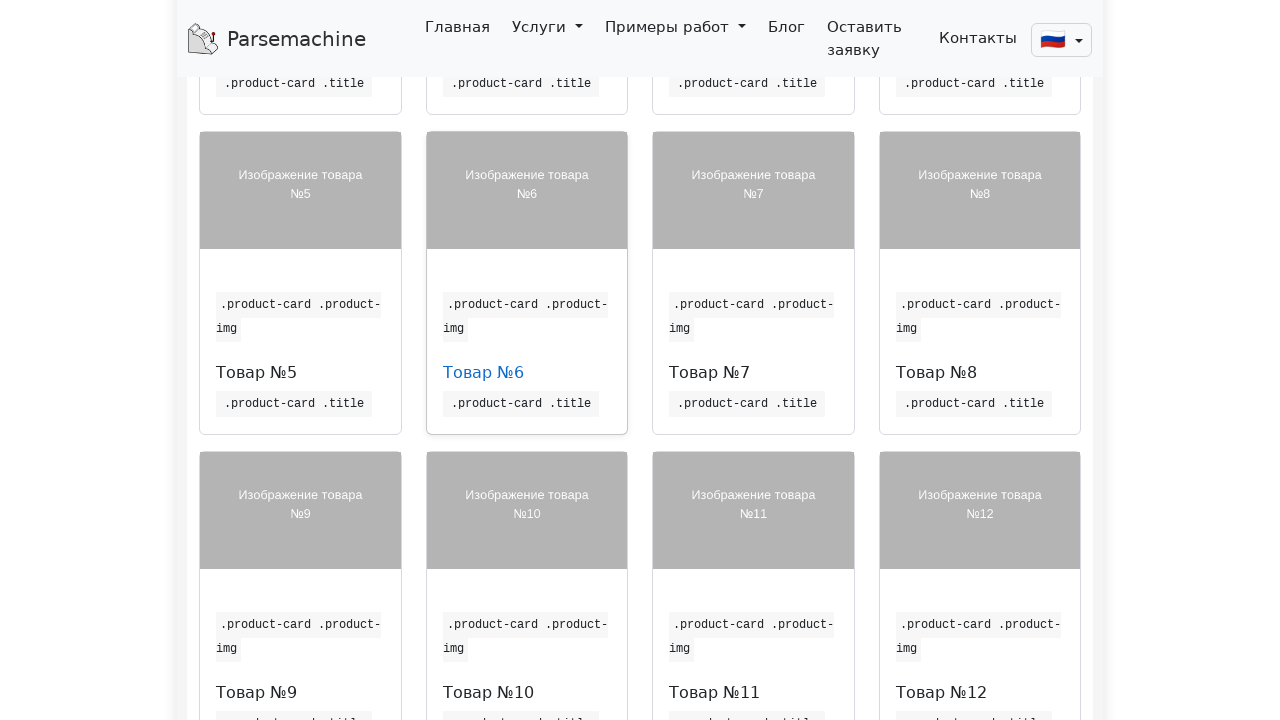

Clicked on product 7 at (710, 372) on //*[@id='main_block']/div/div[3]/div[7]/div/div/h6/a
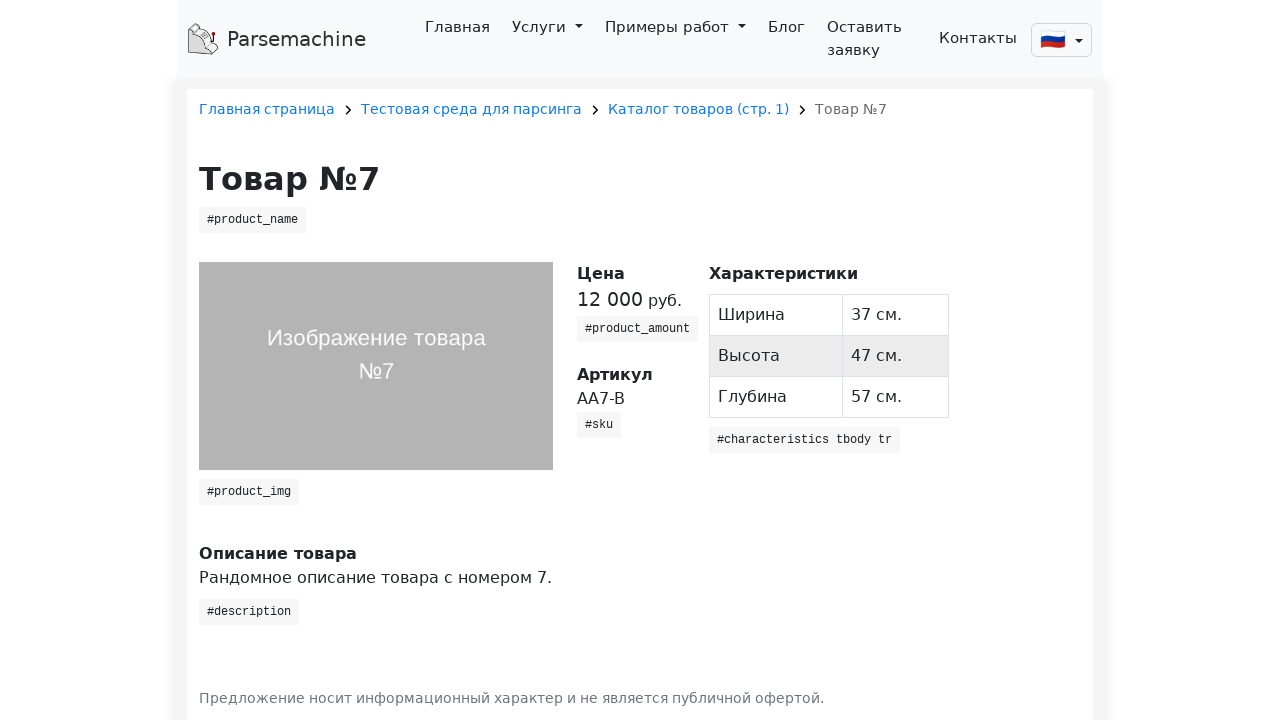

Waited for product amount selector to load
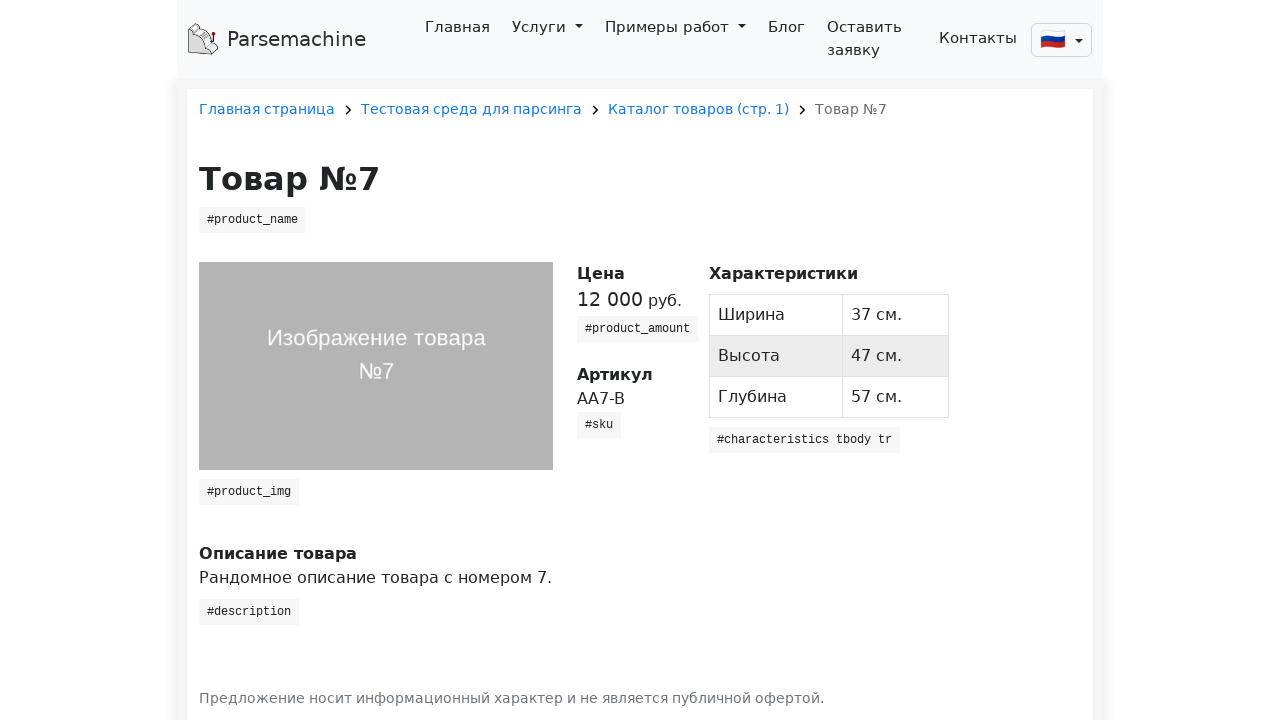

Waited for SKU selector to load
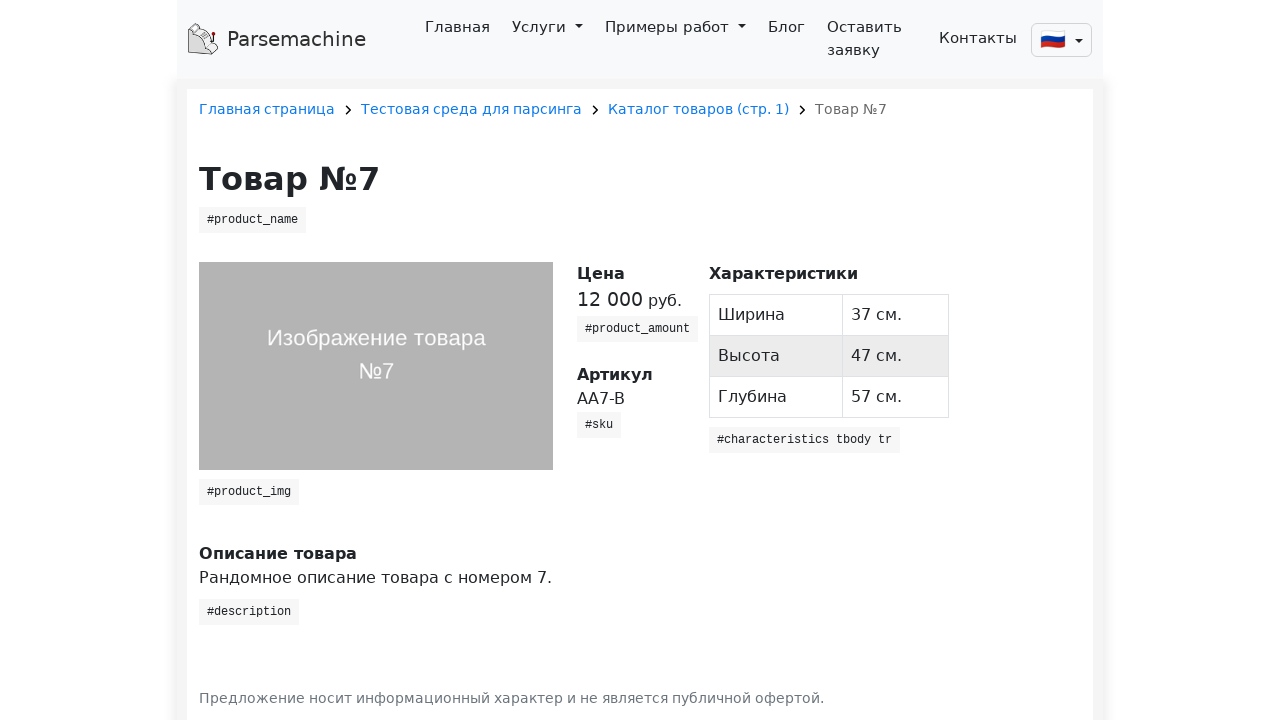

Waited for characteristics selector to load
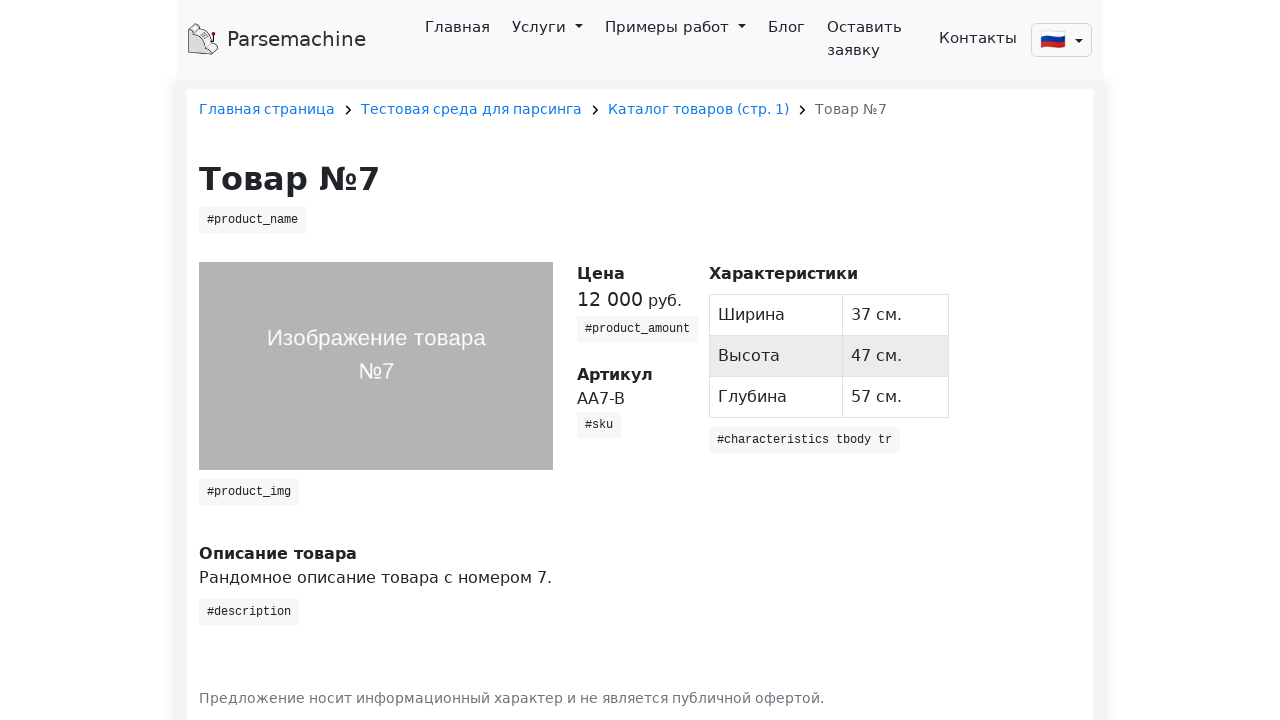

Navigated back to product listing
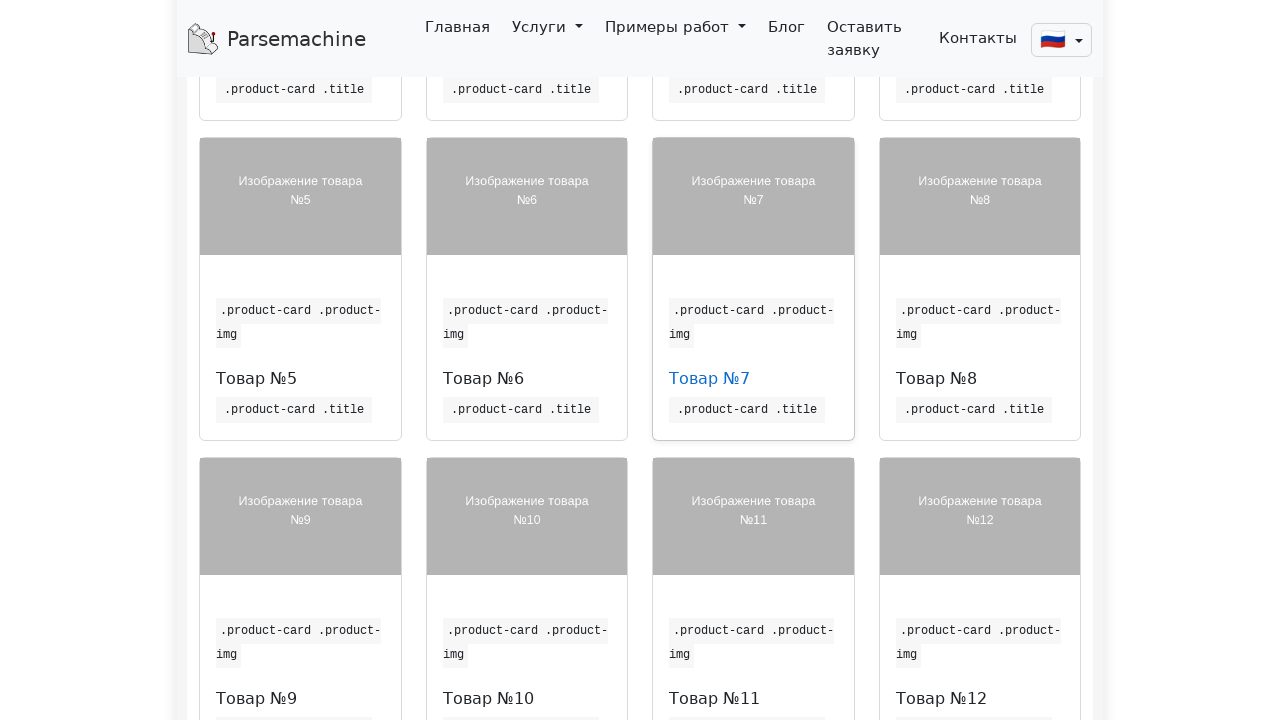

Waited for first product on listing page to load
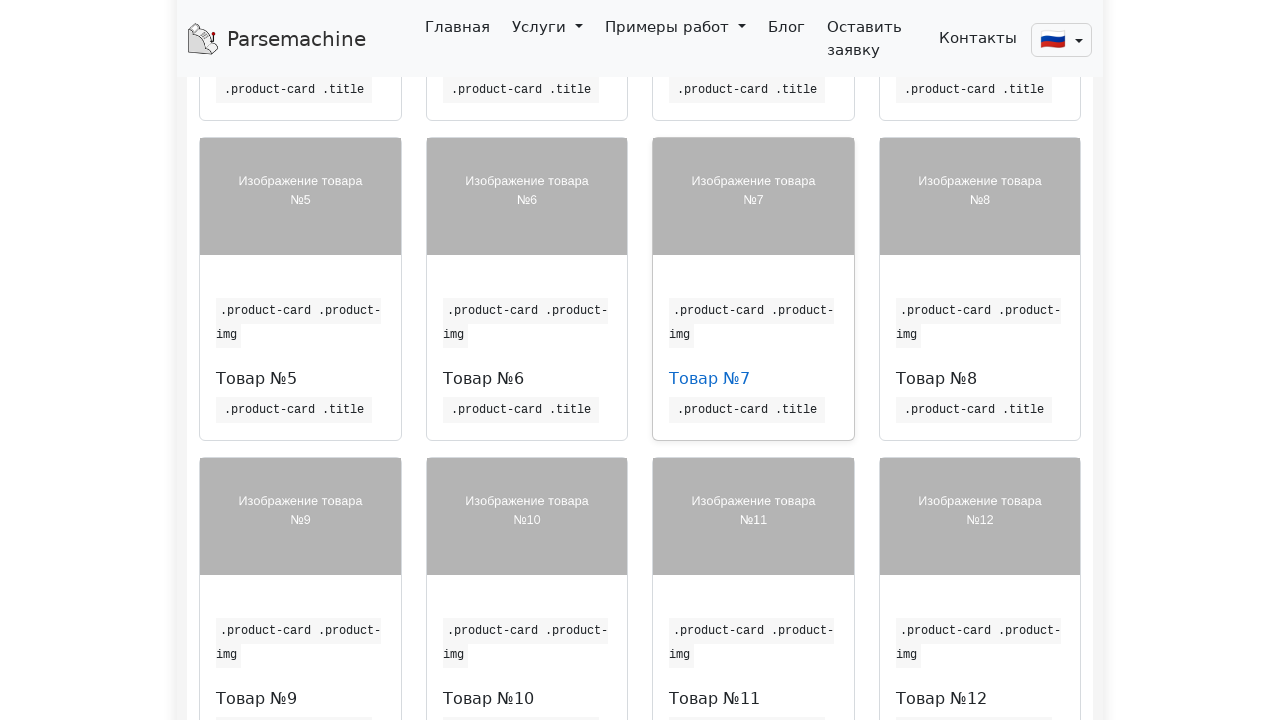

Clicked on product 8 at (936, 378) on //*[@id='main_block']/div/div[3]/div[8]/div/div/h6/a
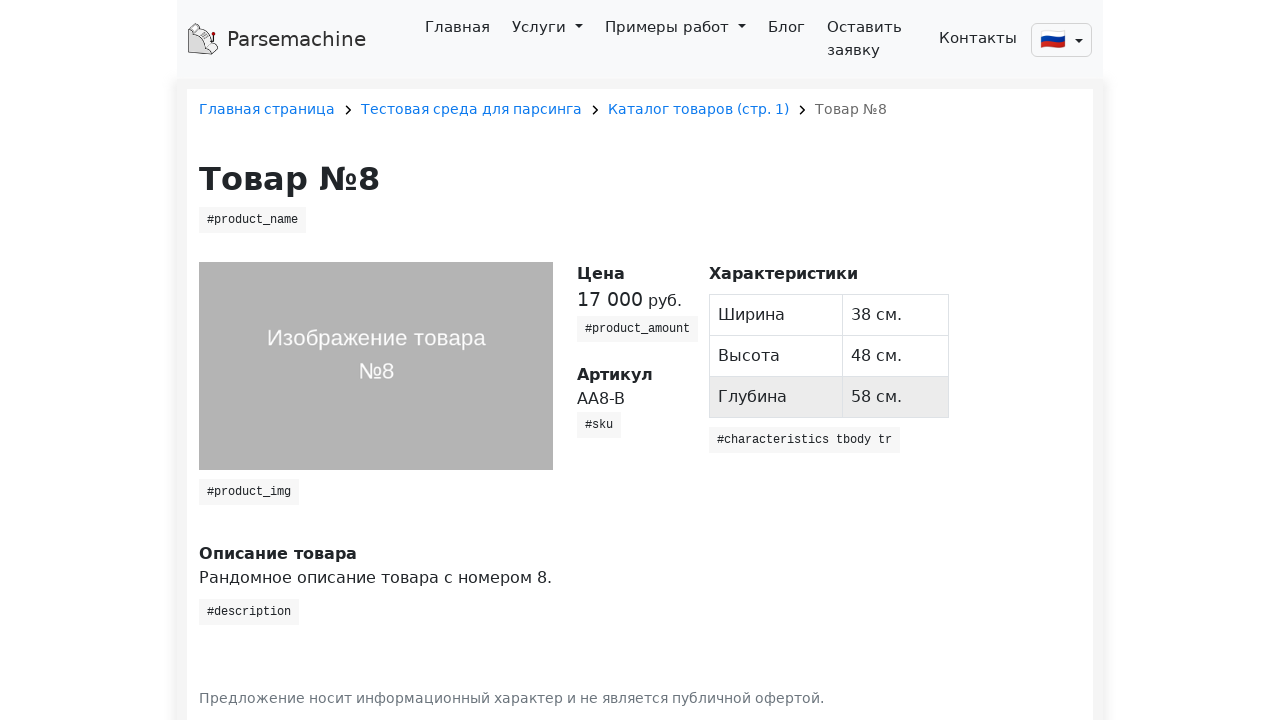

Waited for product amount selector to load
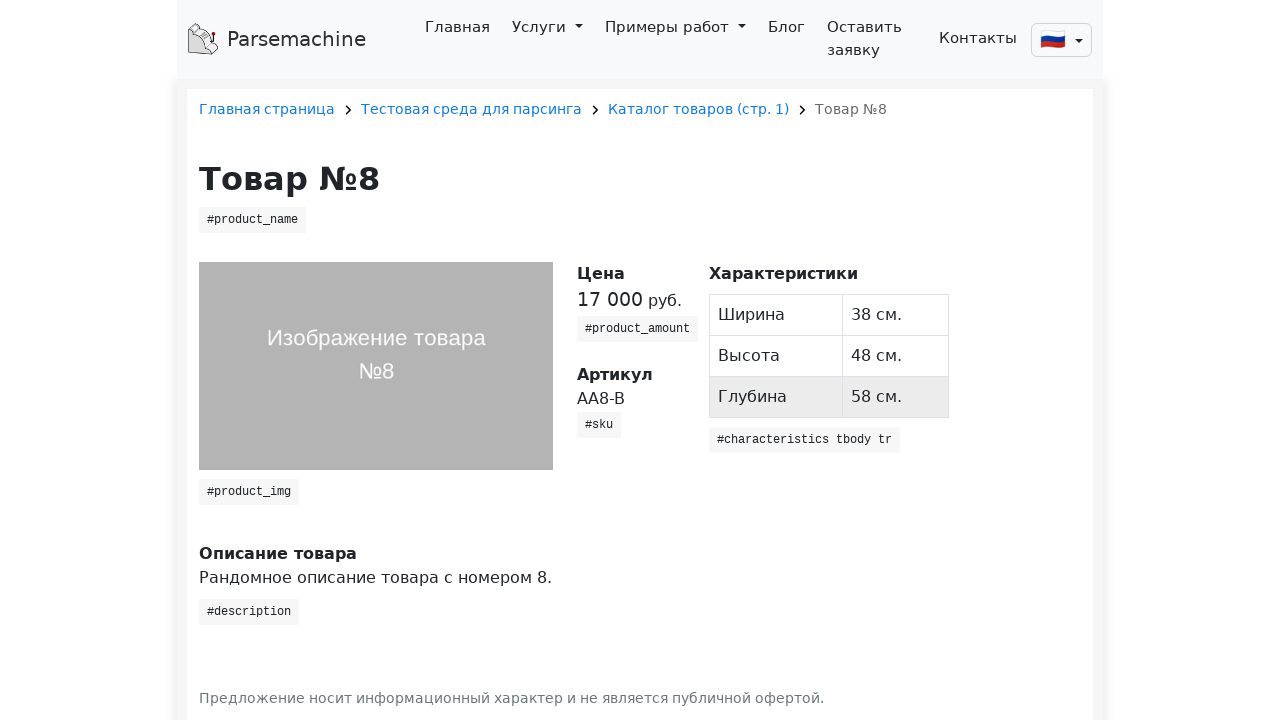

Waited for SKU selector to load
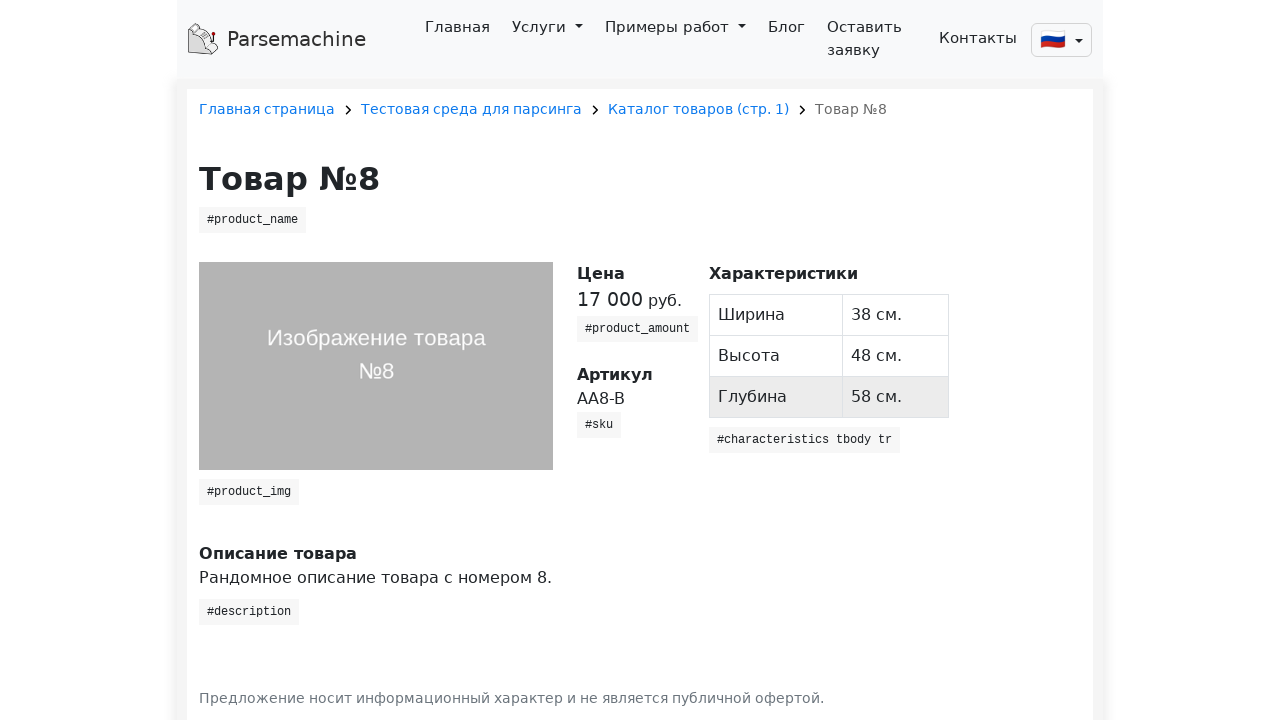

Waited for characteristics selector to load
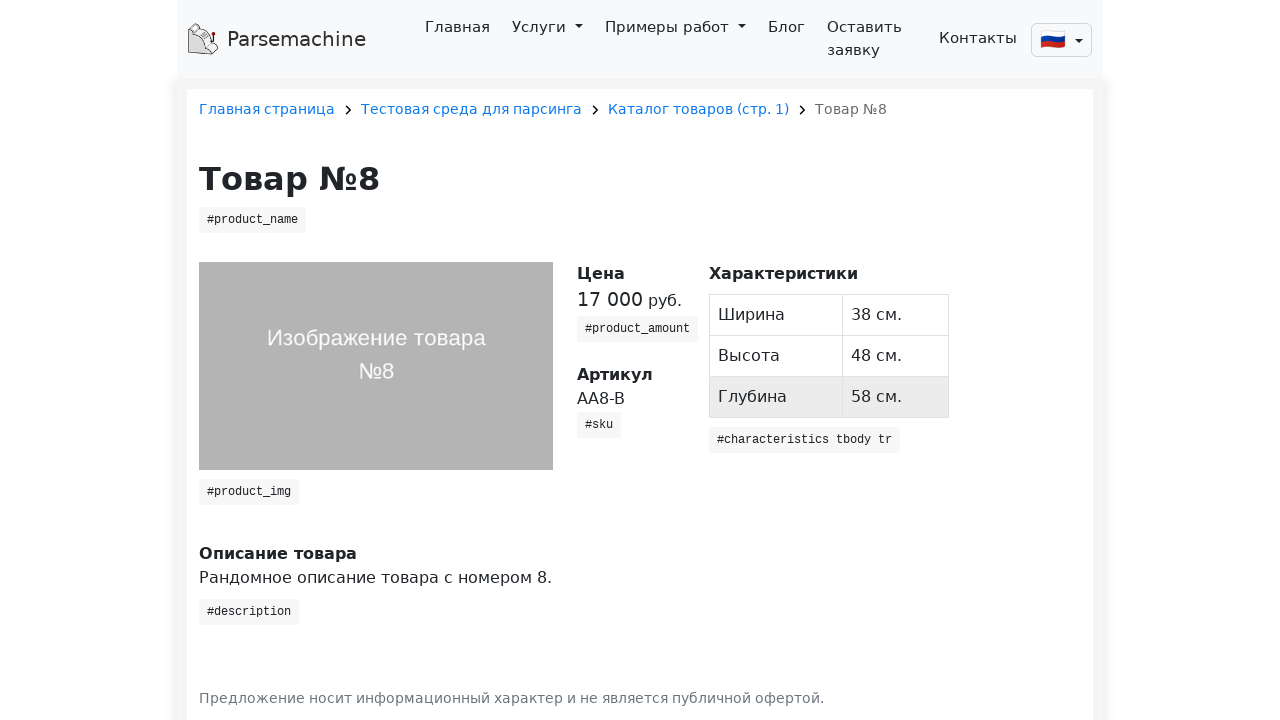

Navigated back to product listing
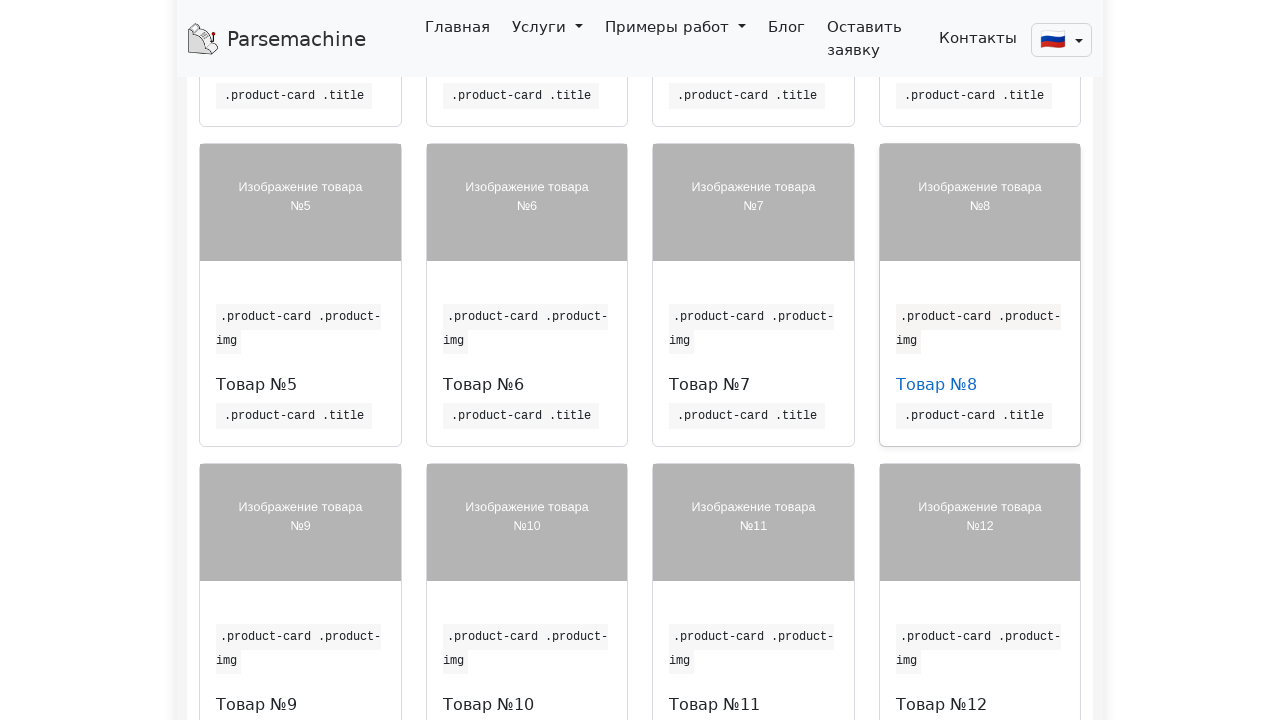

Waited for first product on listing page to load
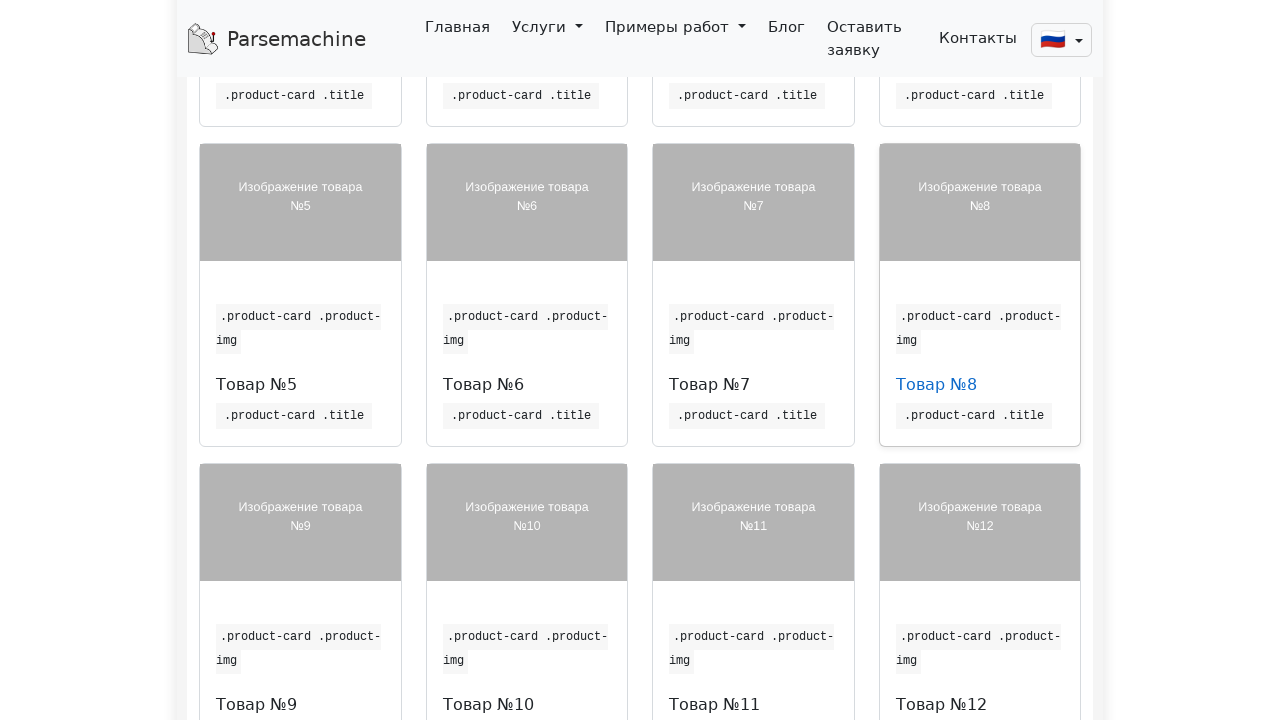

Clicked on product 9 at (256, 704) on //*[@id='main_block']/div/div[3]/div[9]/div/div/h6/a
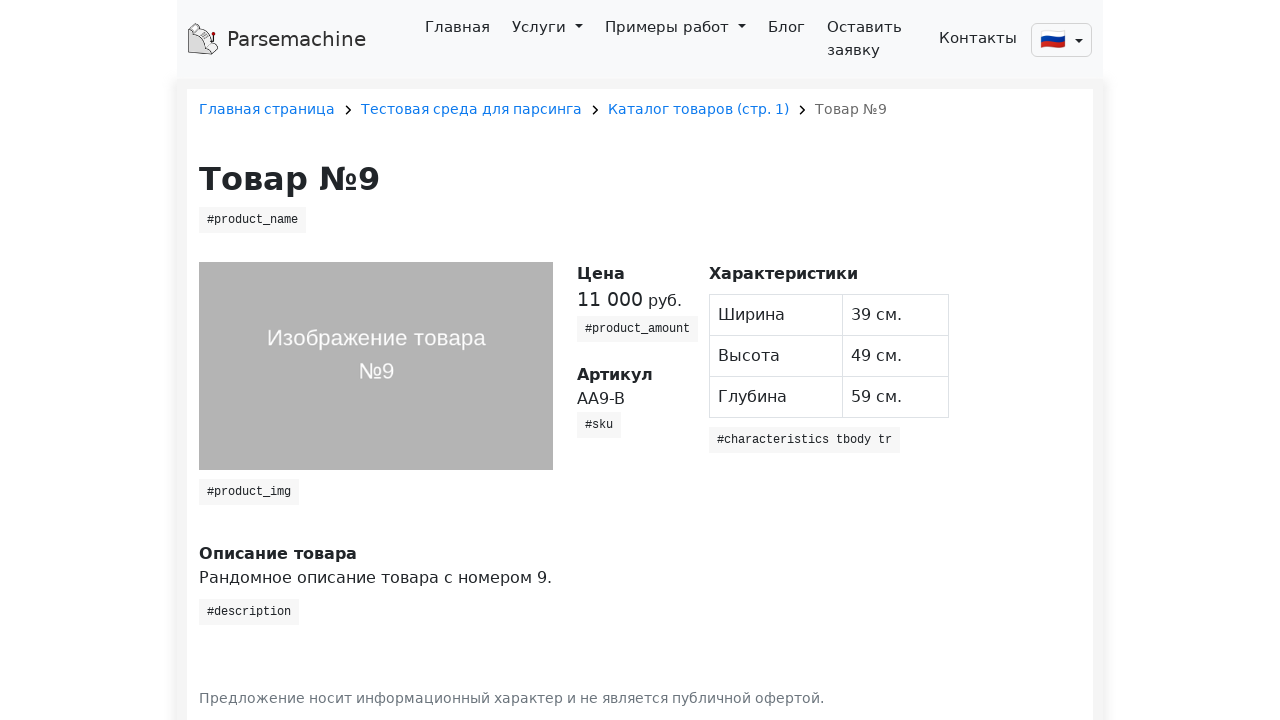

Waited for product amount selector to load
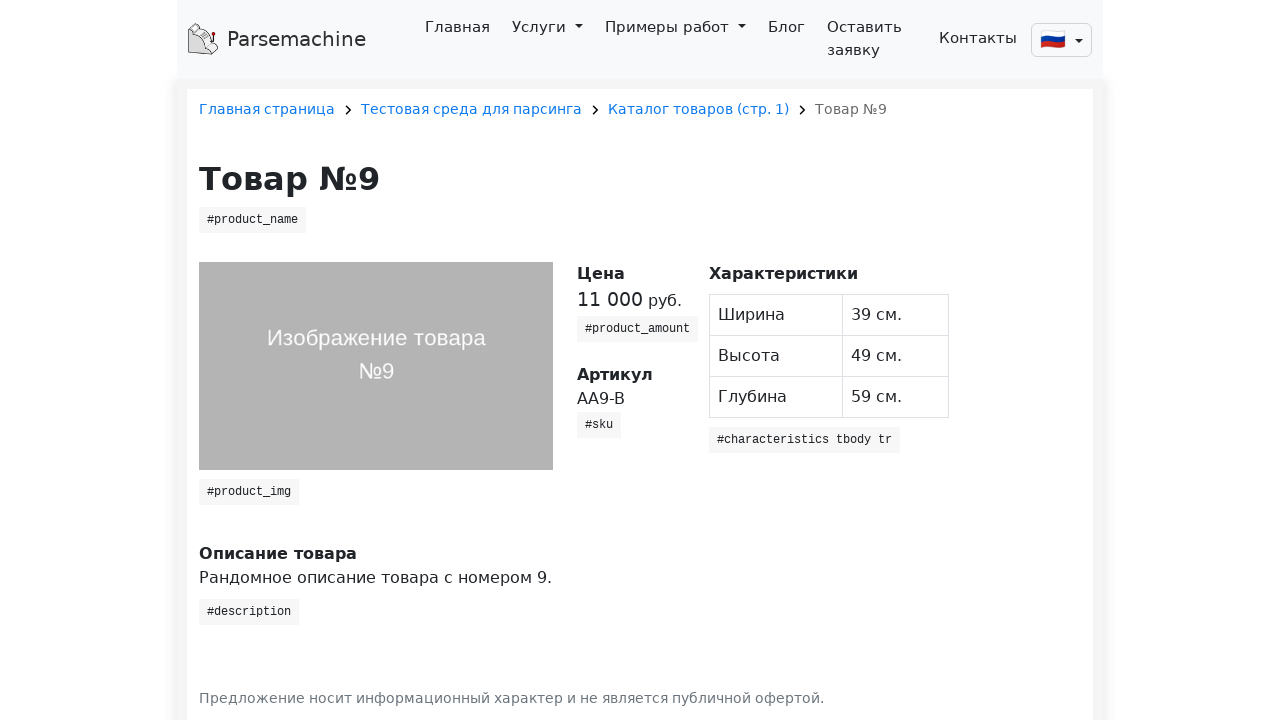

Waited for SKU selector to load
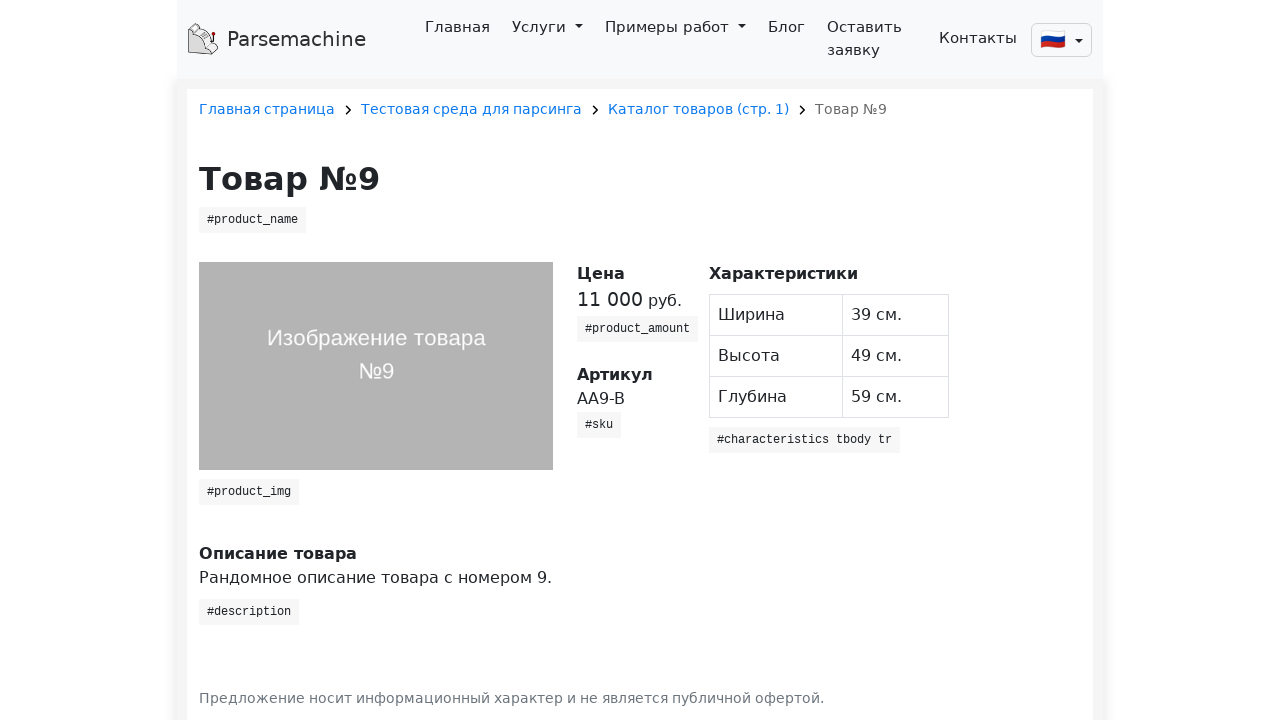

Waited for characteristics selector to load
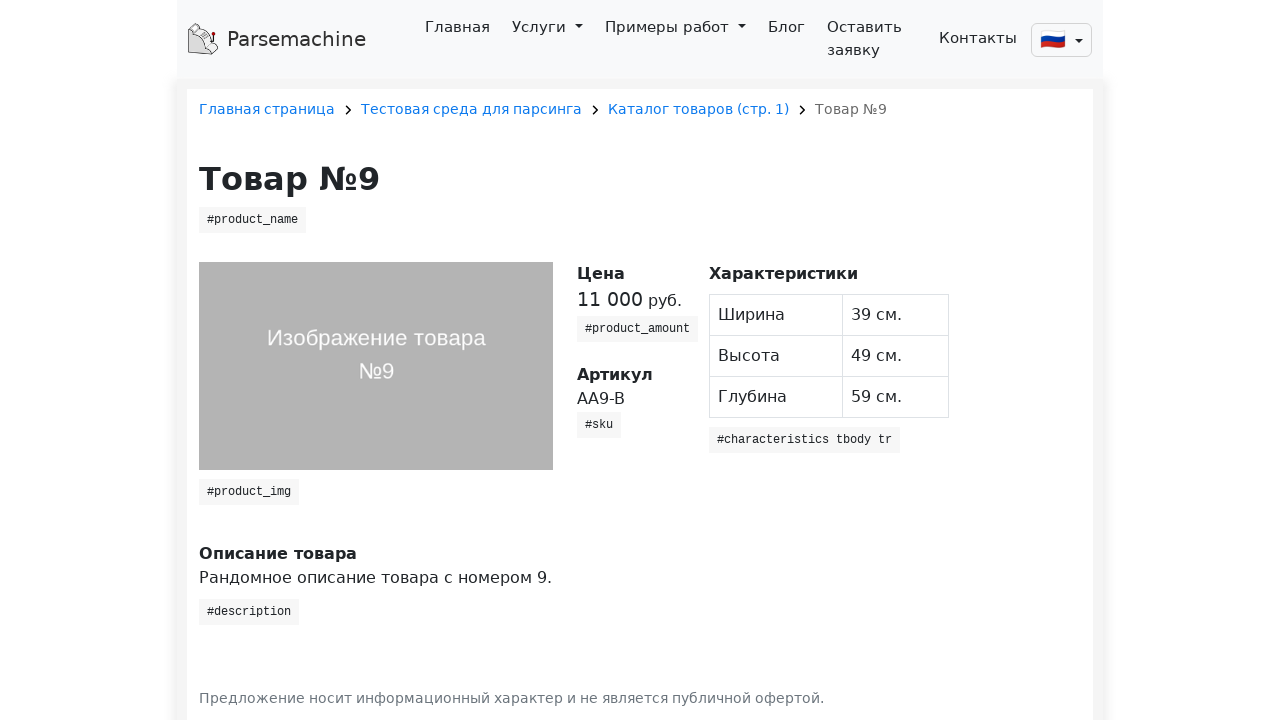

Navigated back to product listing
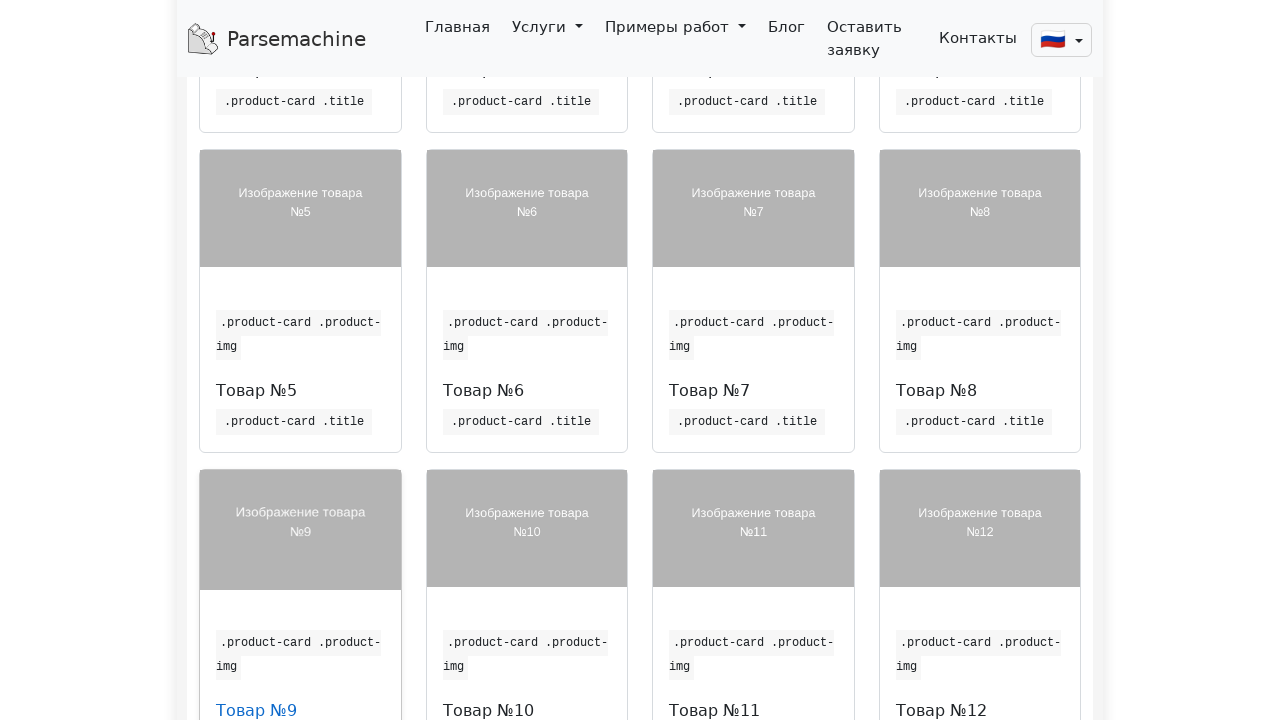

Waited for first product on listing page to load
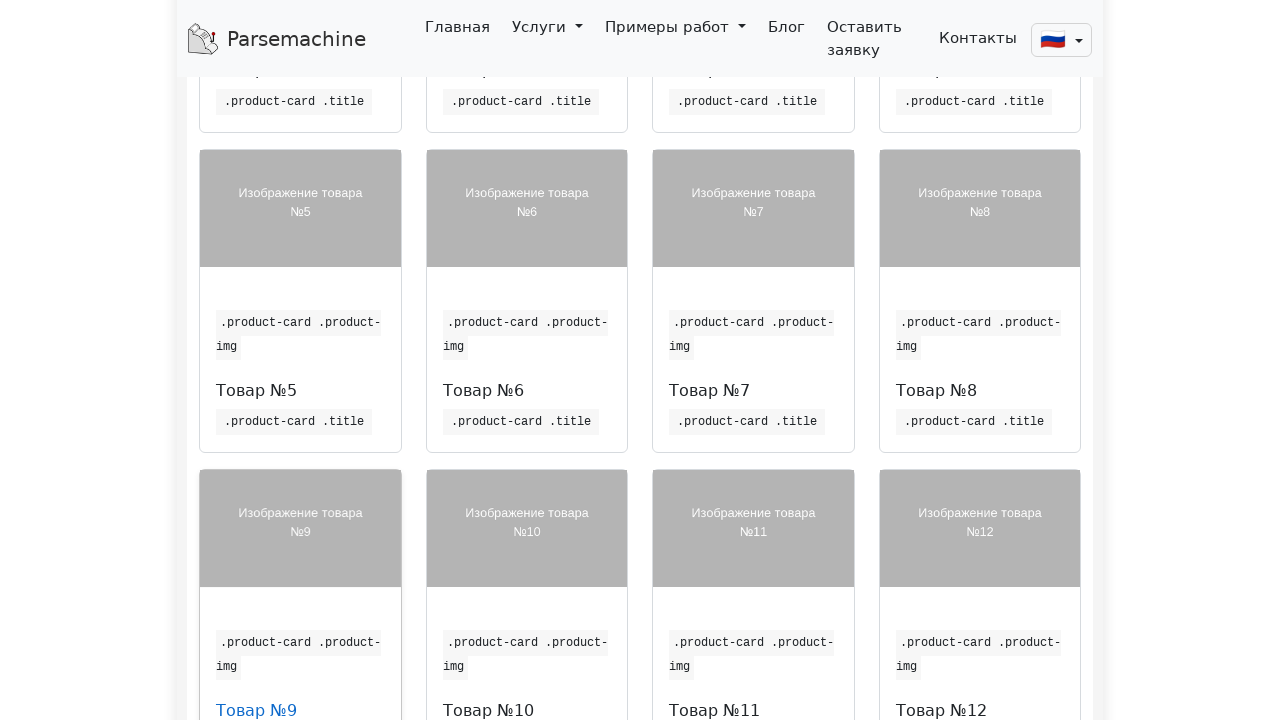

Clicked on product 10 at (488, 710) on //*[@id='main_block']/div/div[3]/div[10]/div/div/h6/a
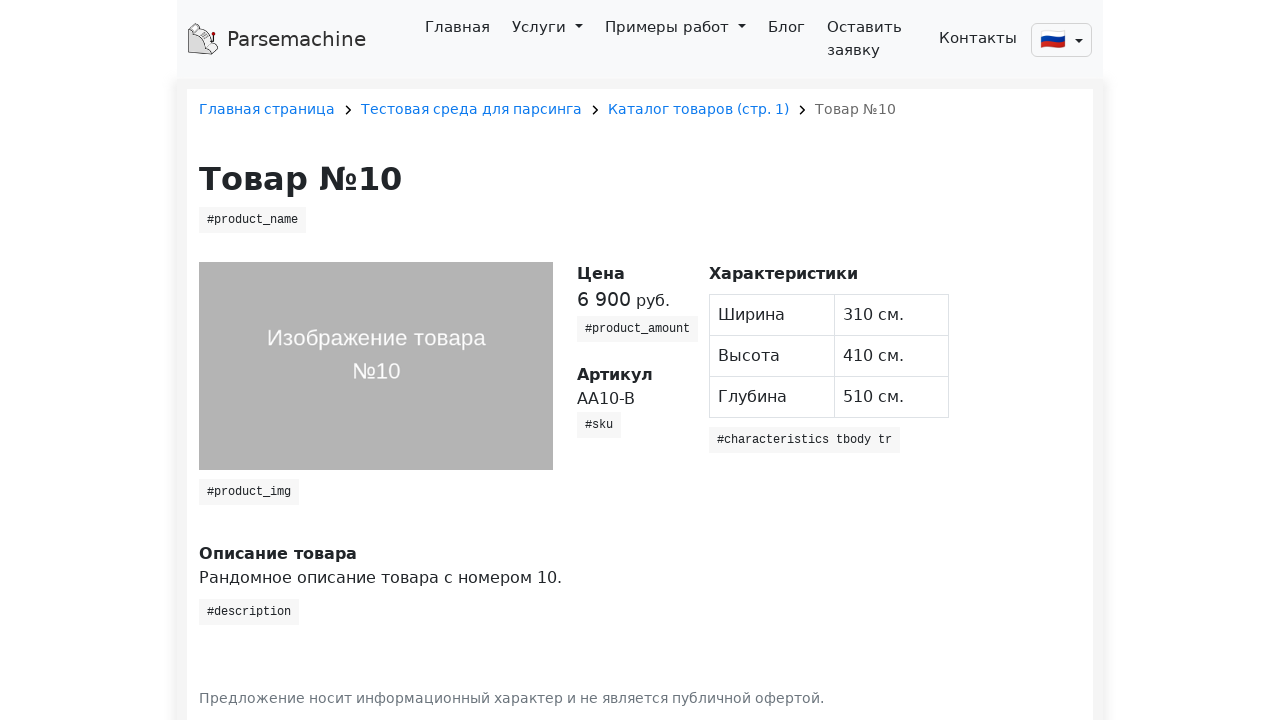

Waited for product amount selector to load
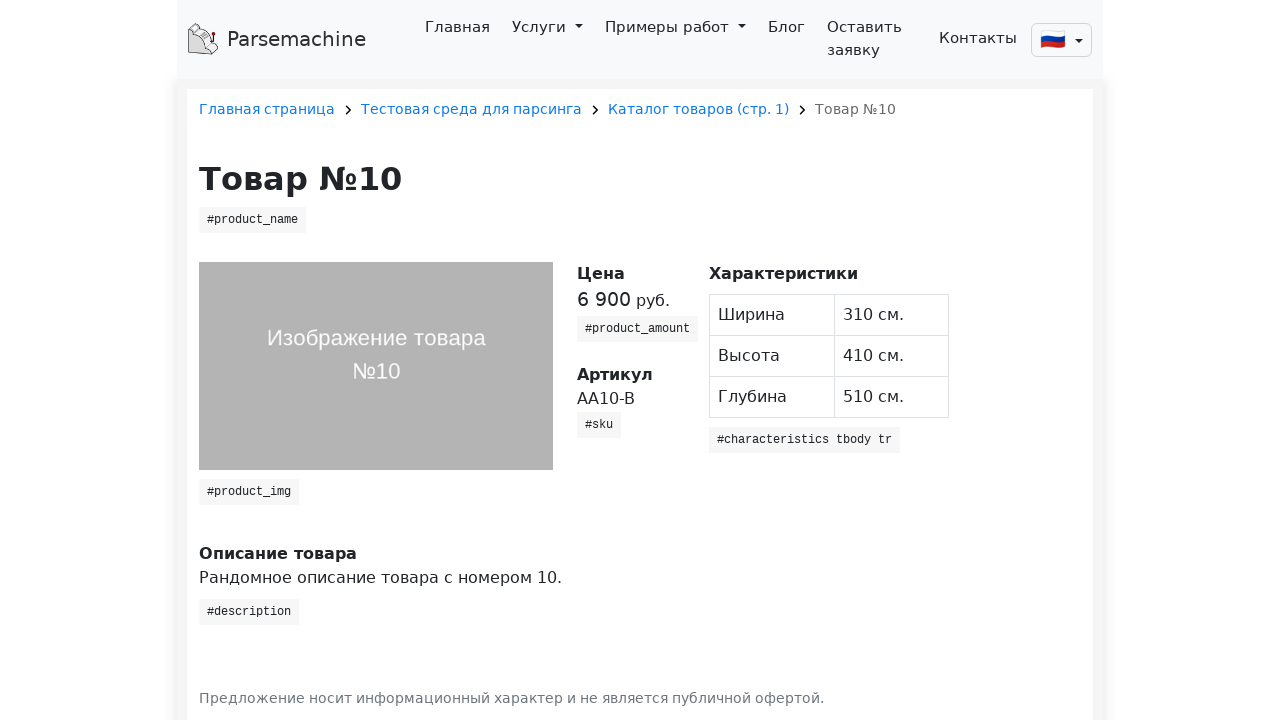

Waited for SKU selector to load
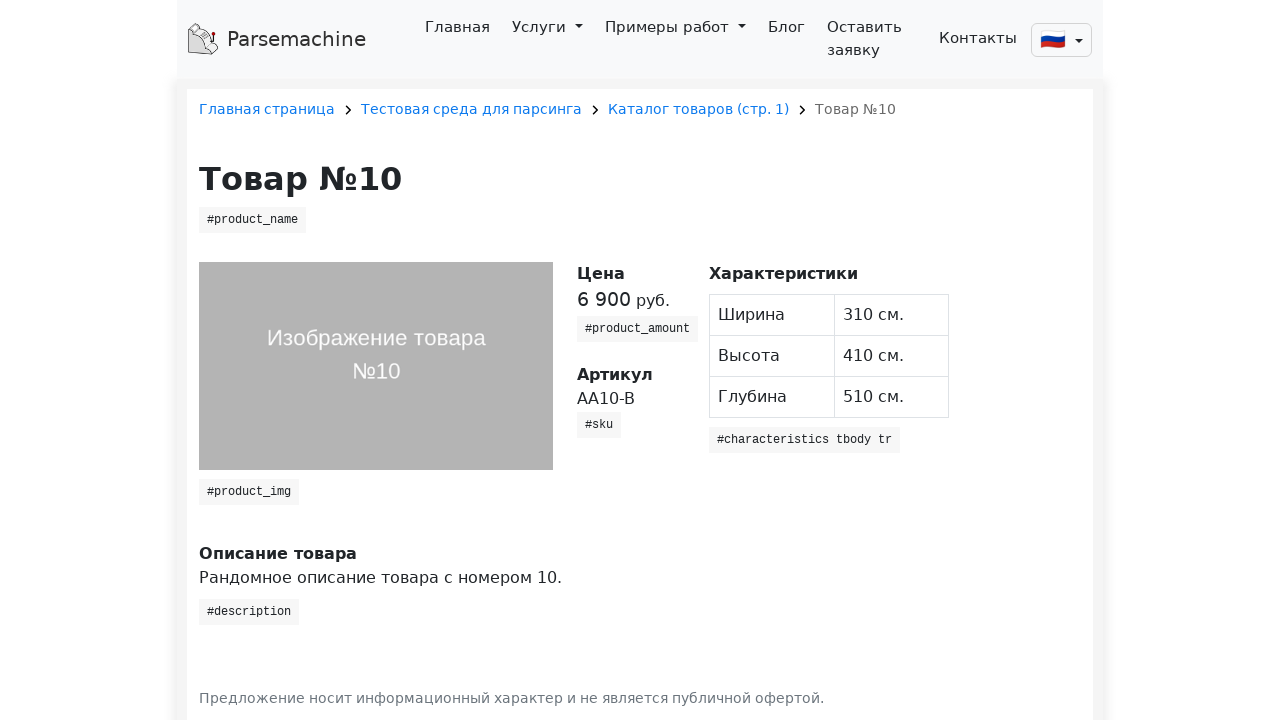

Waited for characteristics selector to load
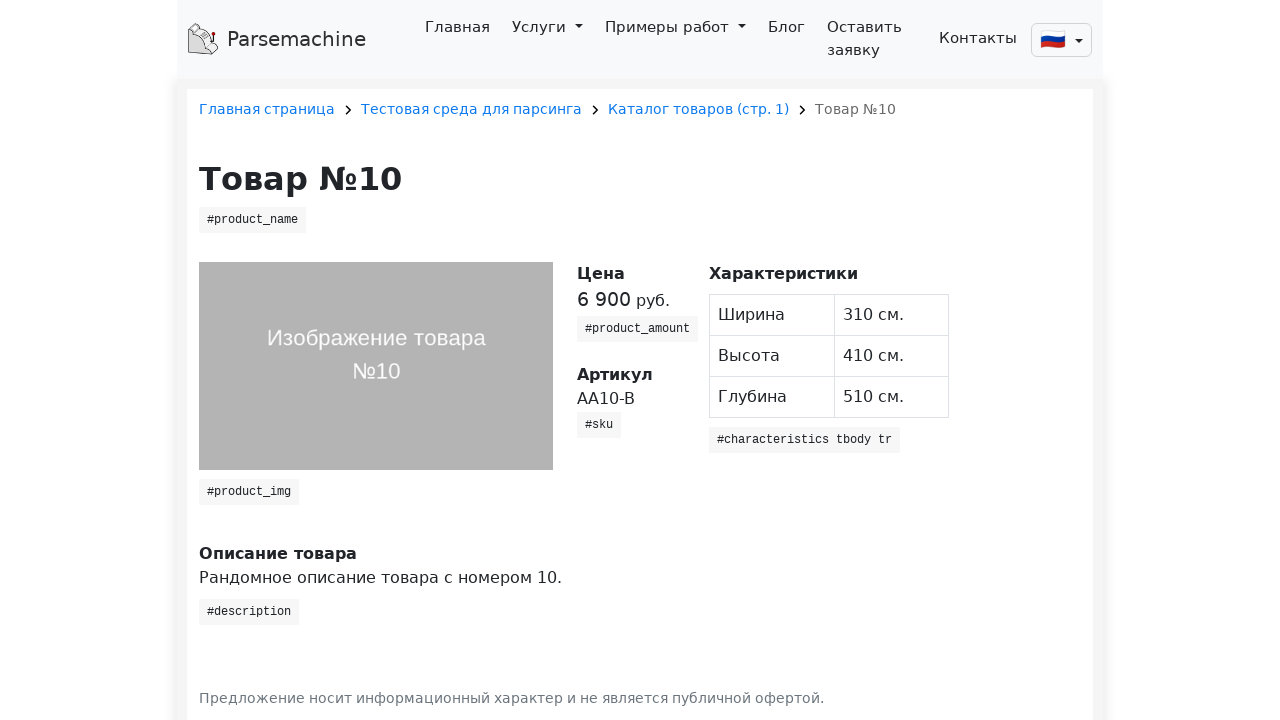

Navigated back to product listing
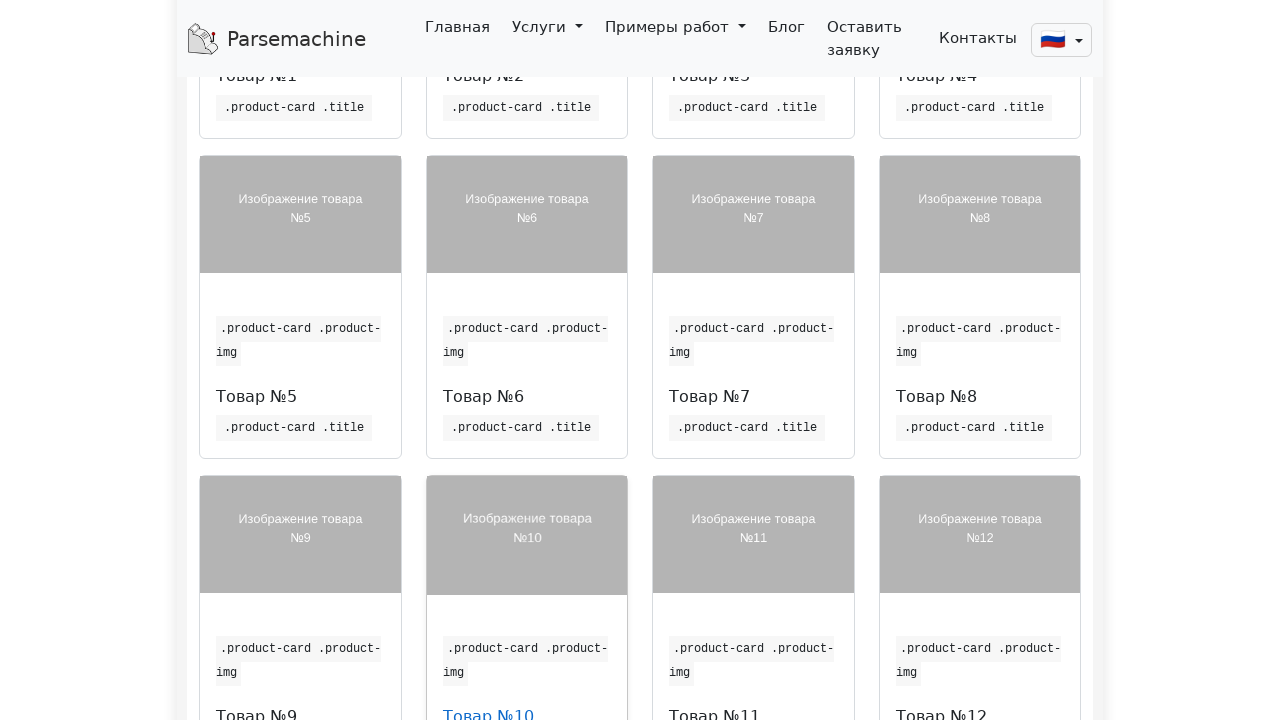

Waited for first product on listing page to load
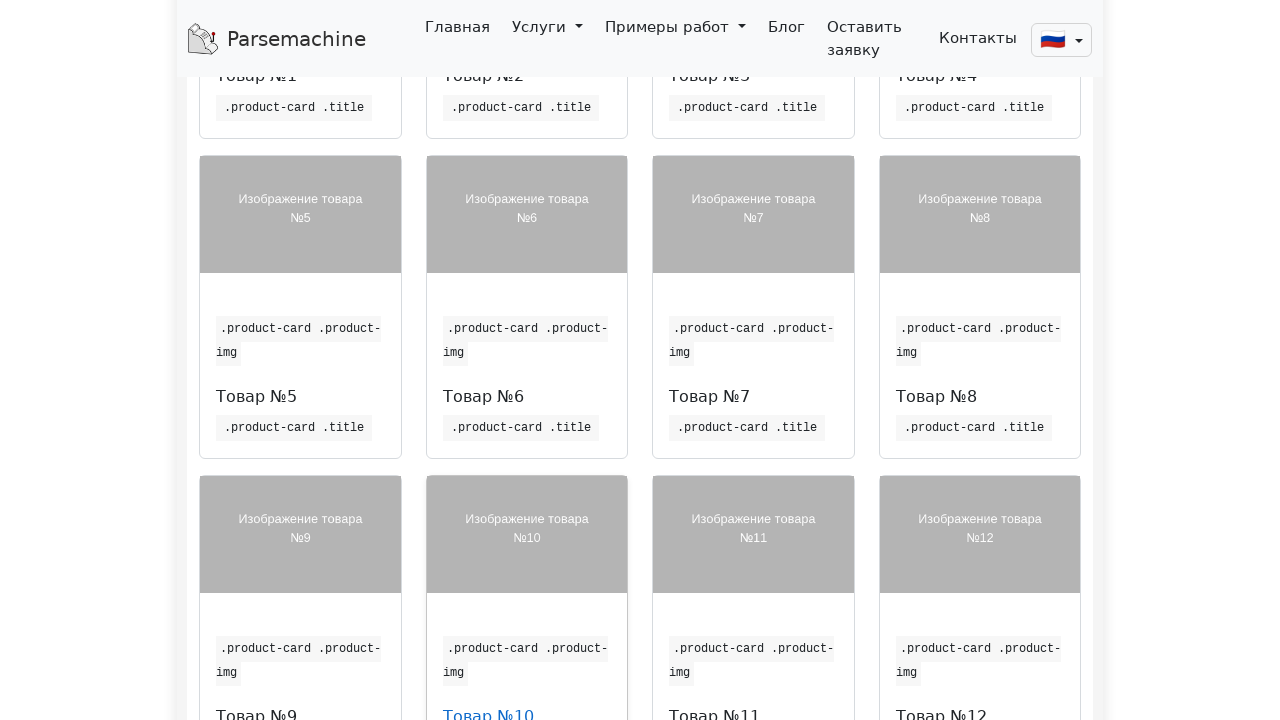

Clicked on product 11 at (714, 711) on //*[@id='main_block']/div/div[3]/div[11]/div/div/h6/a
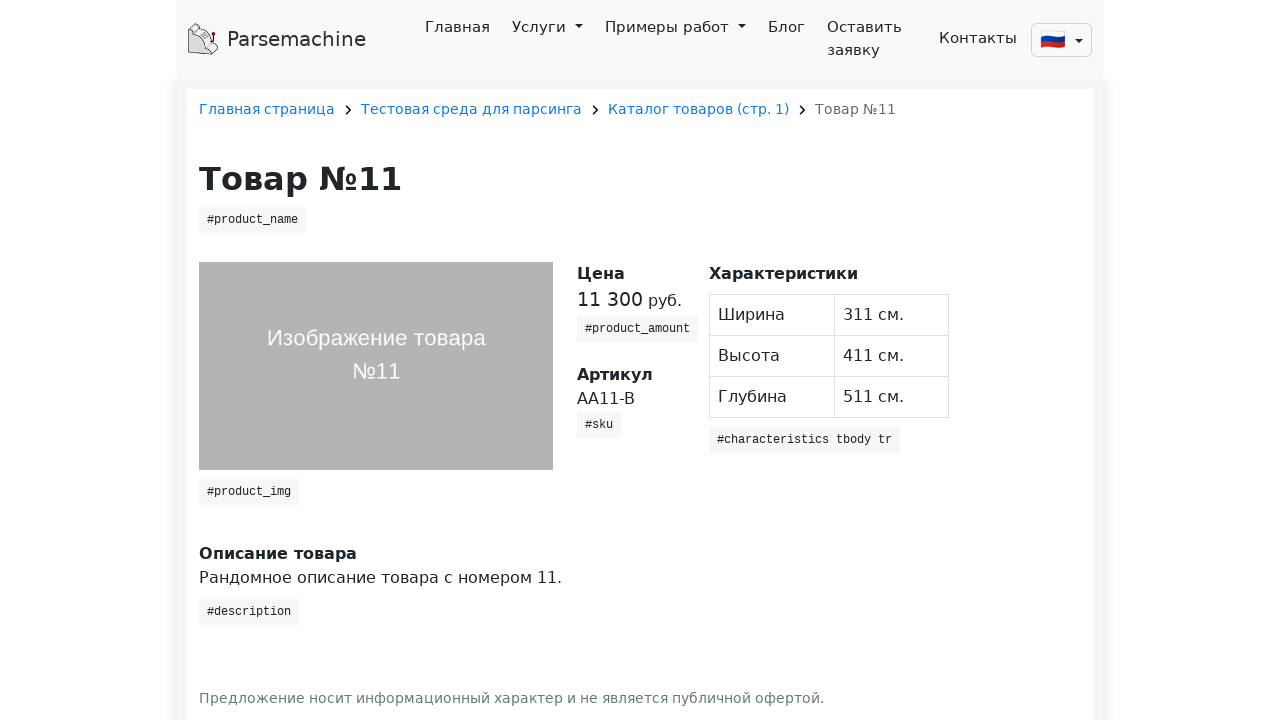

Waited for product amount selector to load
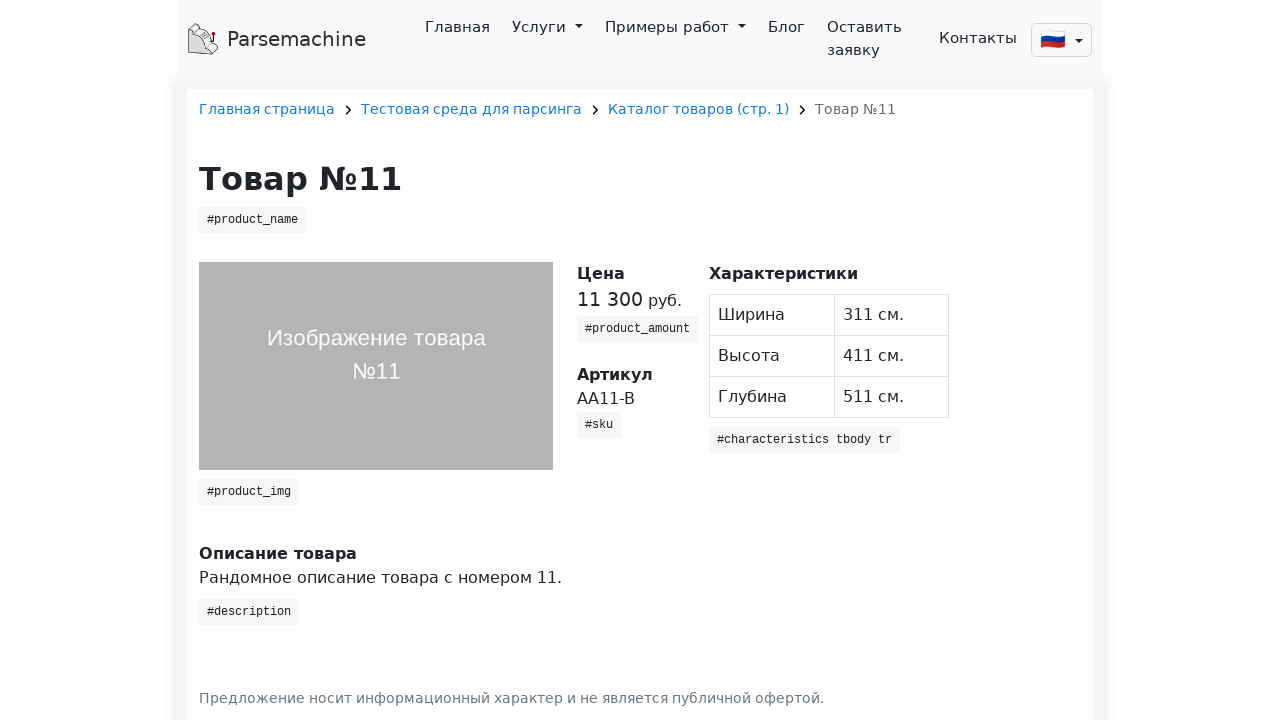

Waited for SKU selector to load
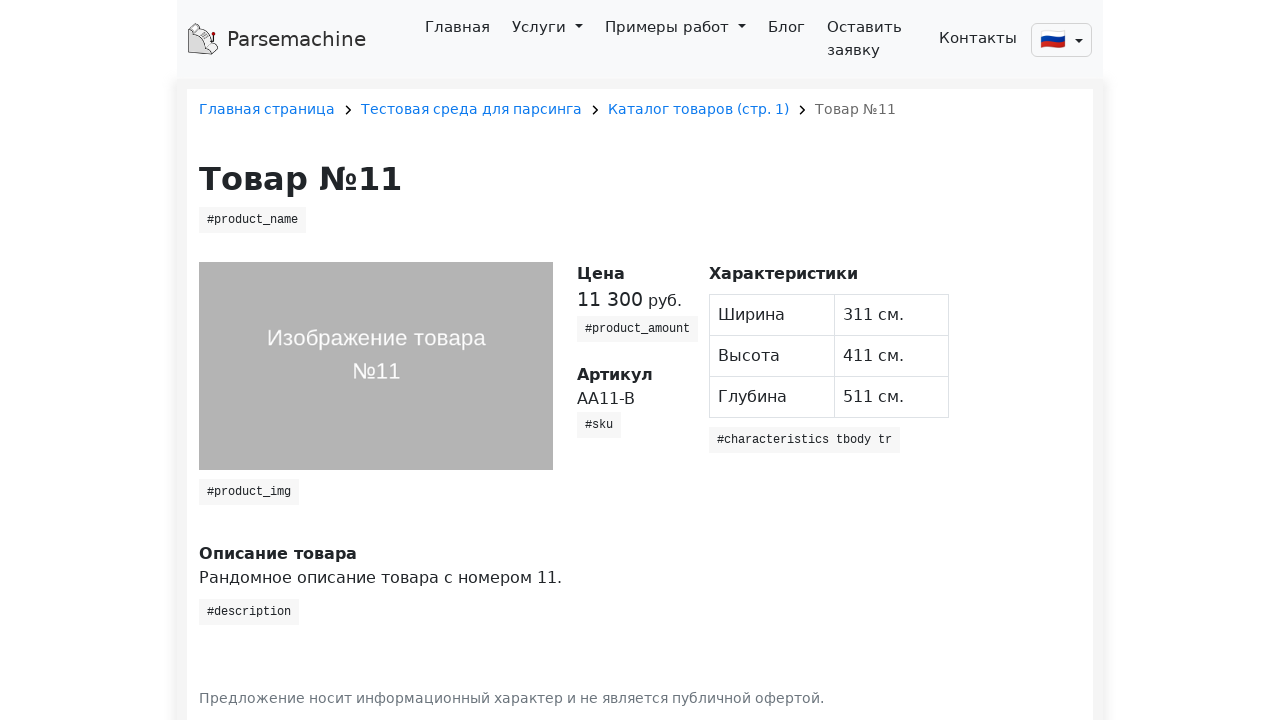

Waited for characteristics selector to load
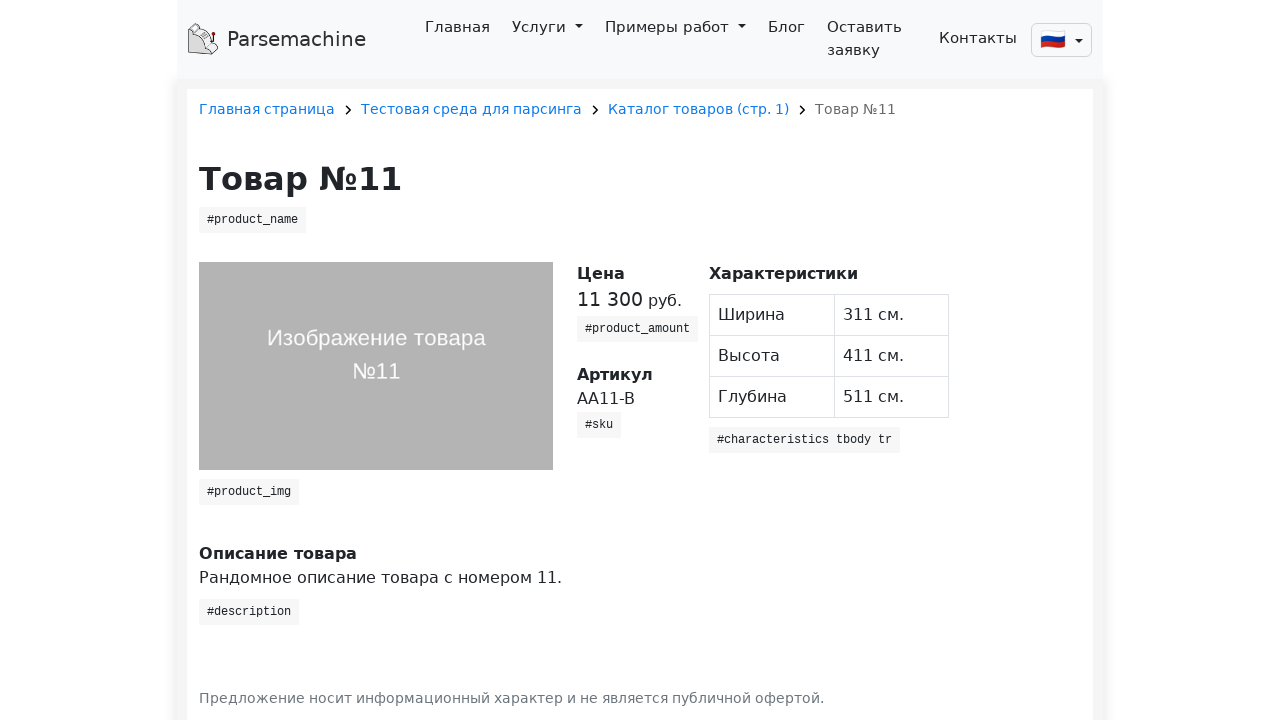

Navigated back to product listing
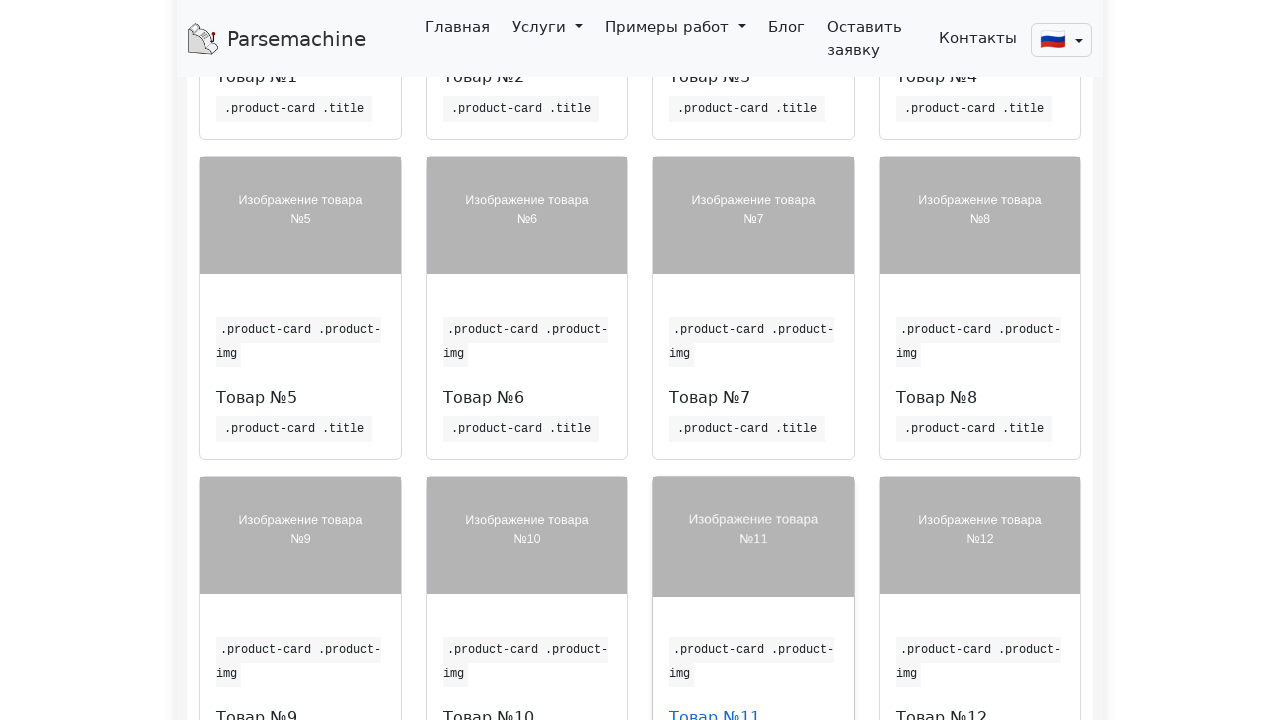

Waited for first product on listing page to load
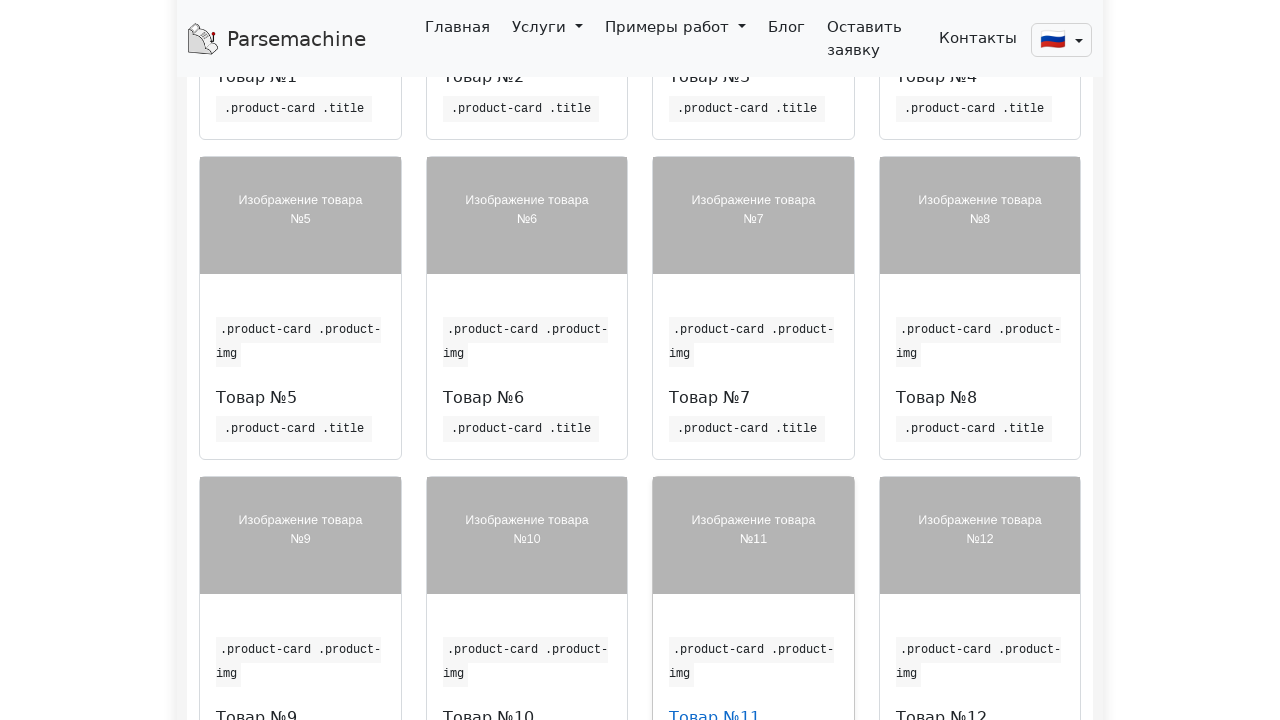

Clicked on product 12 at (941, 711) on //*[@id='main_block']/div/div[3]/div[12]/div/div/h6/a
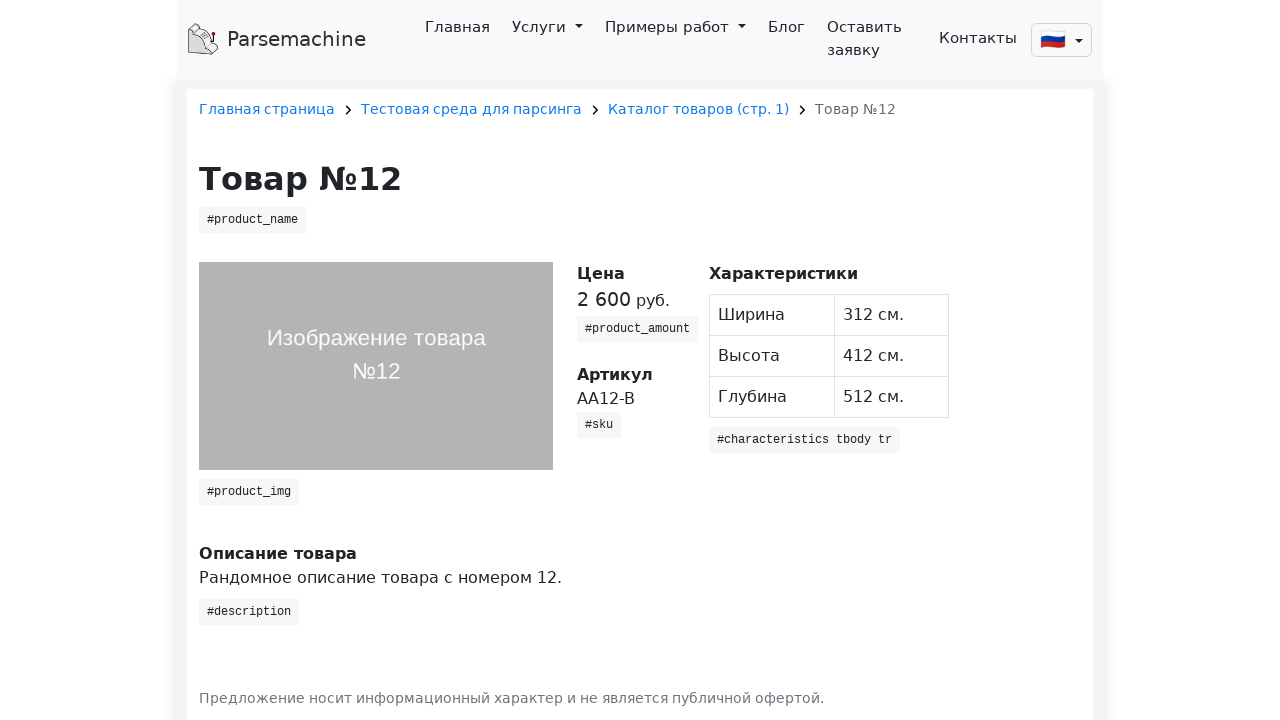

Waited for product amount selector to load
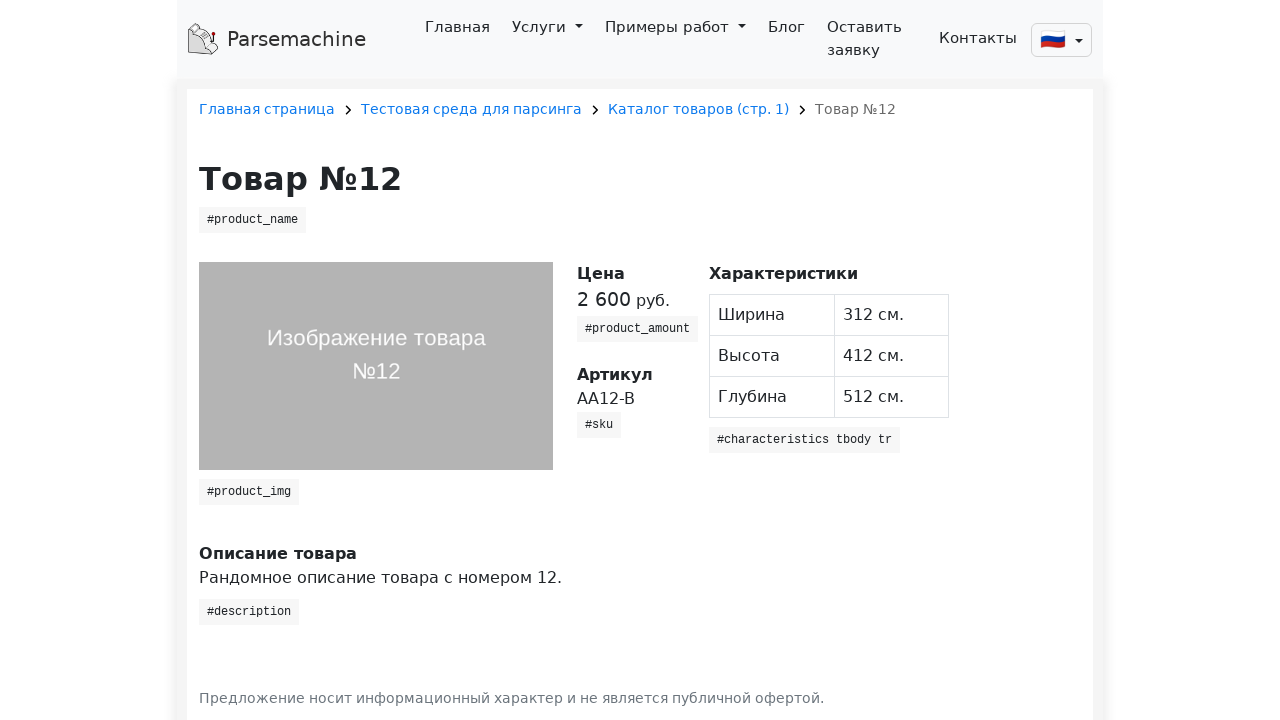

Waited for SKU selector to load
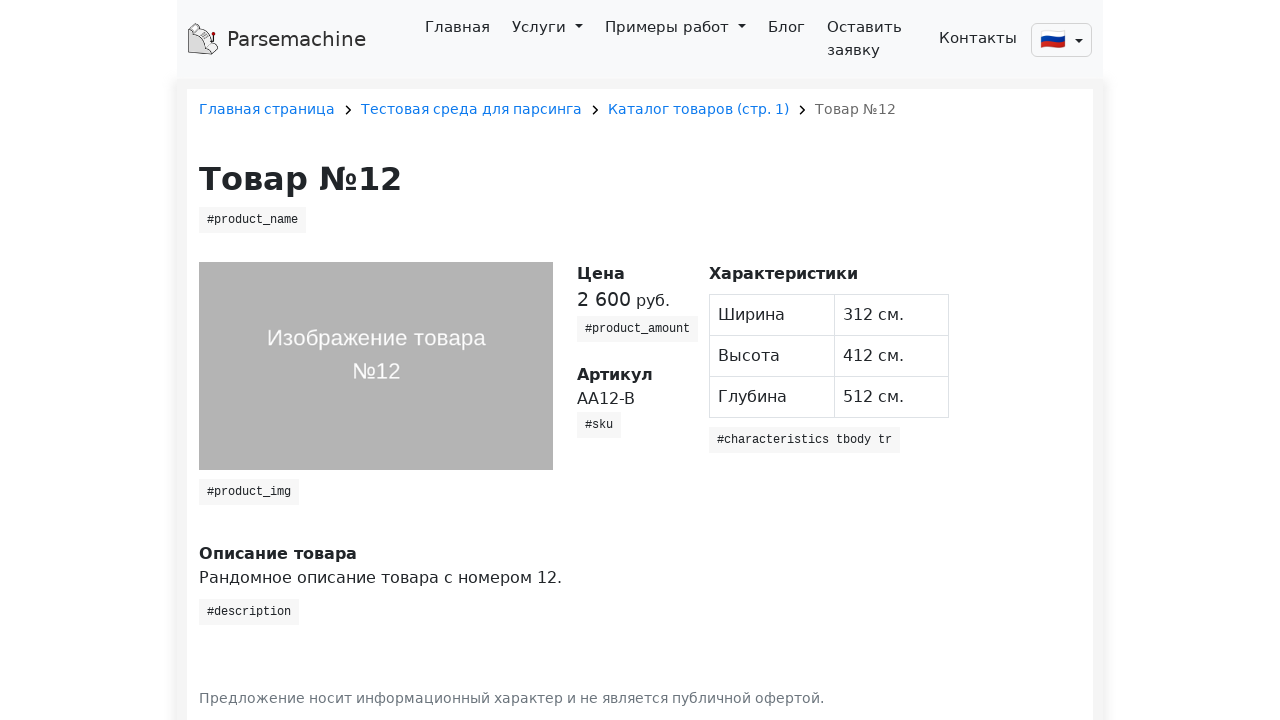

Waited for characteristics selector to load
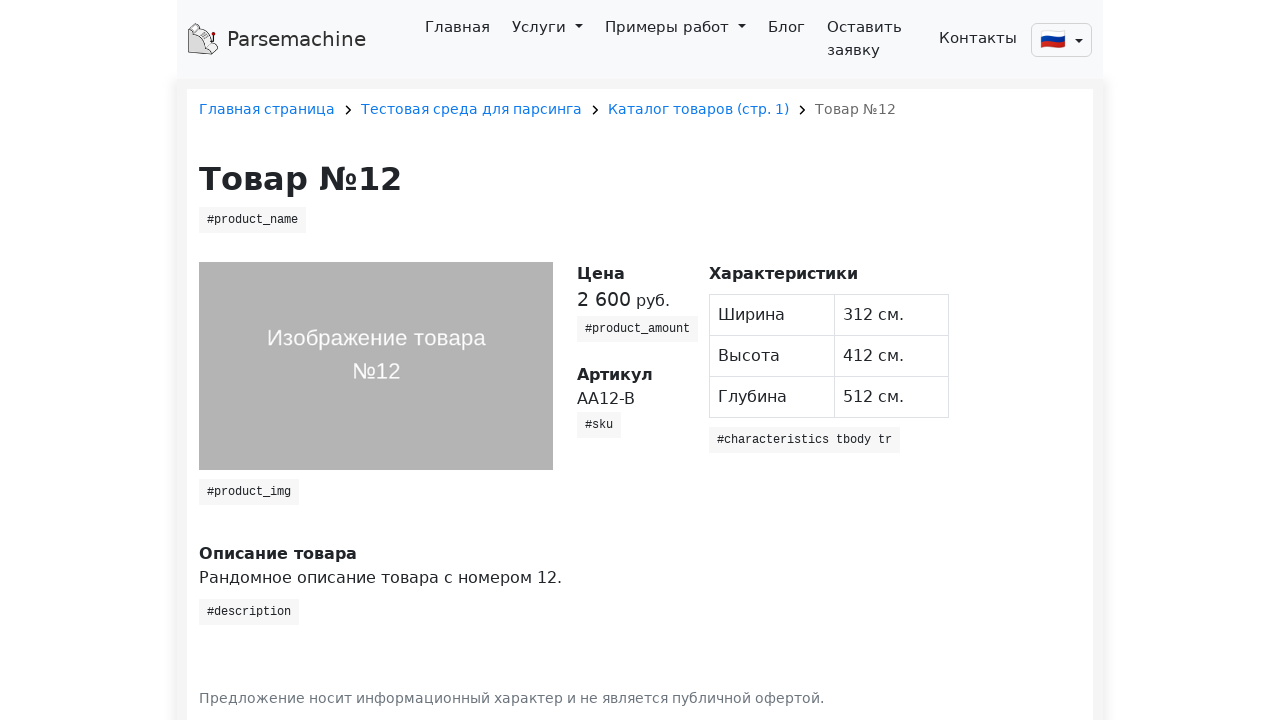

Navigated back to product listing
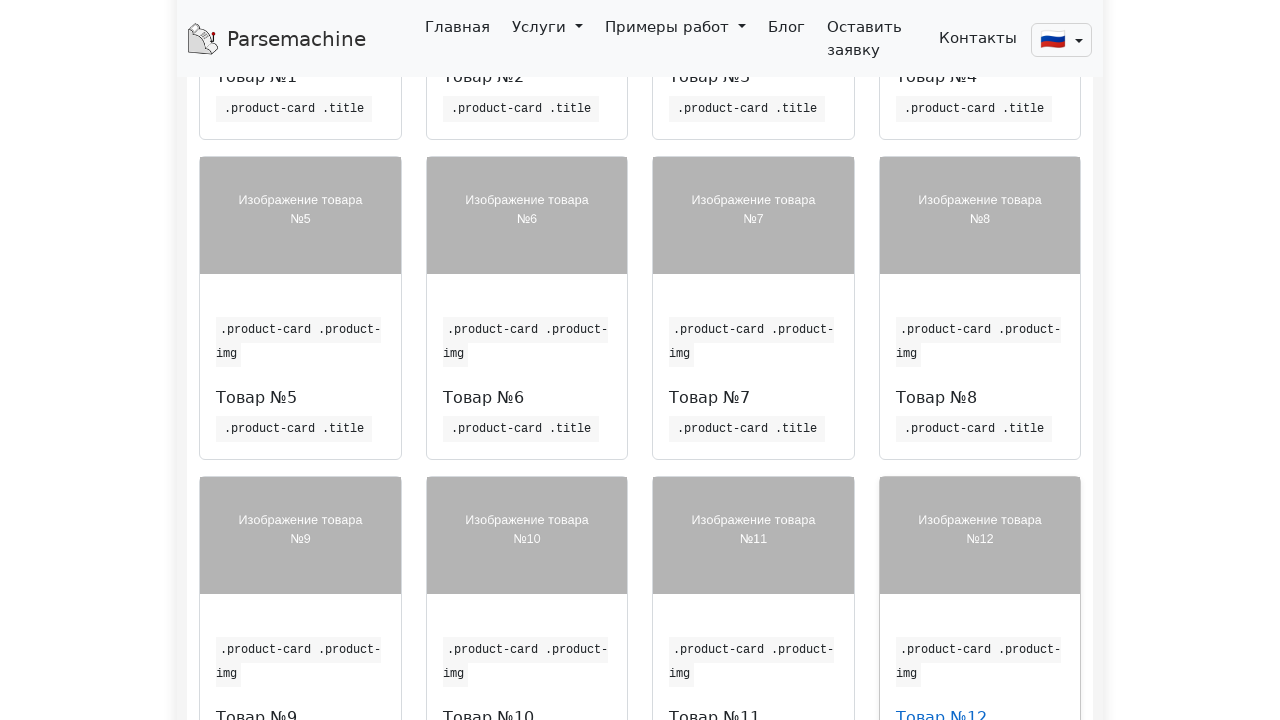

Waited for first product on listing page to load
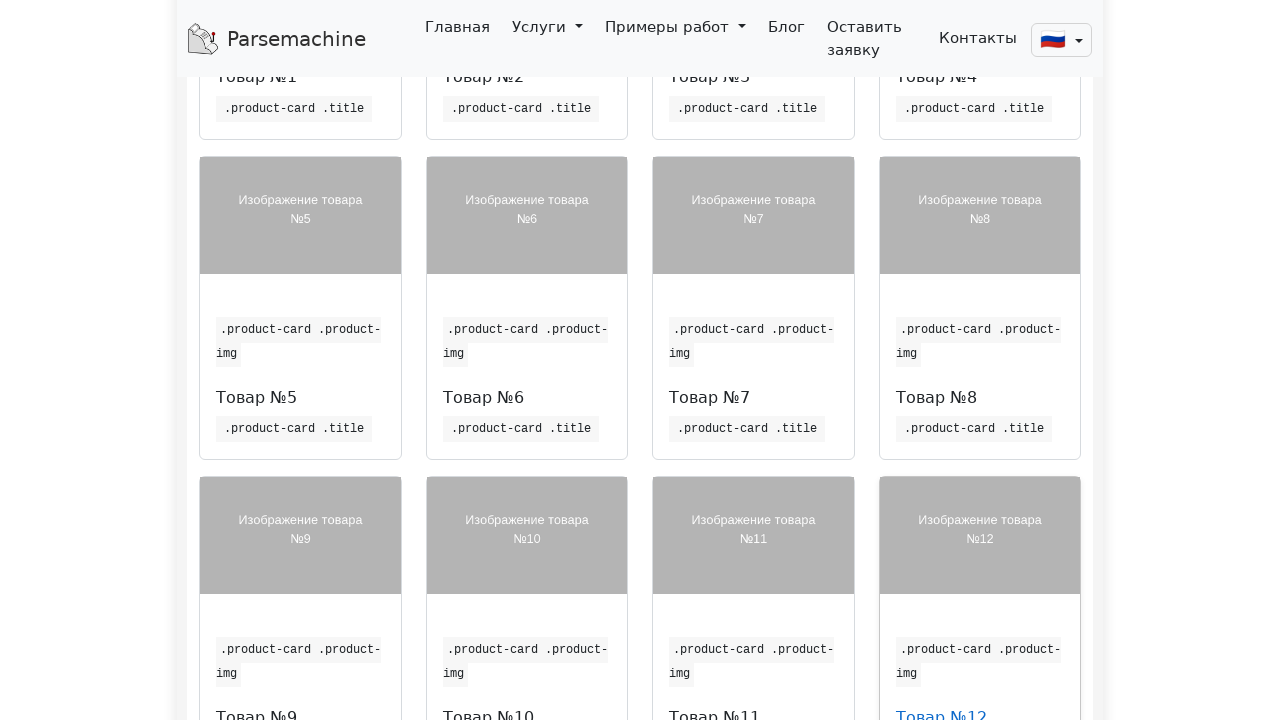

Clicked next page link in pagination at (832, 362) on xpath=//*[@id='pagination']/p/a[3]
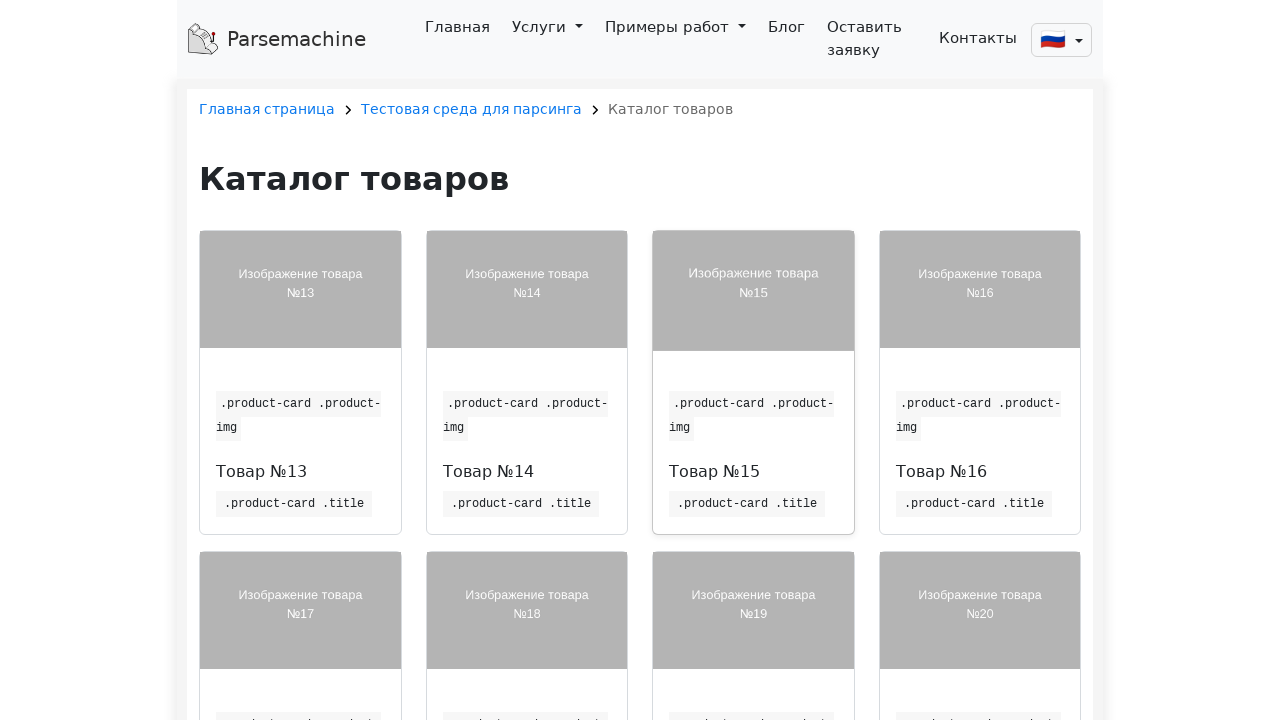

Waited for first product on next page to load
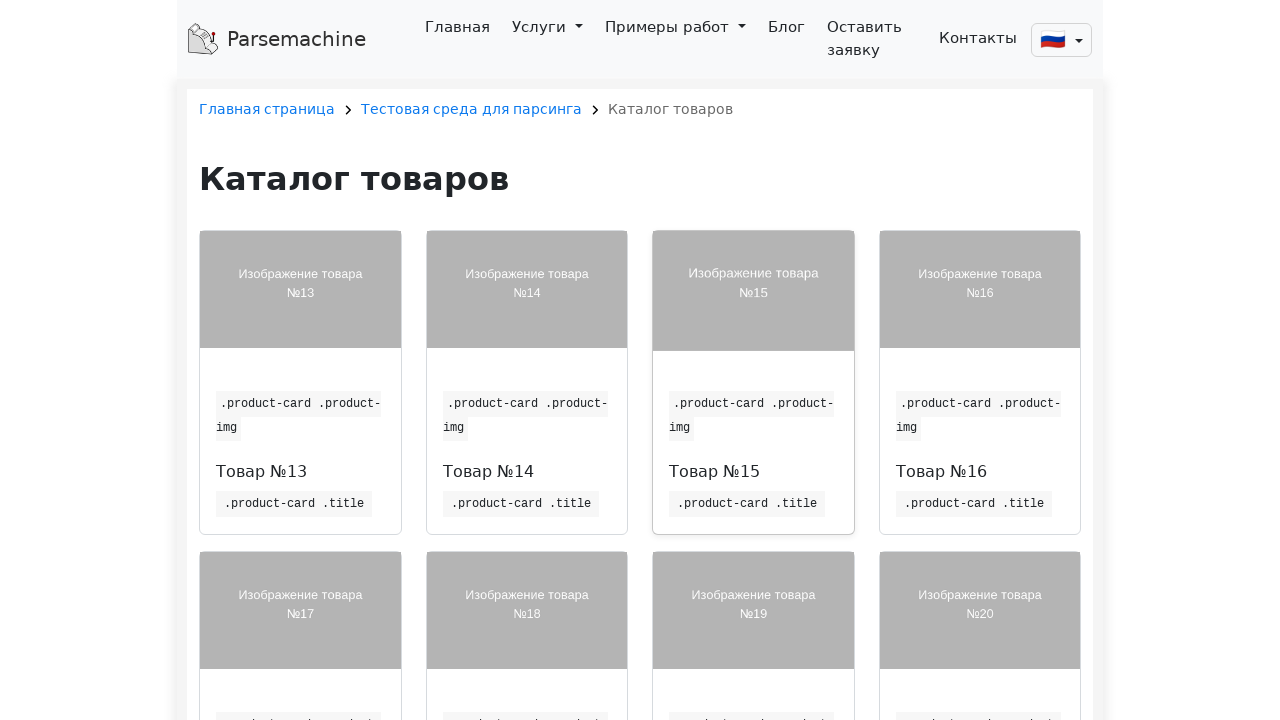

Clicked on product 1 at (262, 472) on //*[@id='main_block']/div/div[3]/div[1]/div/div/h6/a
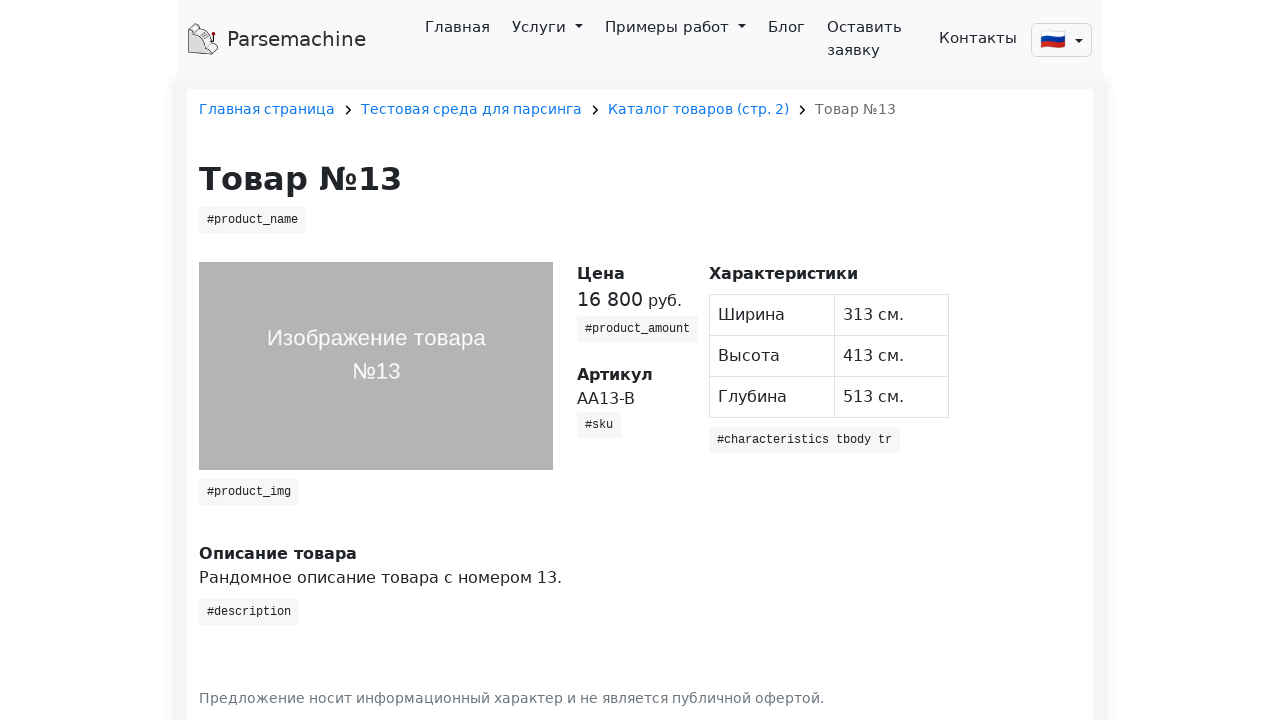

Waited for product amount selector to load
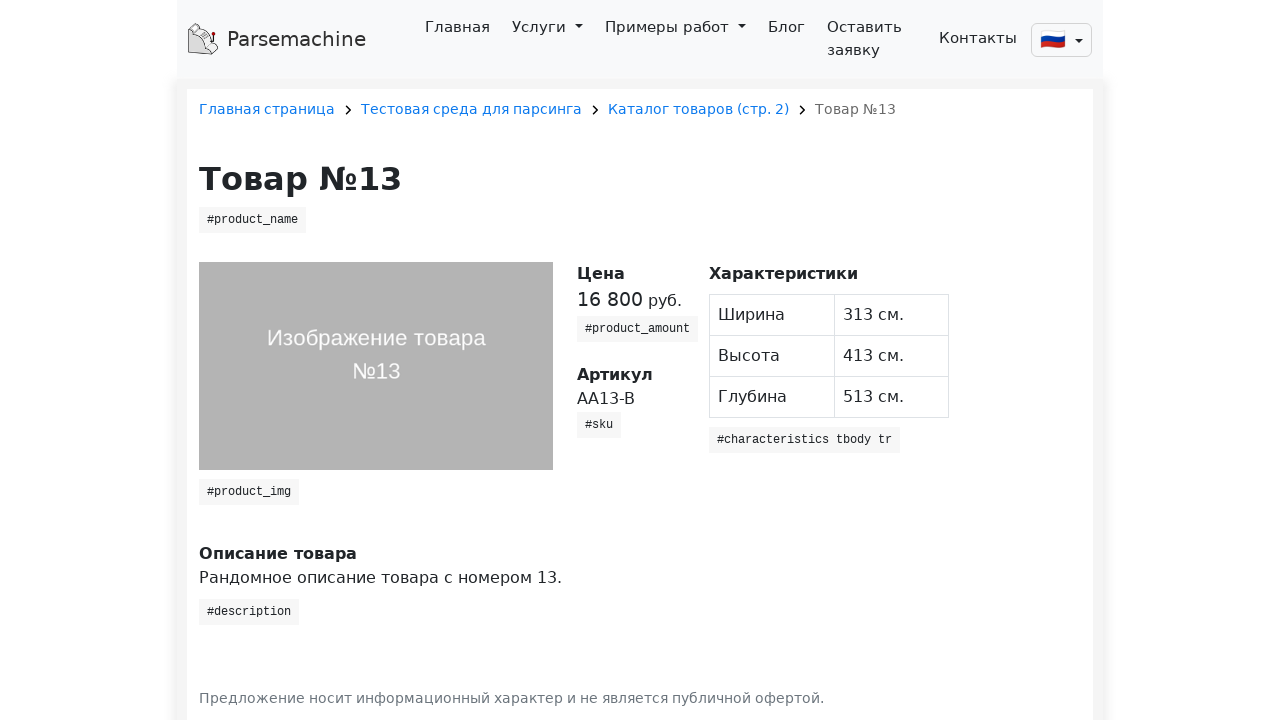

Waited for SKU selector to load
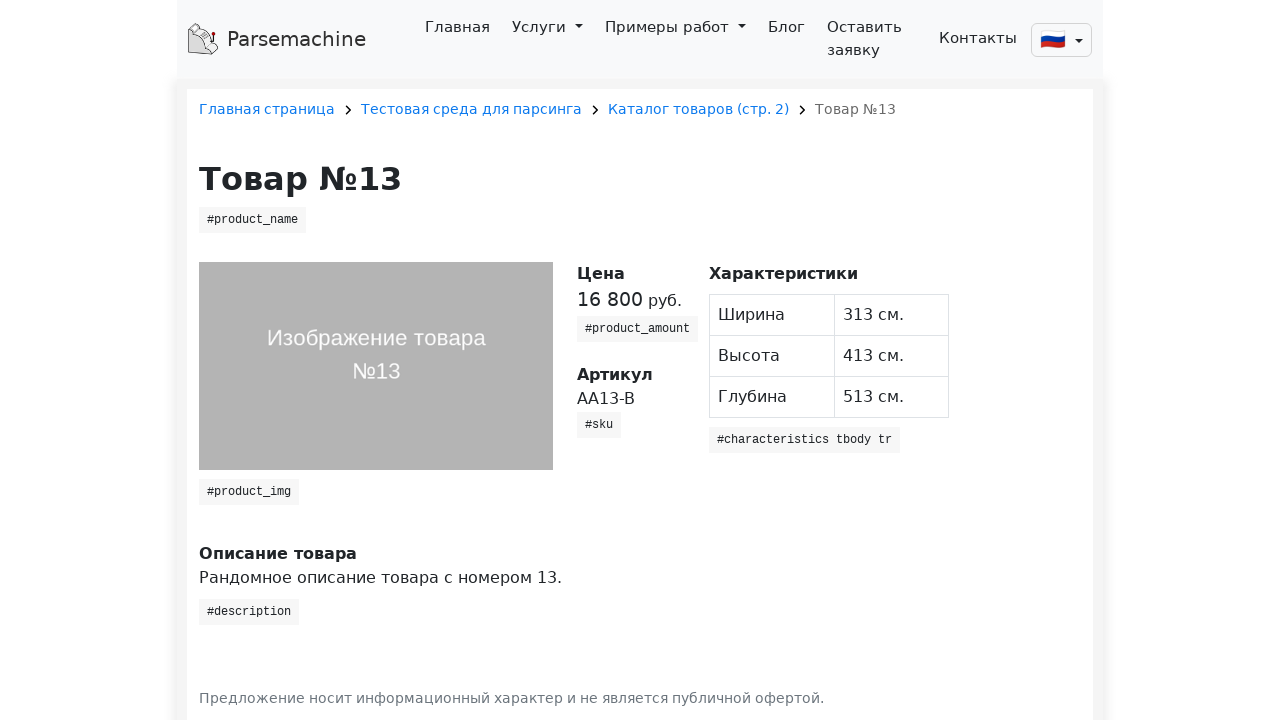

Waited for characteristics selector to load
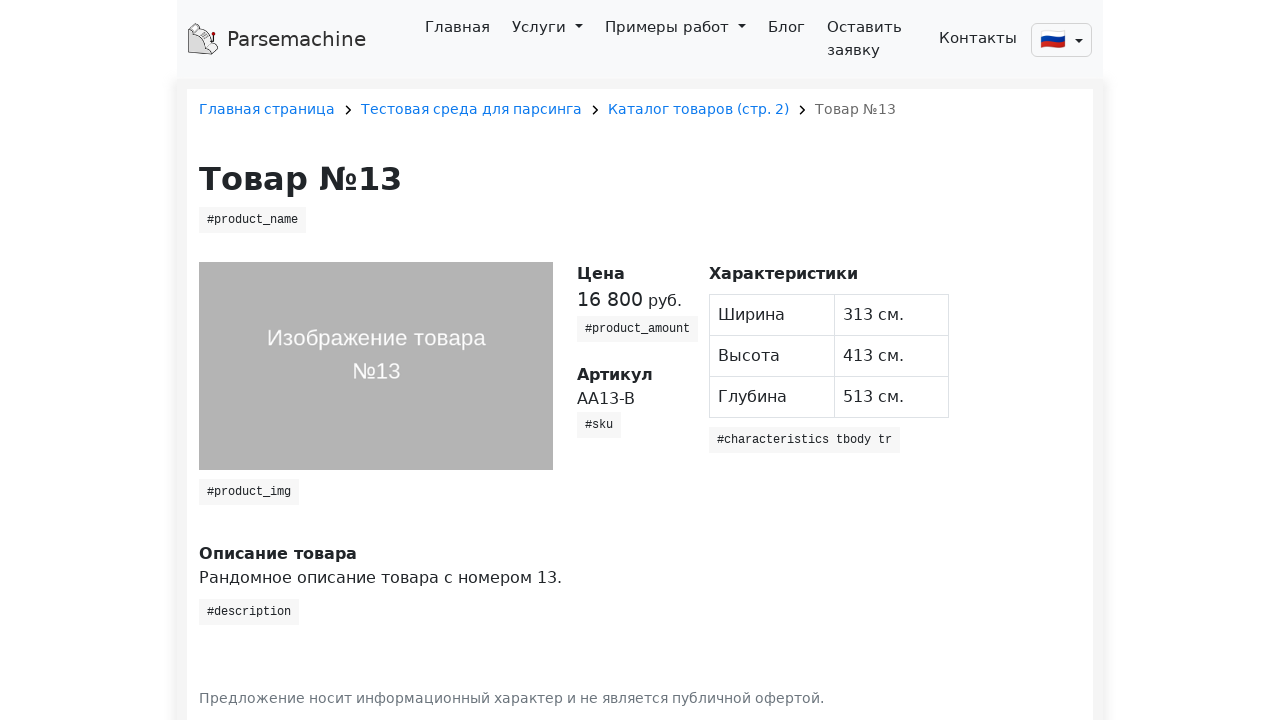

Navigated back to product listing
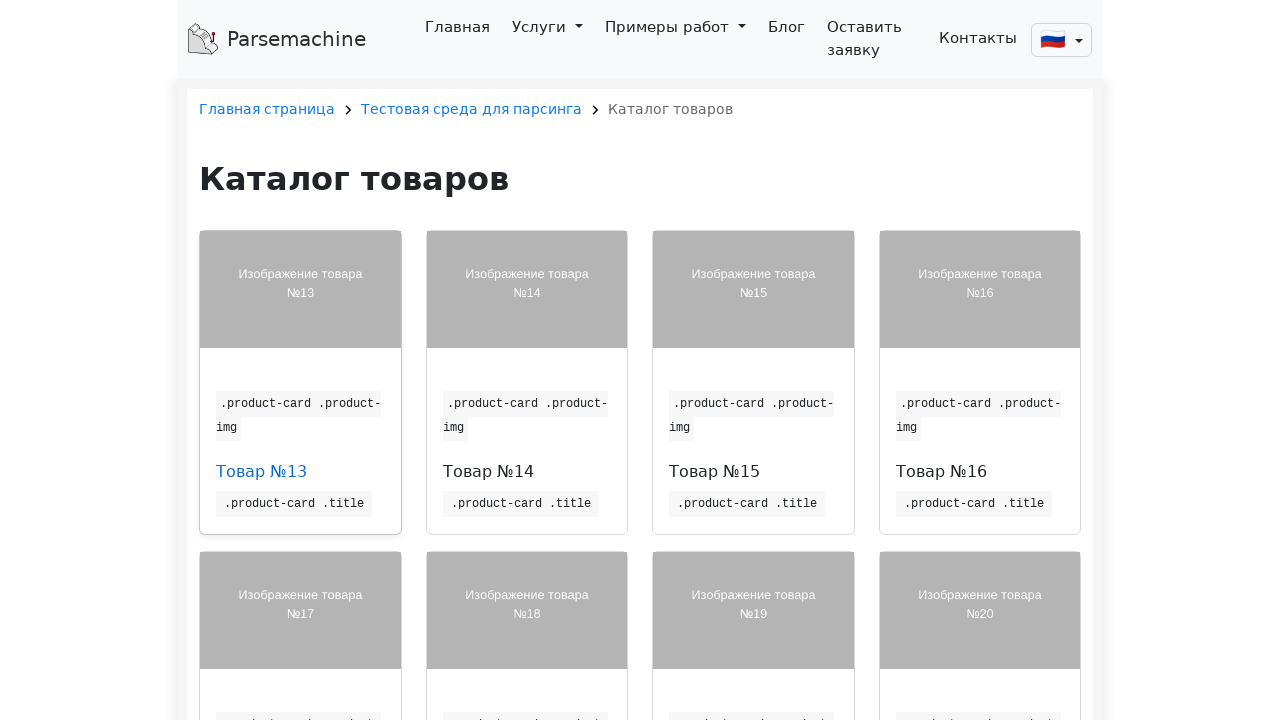

Waited for first product on listing page to load
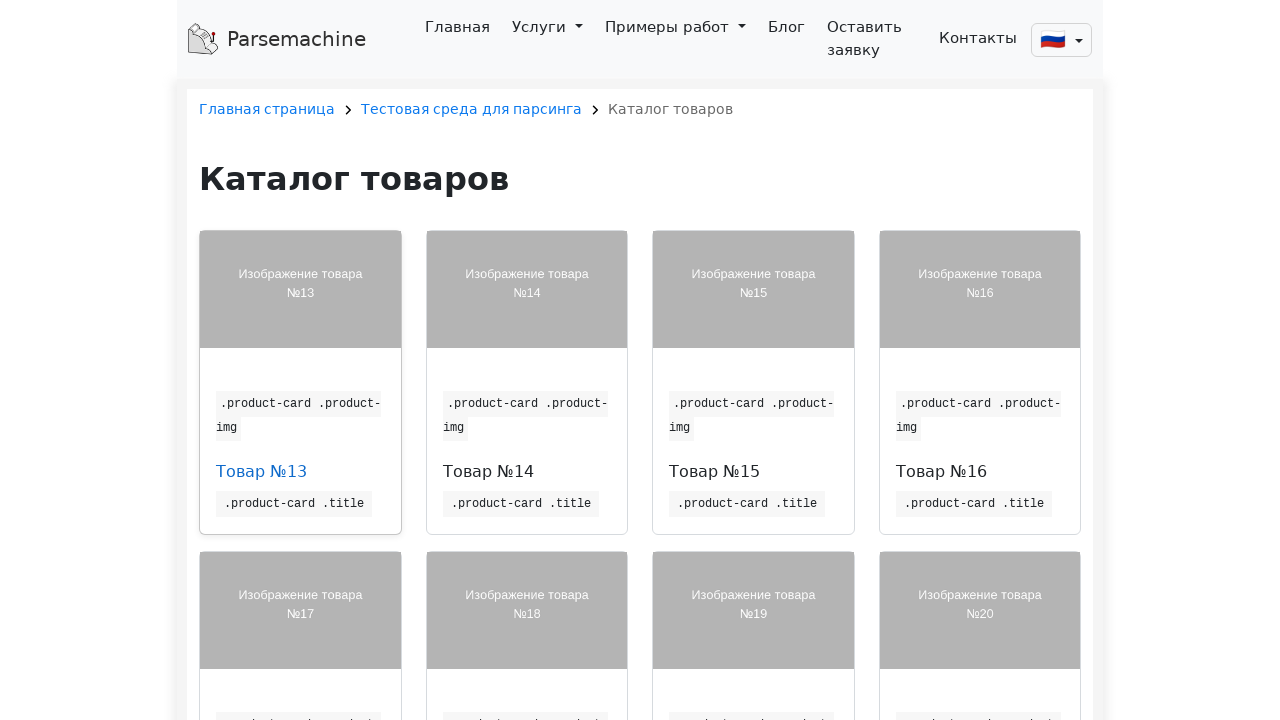

Clicked on product 2 at (488, 472) on //*[@id='main_block']/div/div[3]/div[2]/div/div/h6/a
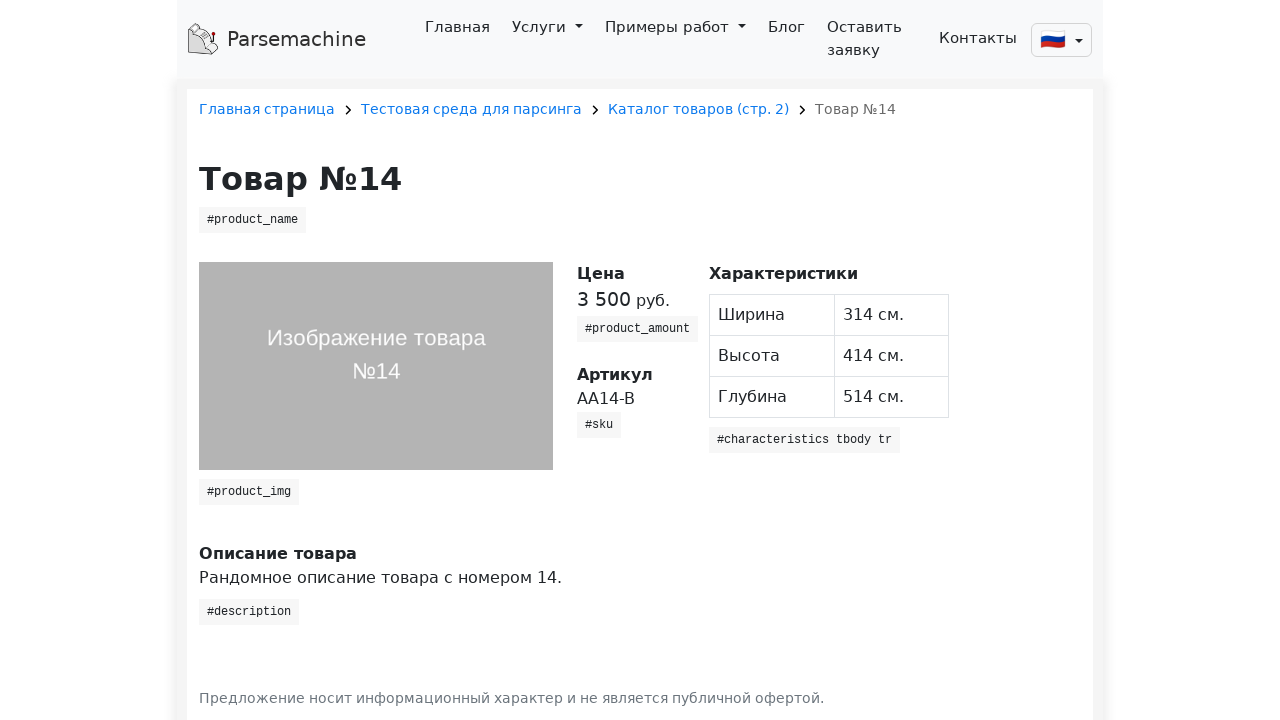

Waited for product amount selector to load
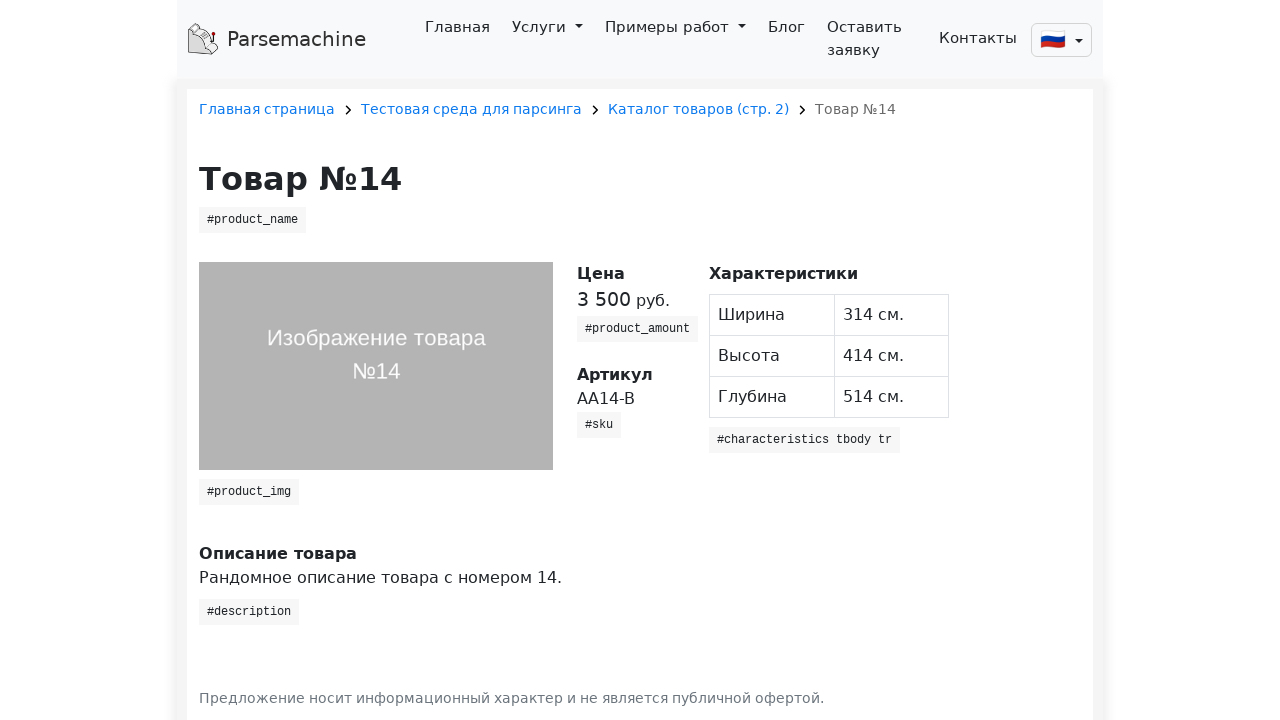

Waited for SKU selector to load
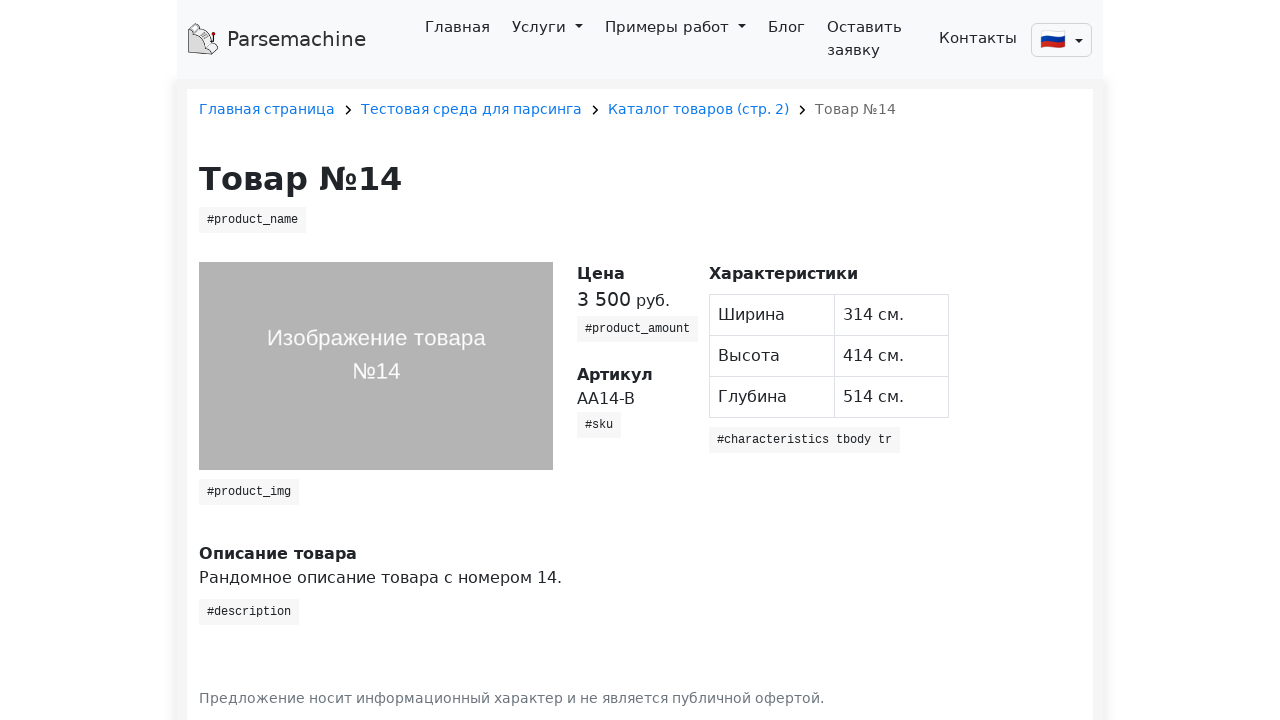

Waited for characteristics selector to load
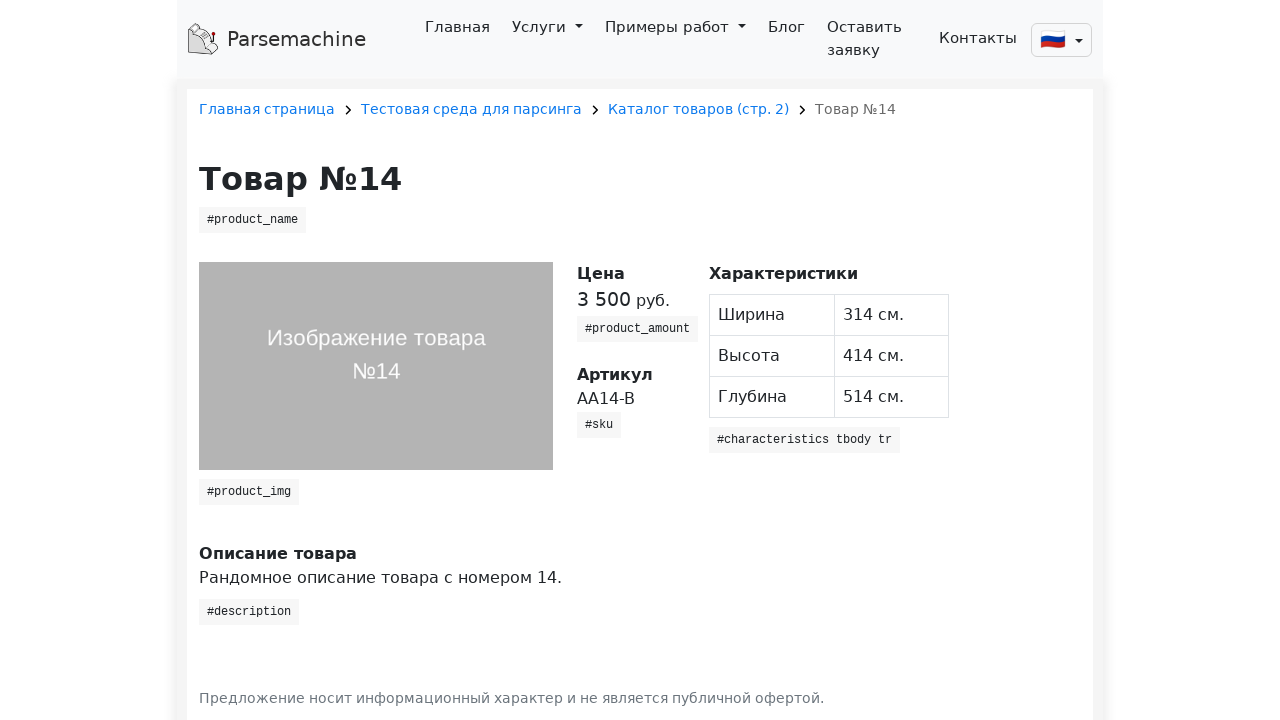

Navigated back to product listing
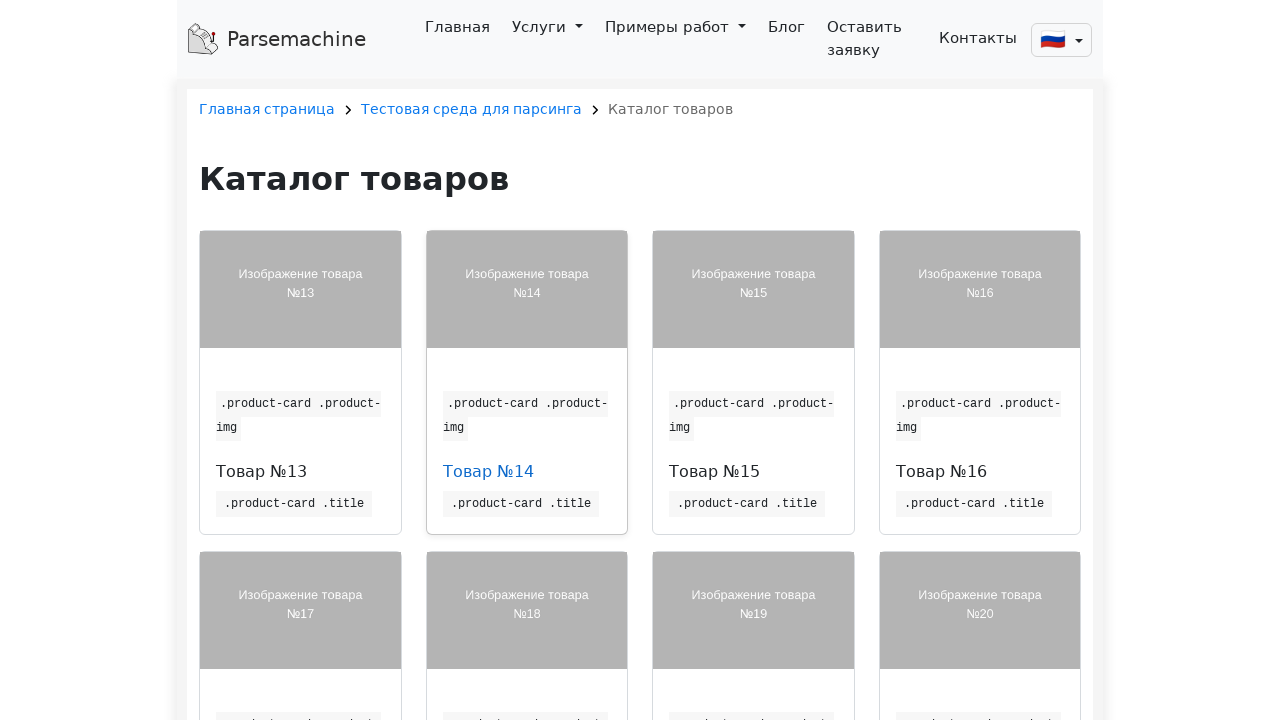

Waited for first product on listing page to load
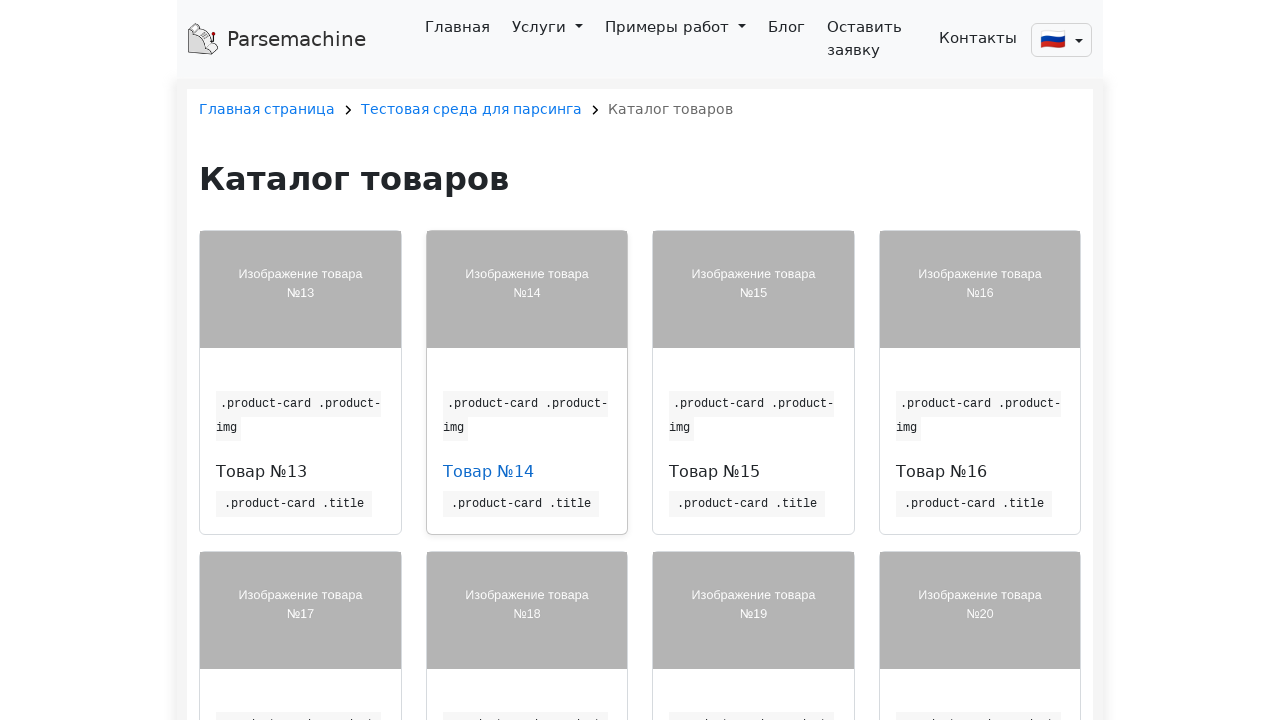

Clicked on product 3 at (714, 472) on //*[@id='main_block']/div/div[3]/div[3]/div/div/h6/a
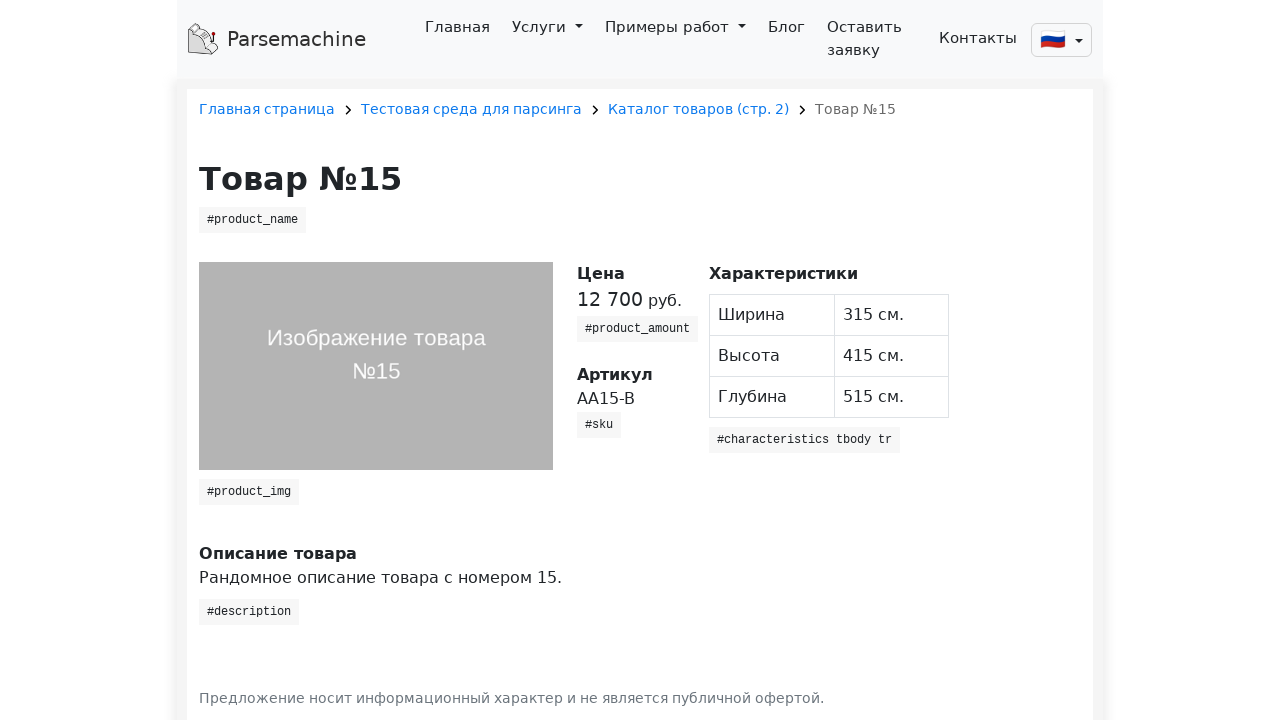

Waited for product amount selector to load
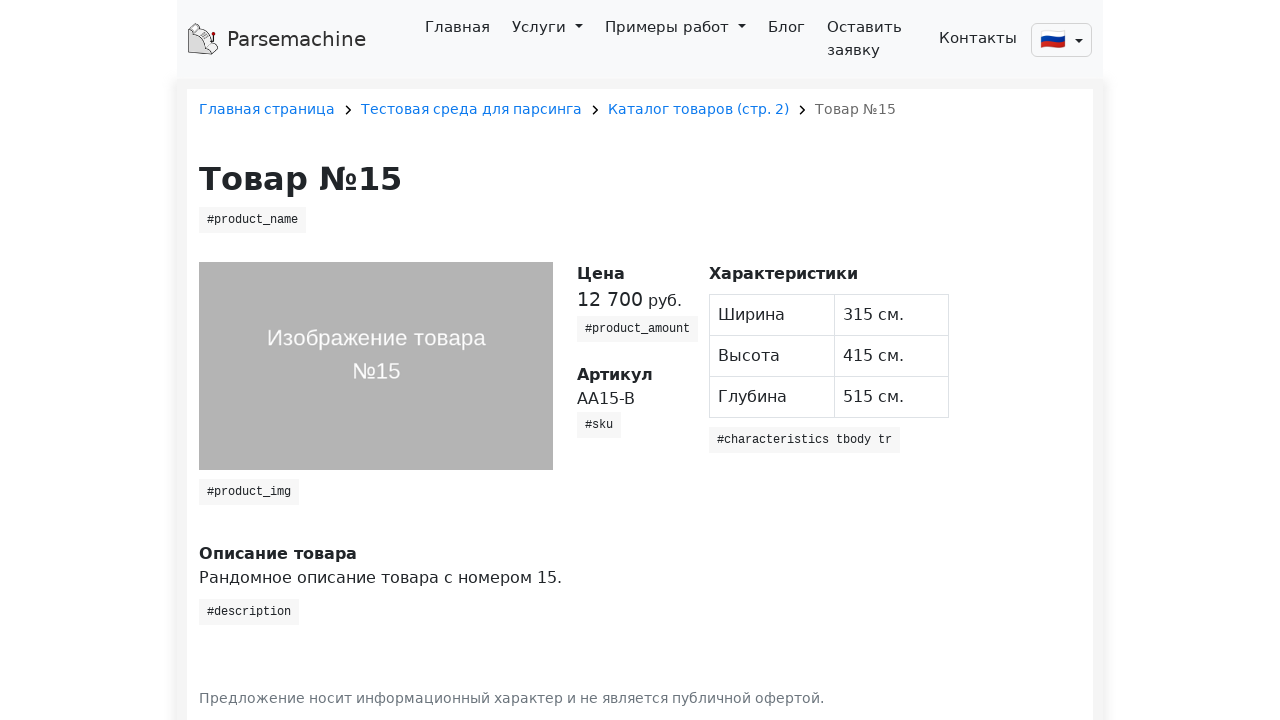

Waited for SKU selector to load
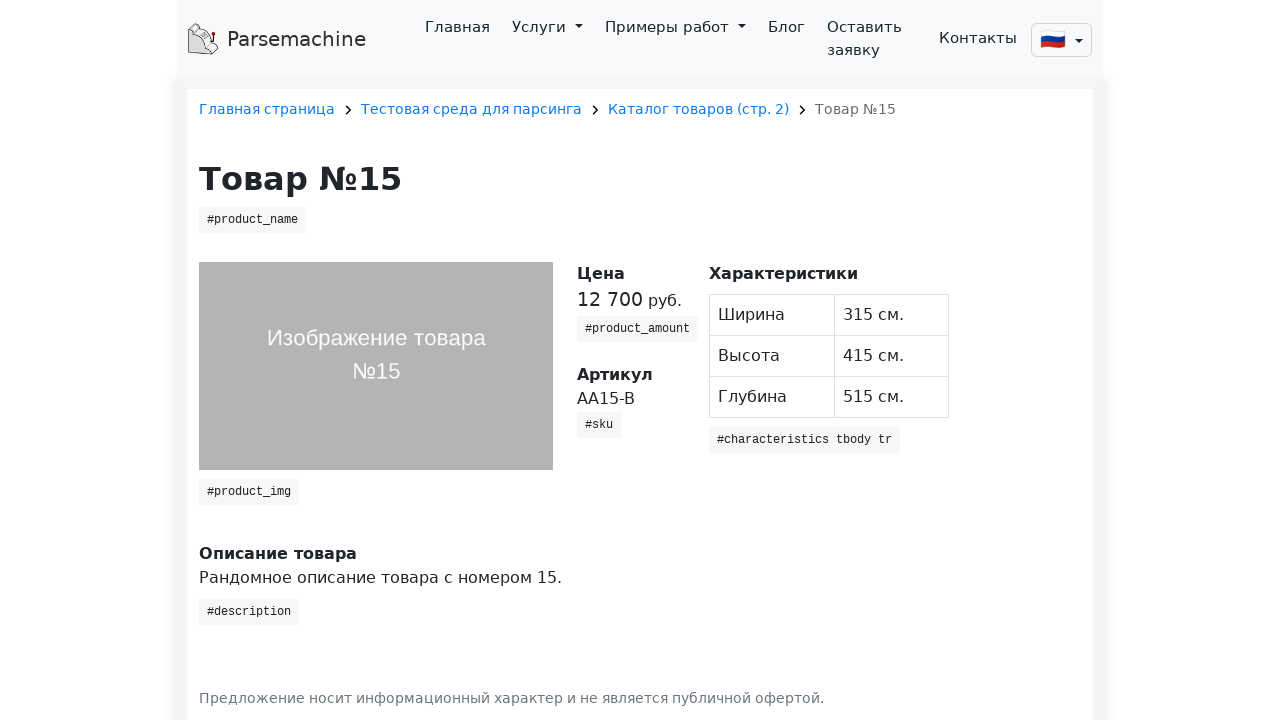

Waited for characteristics selector to load
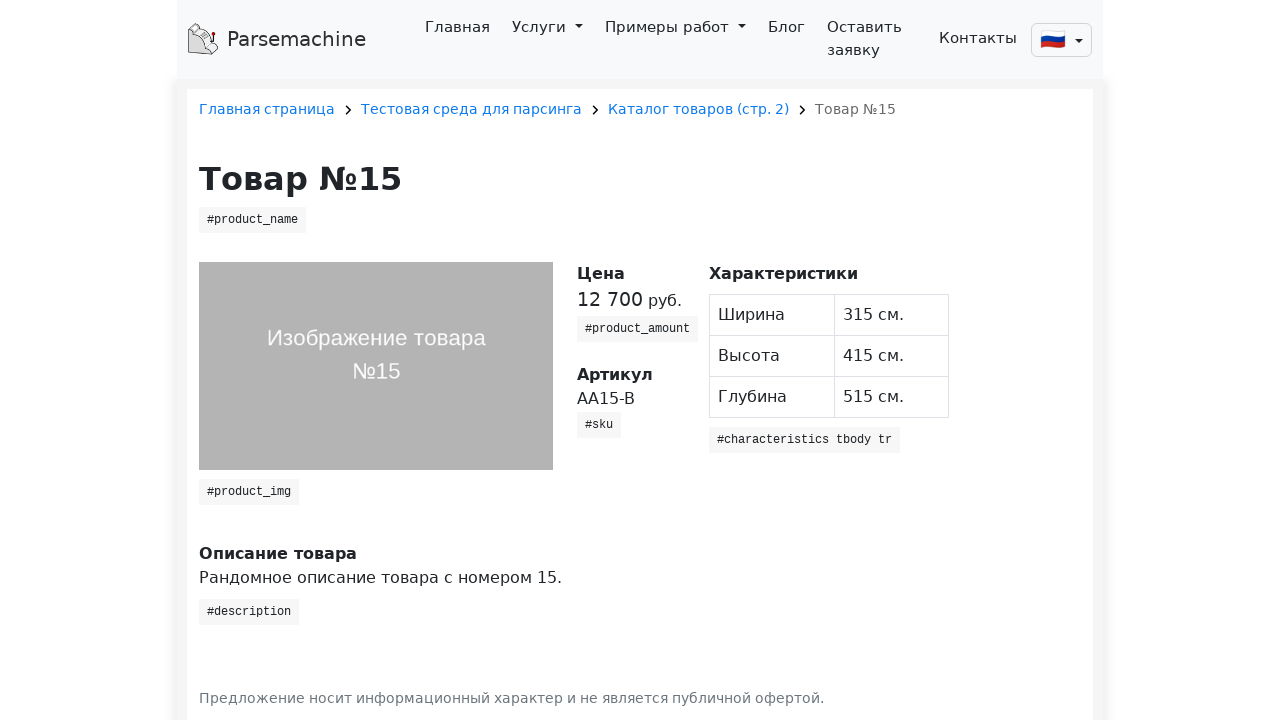

Navigated back to product listing
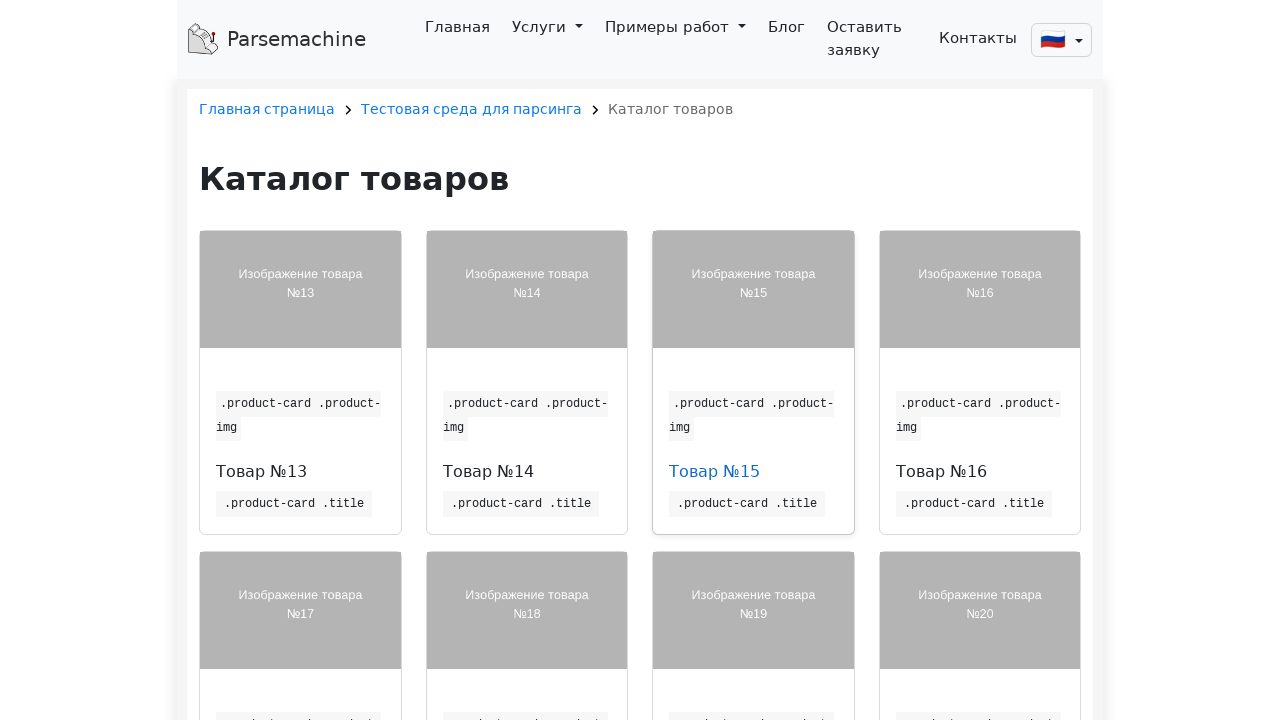

Waited for first product on listing page to load
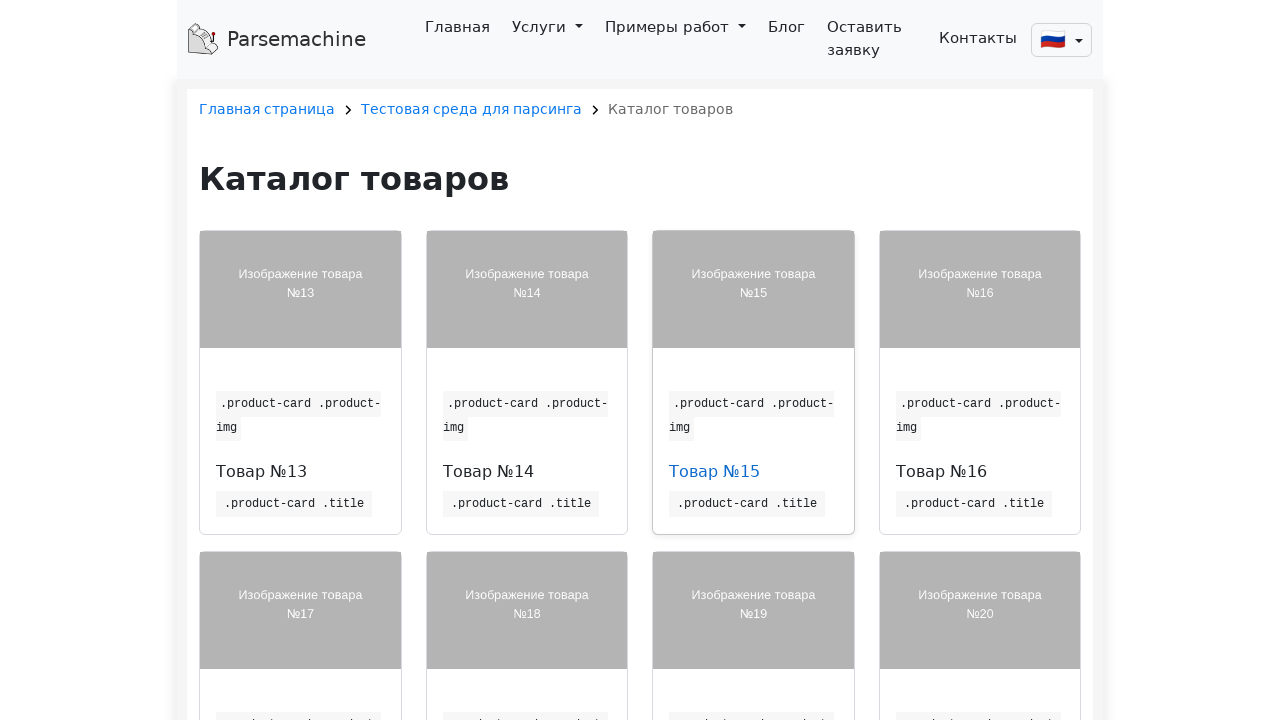

Clicked on product 4 at (941, 472) on //*[@id='main_block']/div/div[3]/div[4]/div/div/h6/a
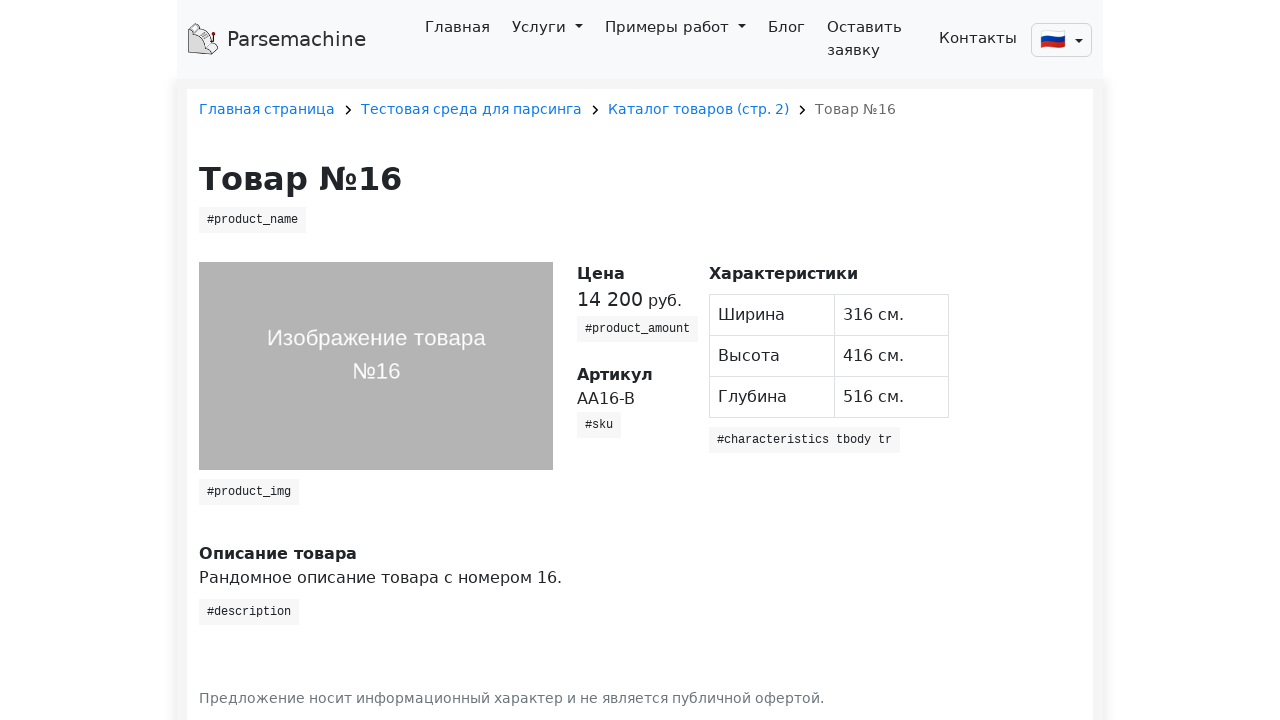

Waited for product amount selector to load
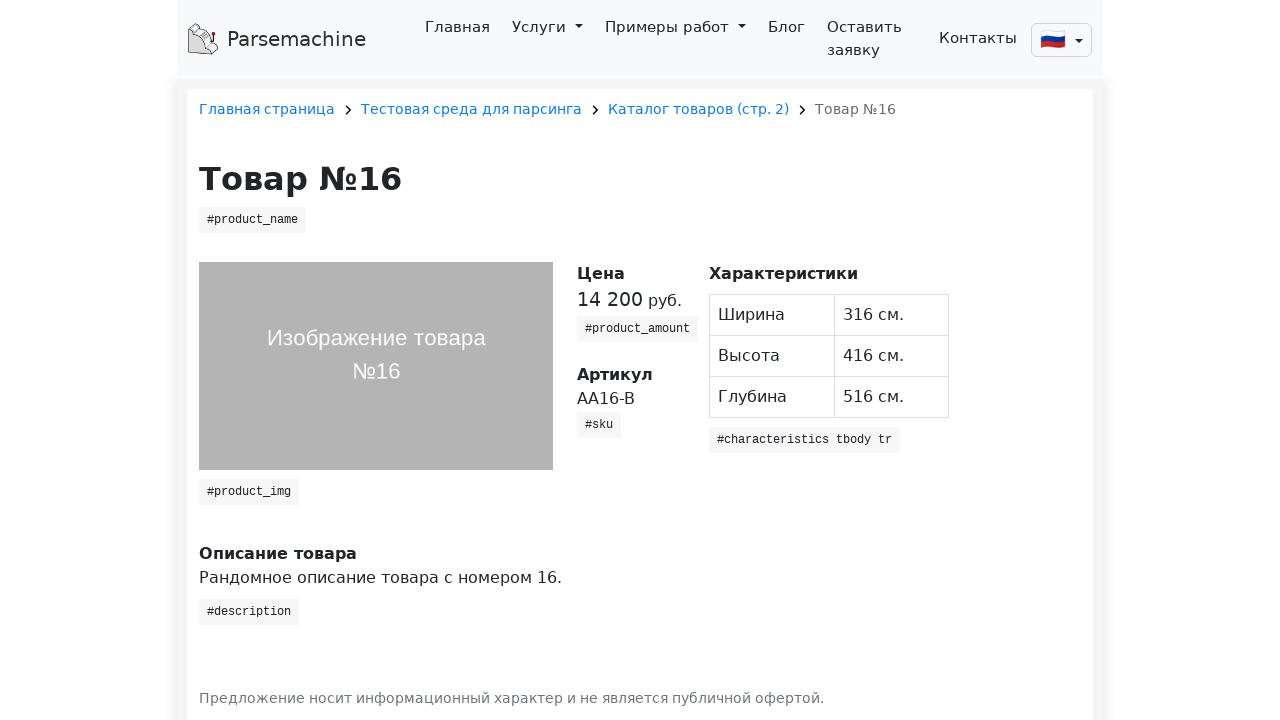

Waited for SKU selector to load
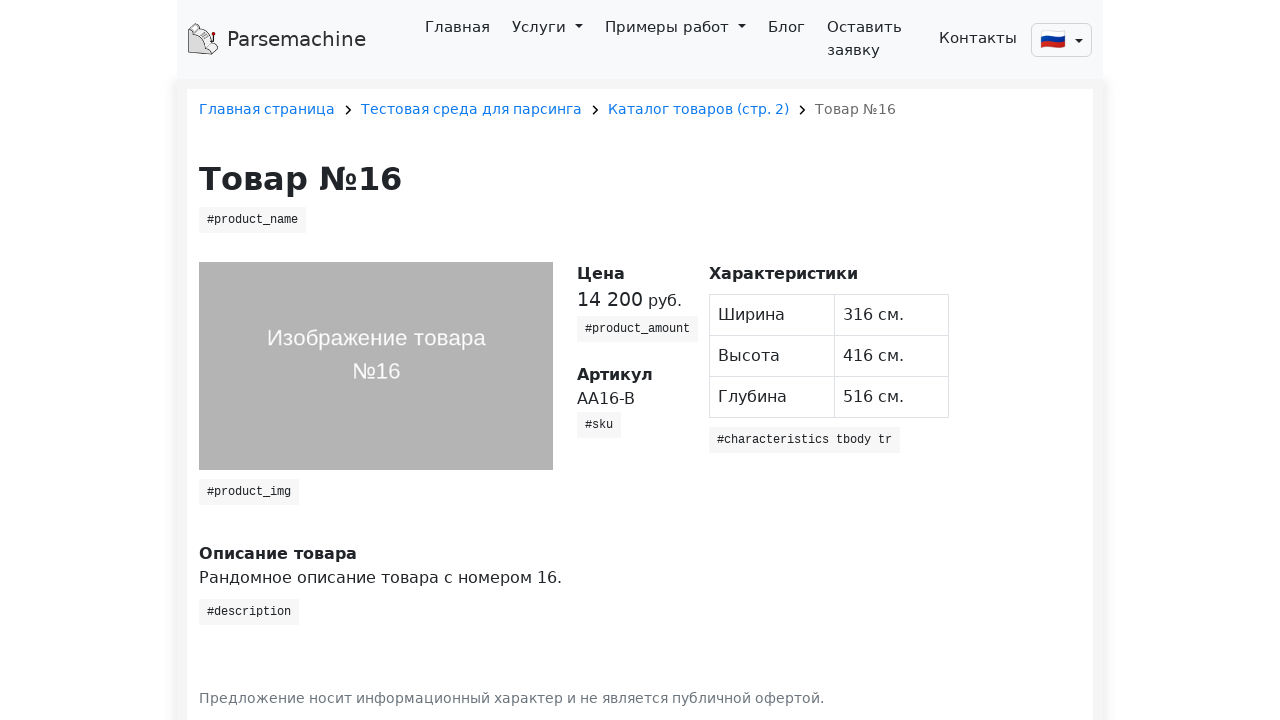

Waited for characteristics selector to load
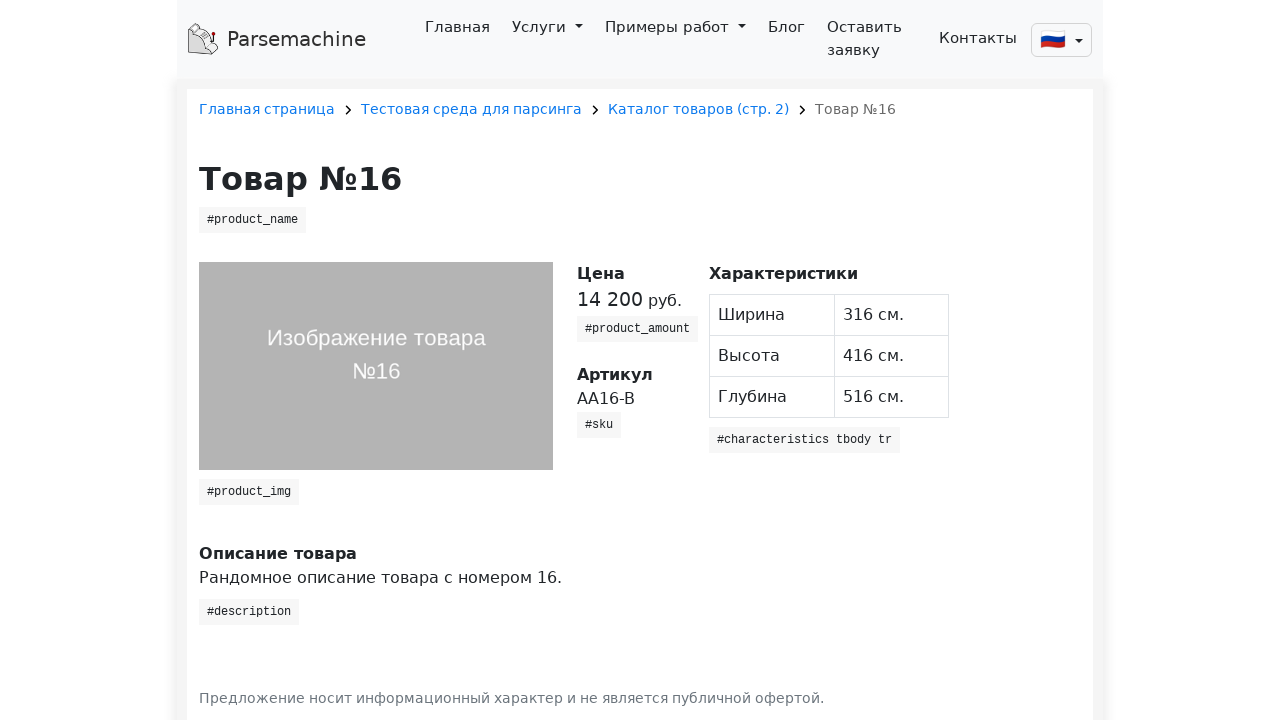

Navigated back to product listing
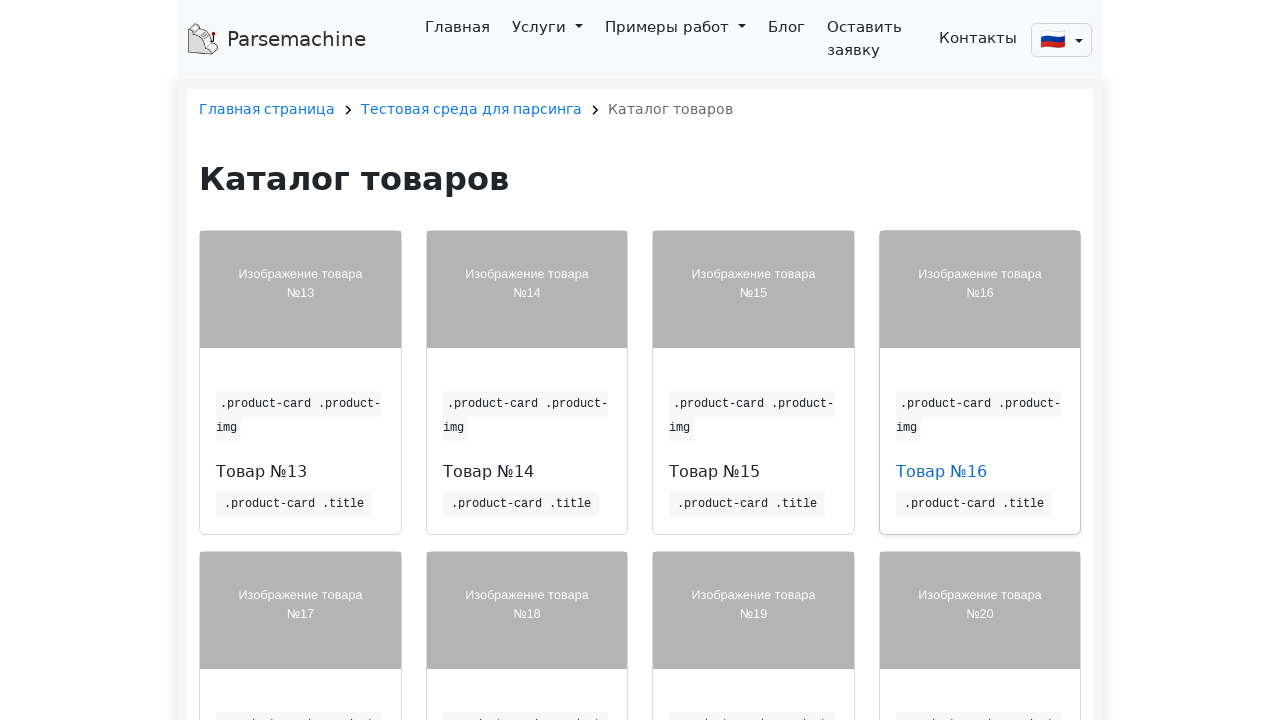

Waited for first product on listing page to load
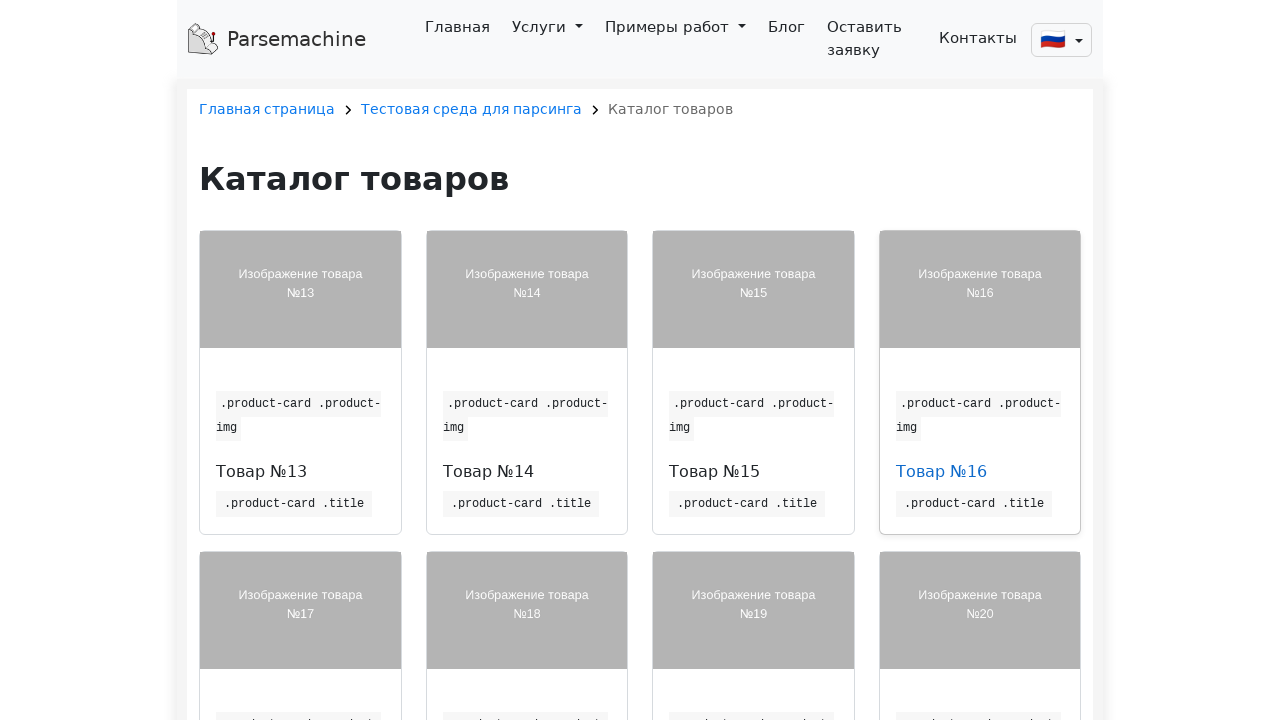

Clicked on product 5 at (262, 360) on //*[@id='main_block']/div/div[3]/div[5]/div/div/h6/a
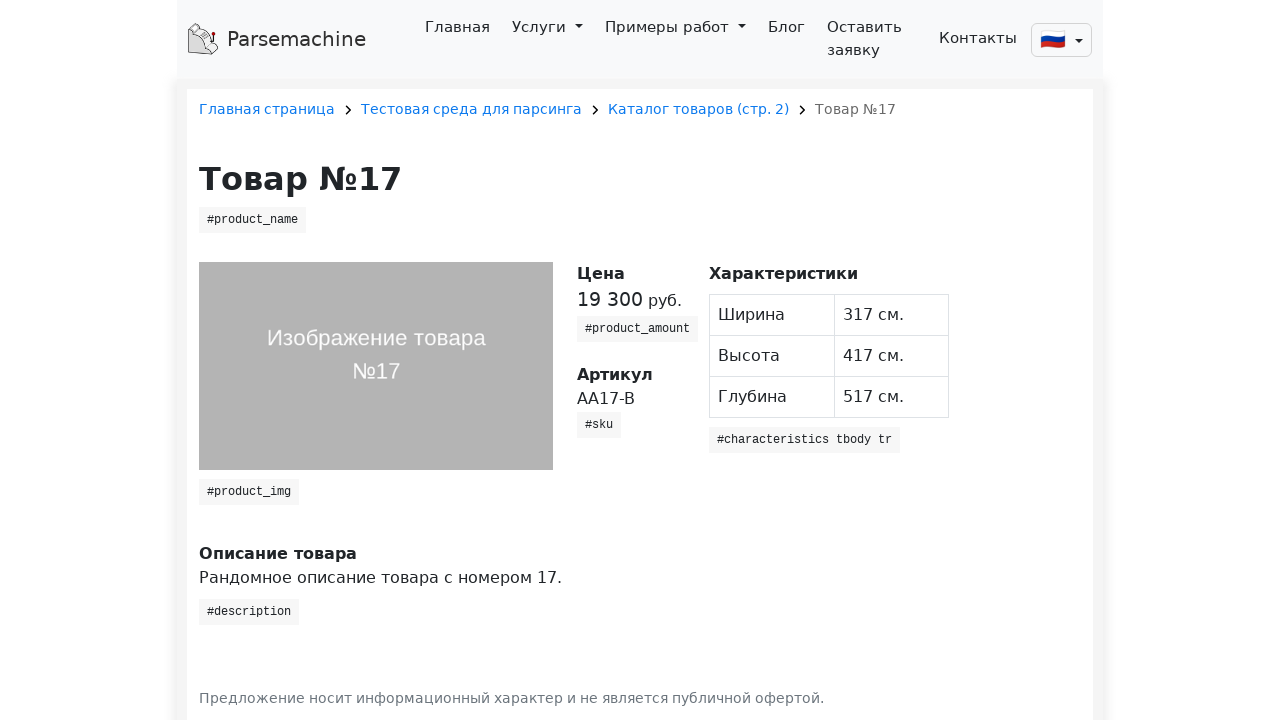

Waited for product amount selector to load
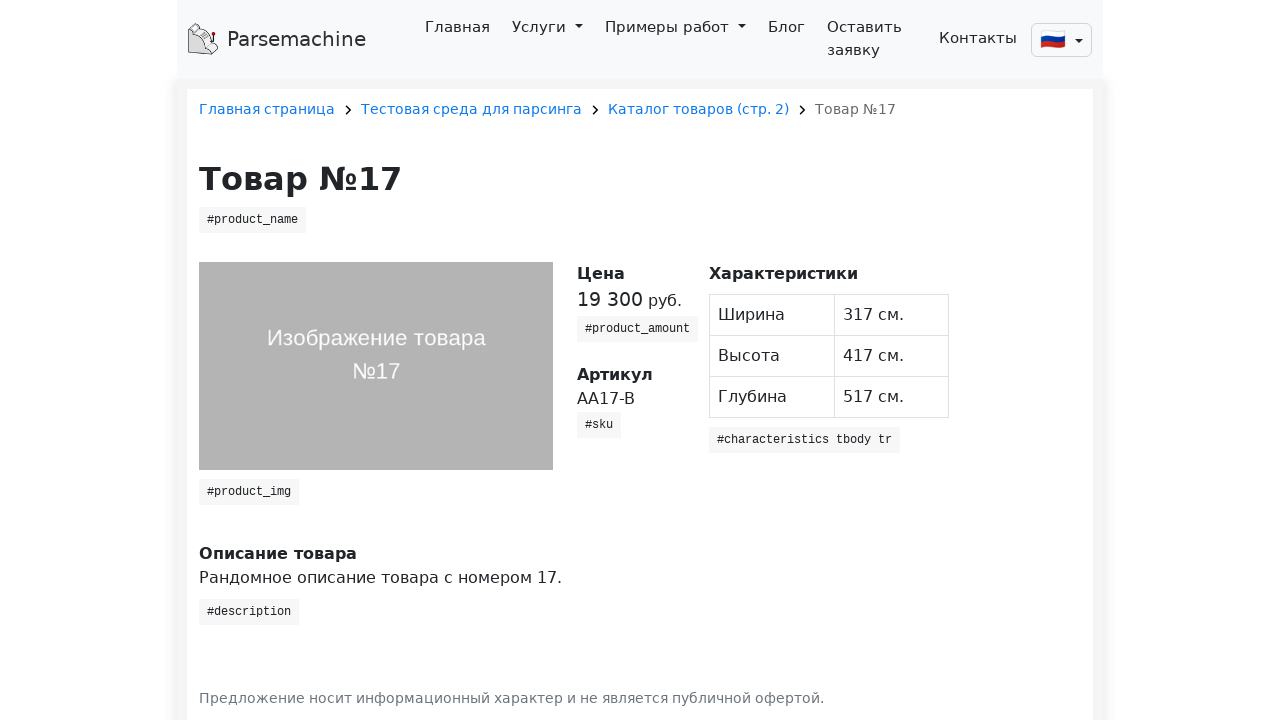

Waited for SKU selector to load
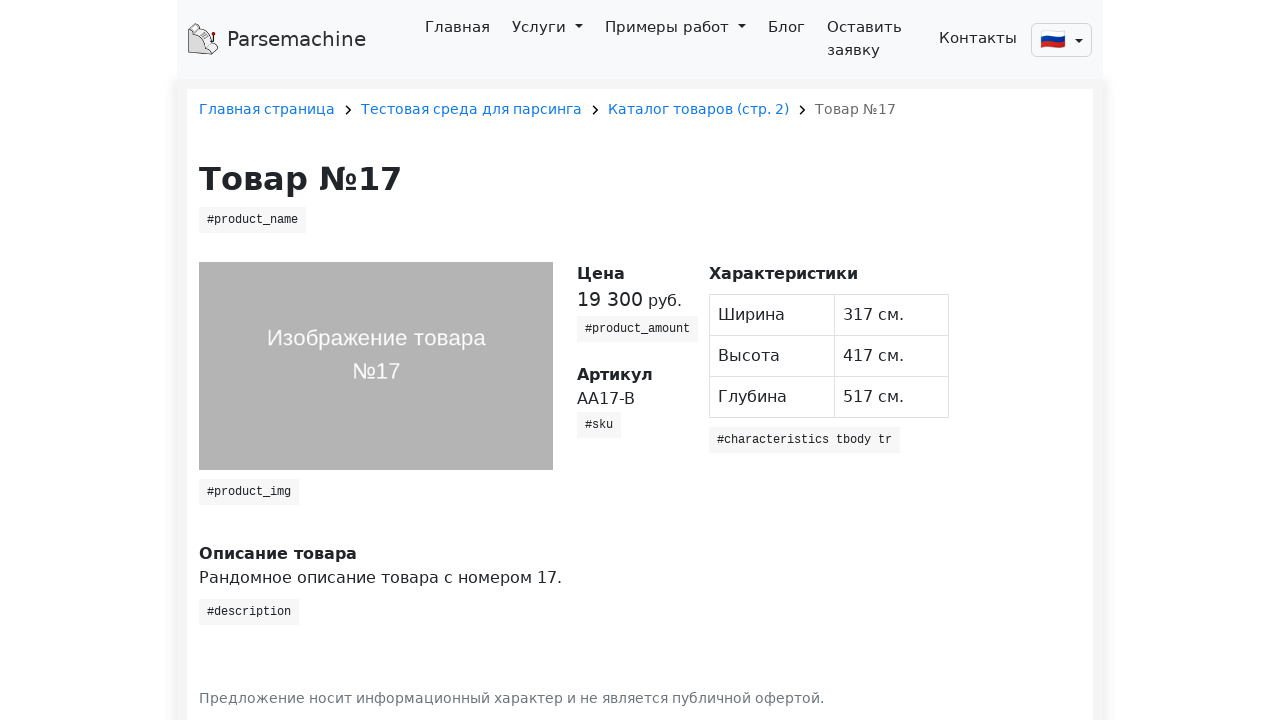

Waited for characteristics selector to load
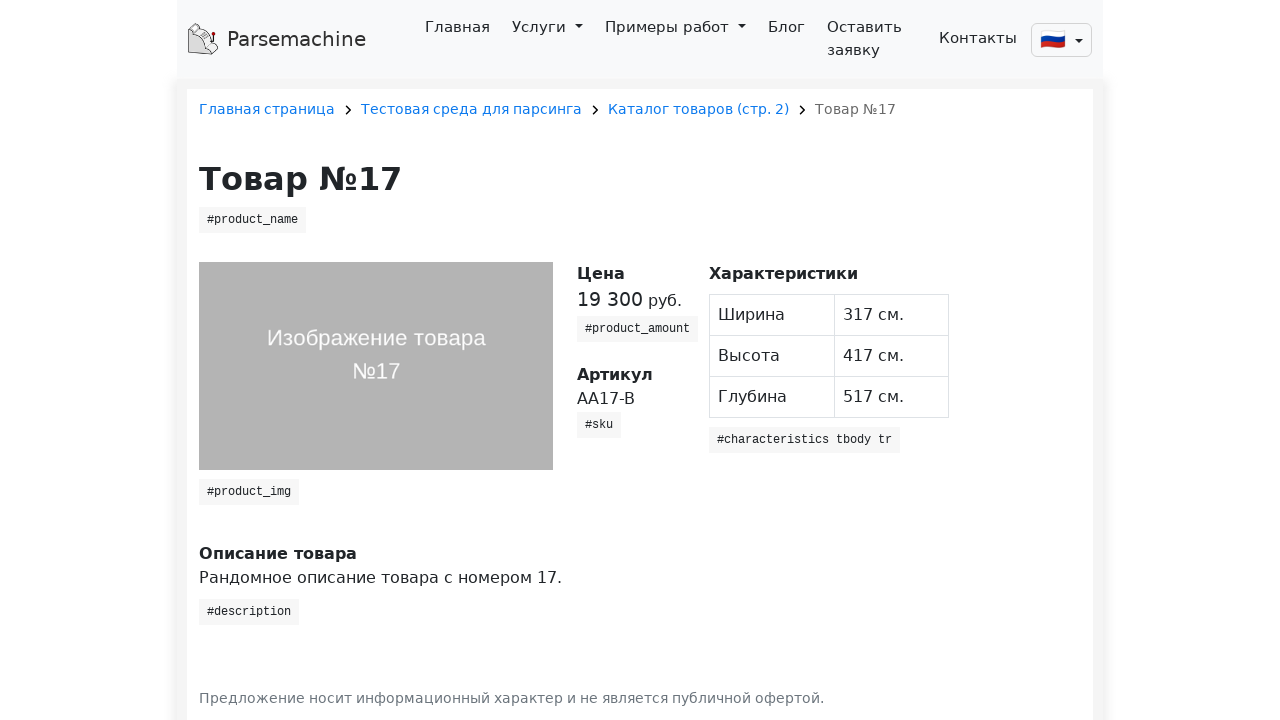

Navigated back to product listing
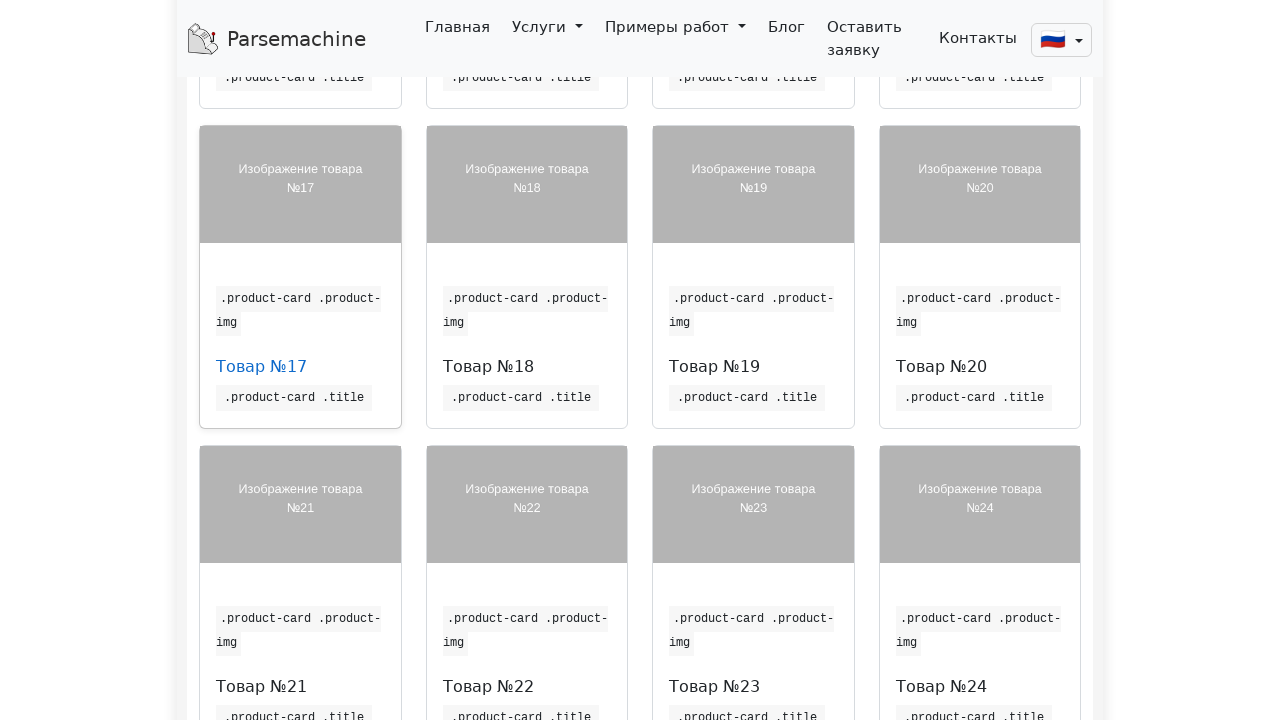

Waited for first product on listing page to load
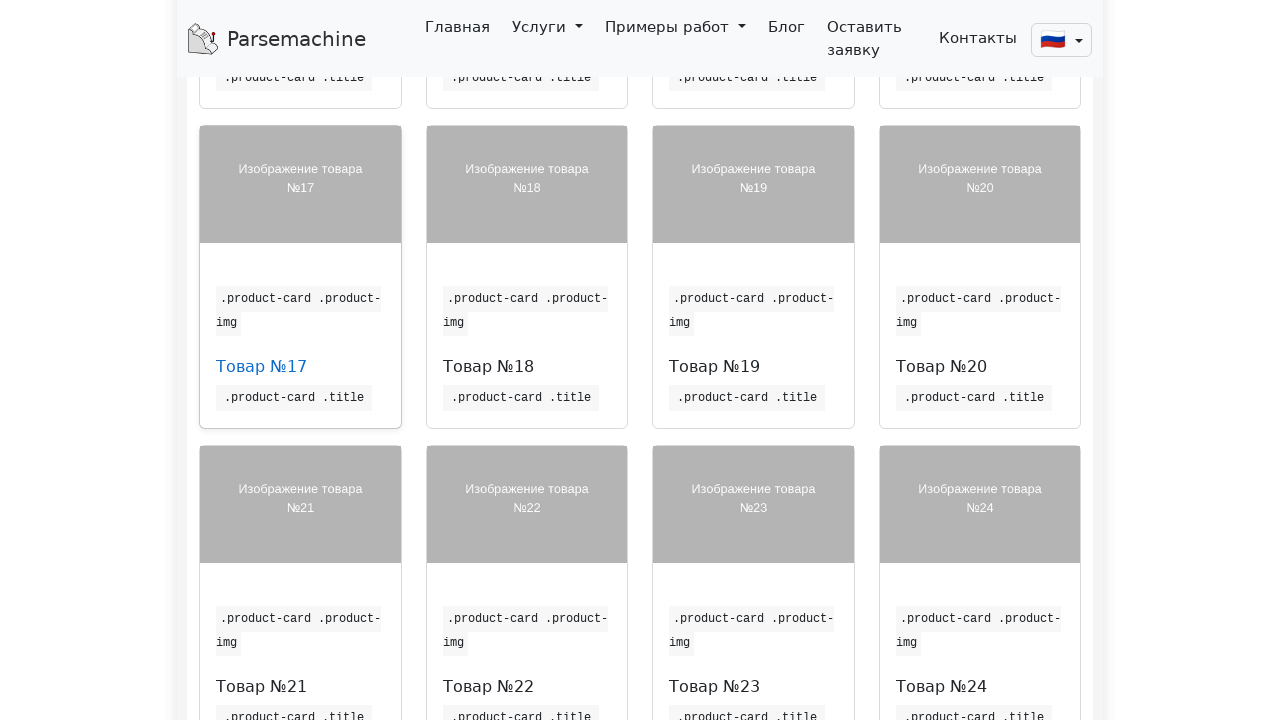

Clicked on product 6 at (488, 366) on //*[@id='main_block']/div/div[3]/div[6]/div/div/h6/a
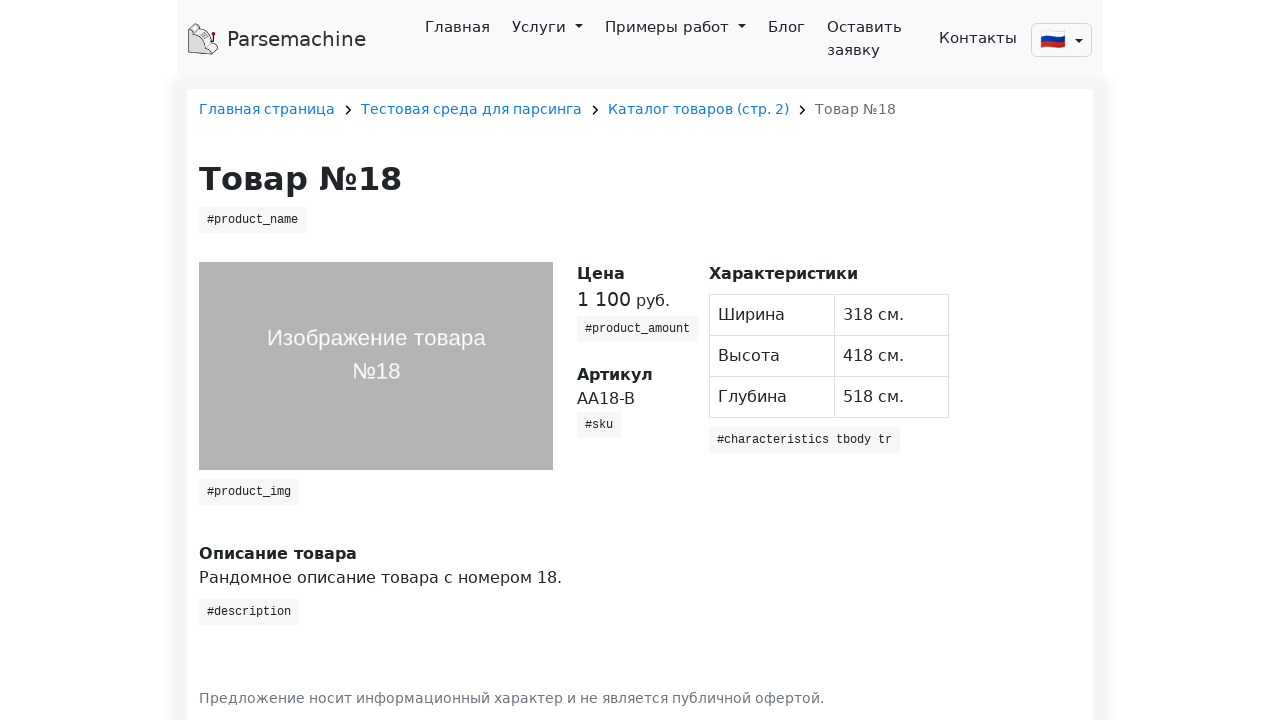

Waited for product amount selector to load
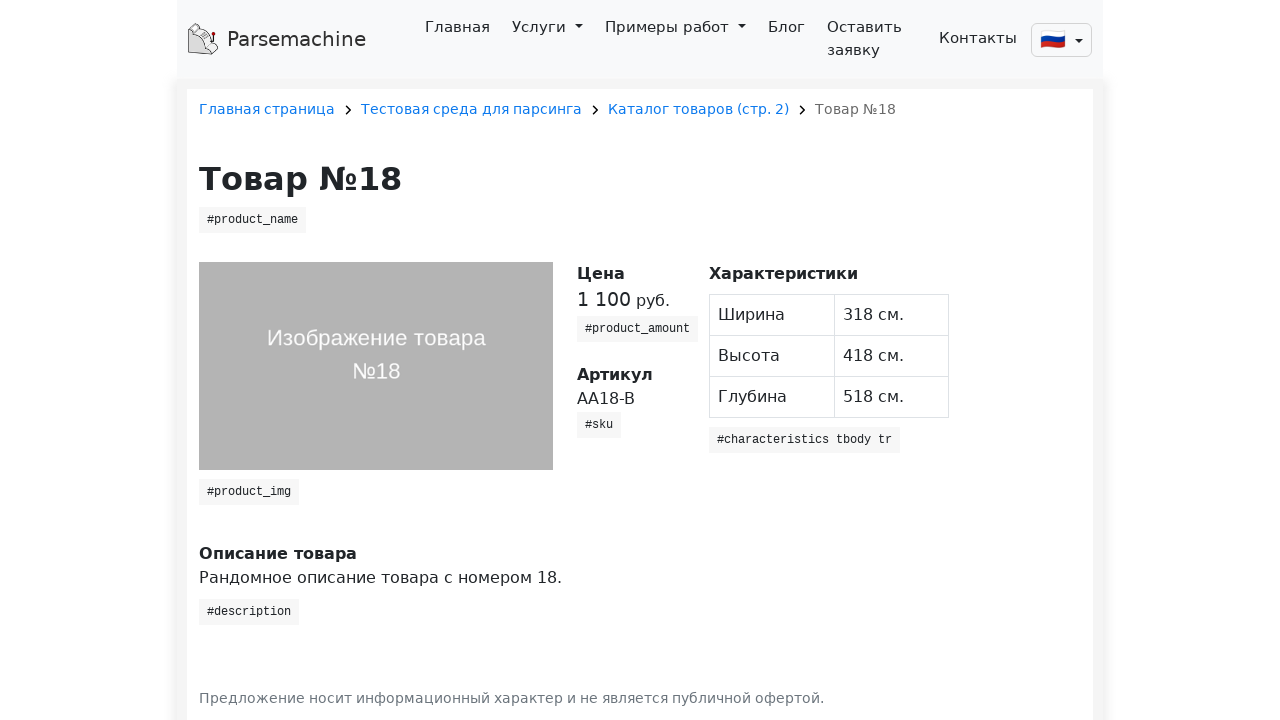

Waited for SKU selector to load
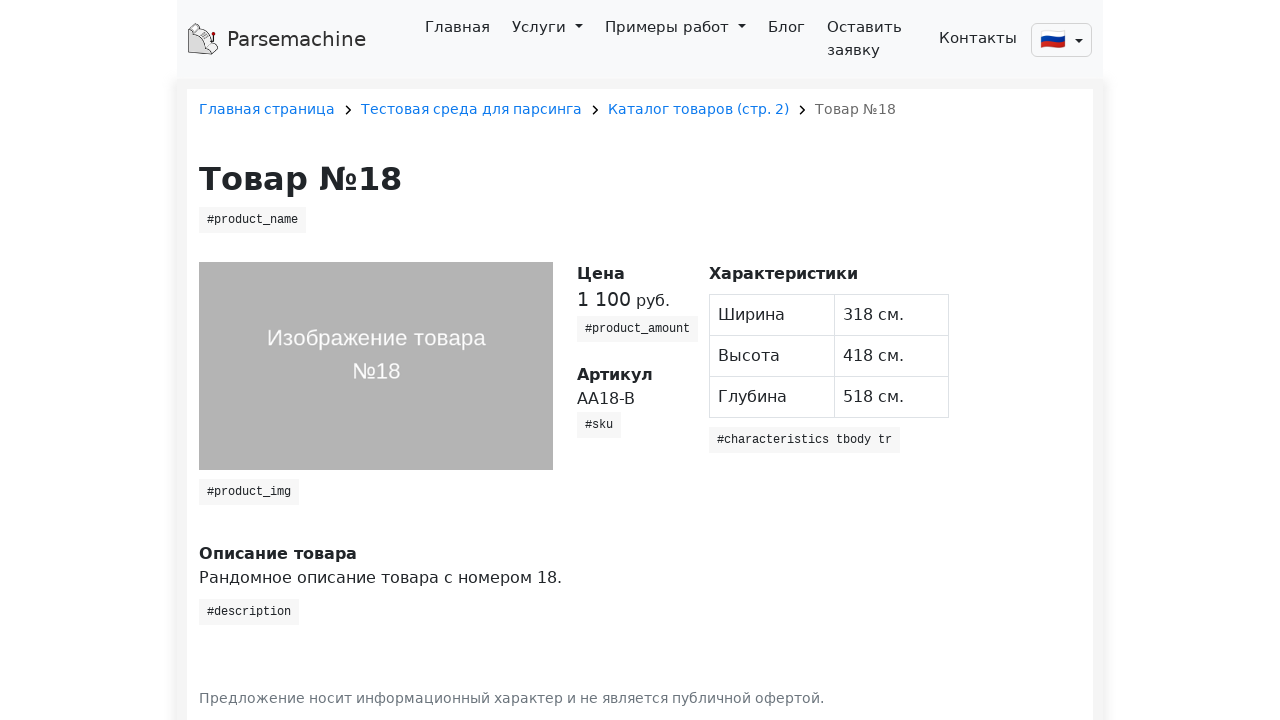

Waited for characteristics selector to load
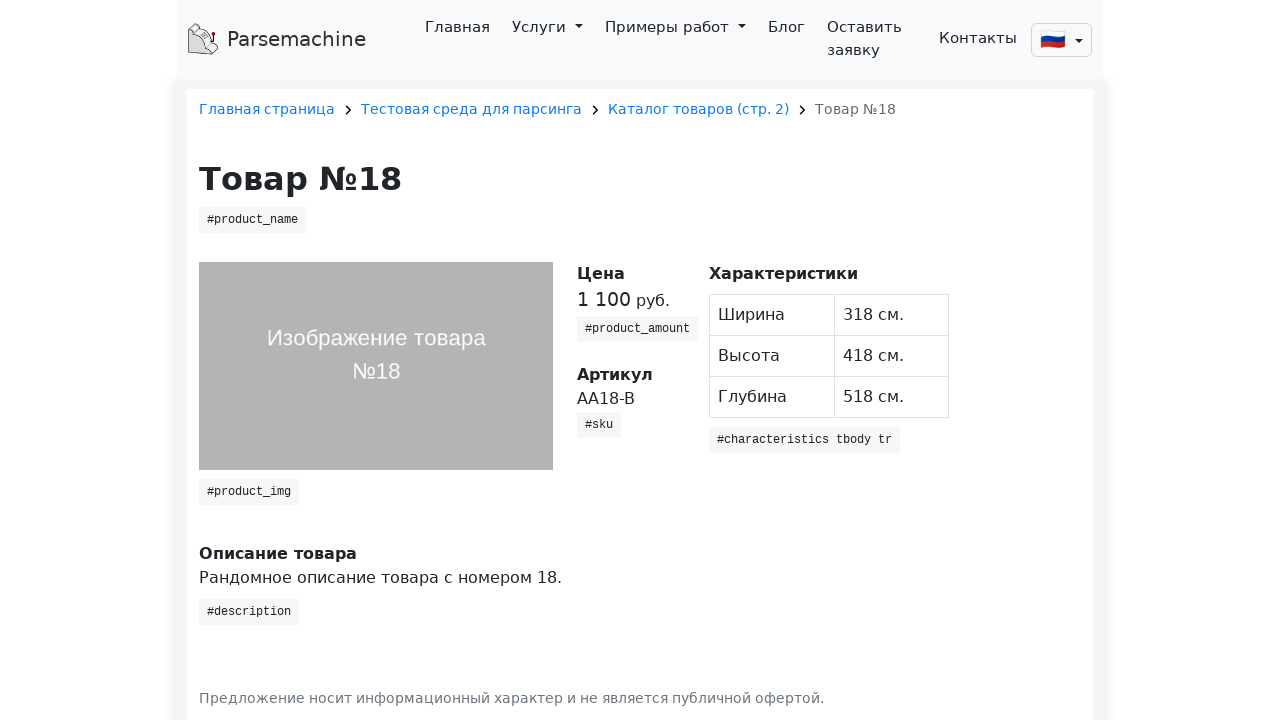

Navigated back to product listing
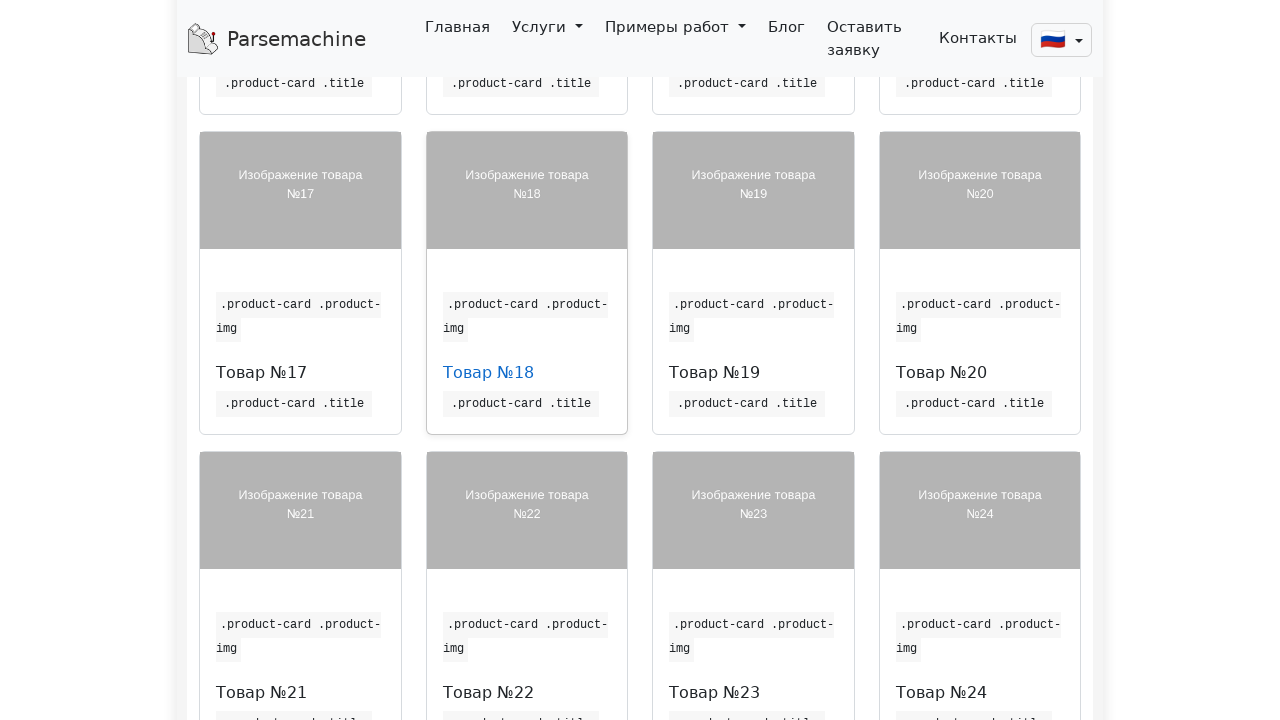

Waited for first product on listing page to load
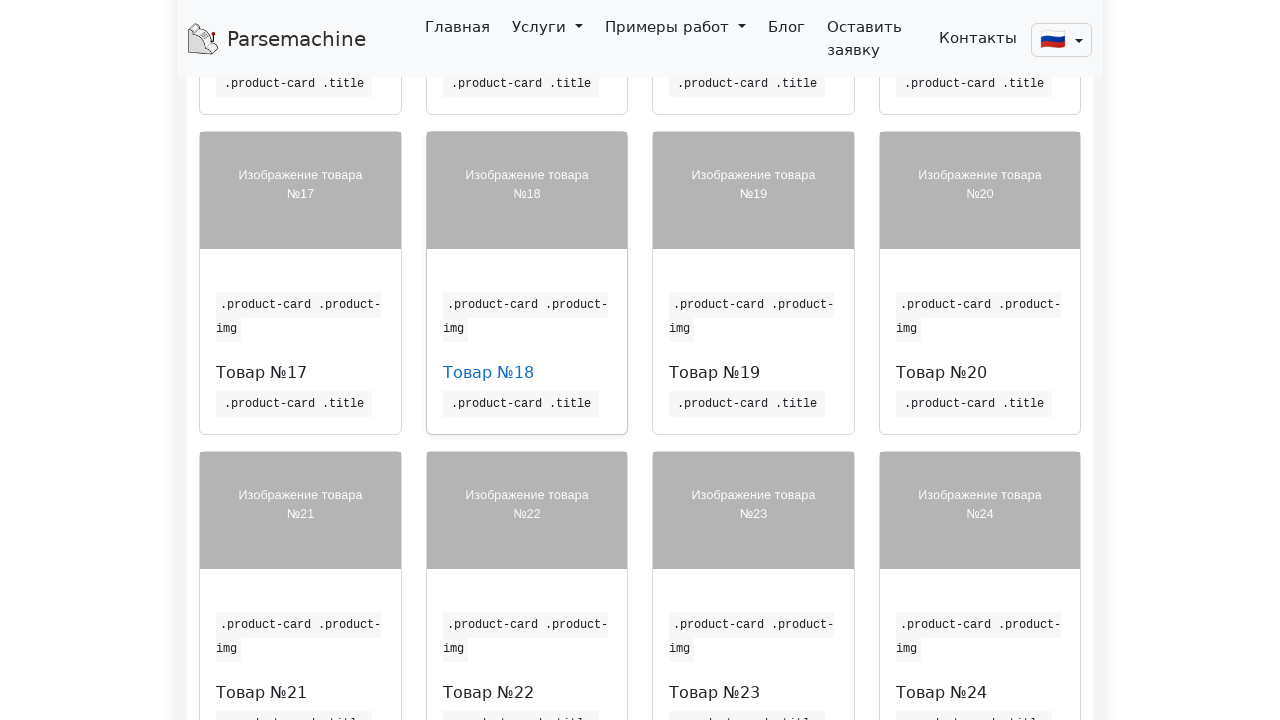

Clicked on product 7 at (714, 372) on //*[@id='main_block']/div/div[3]/div[7]/div/div/h6/a
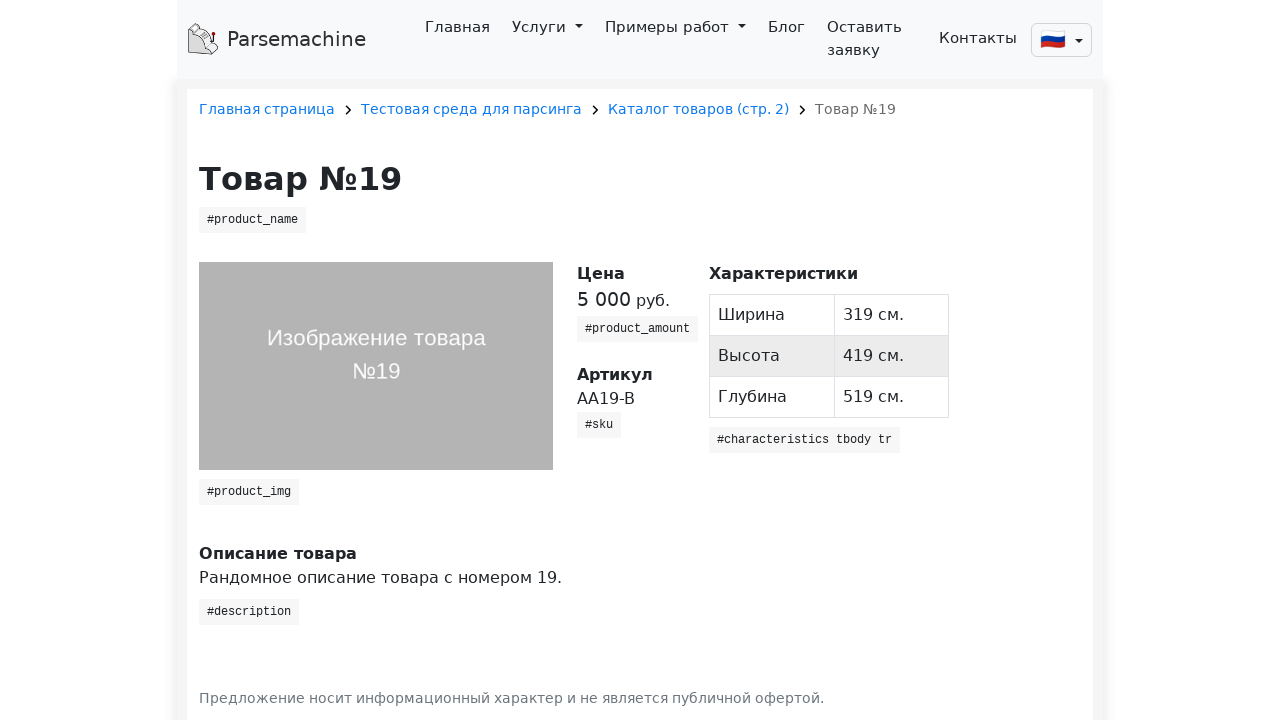

Waited for product amount selector to load
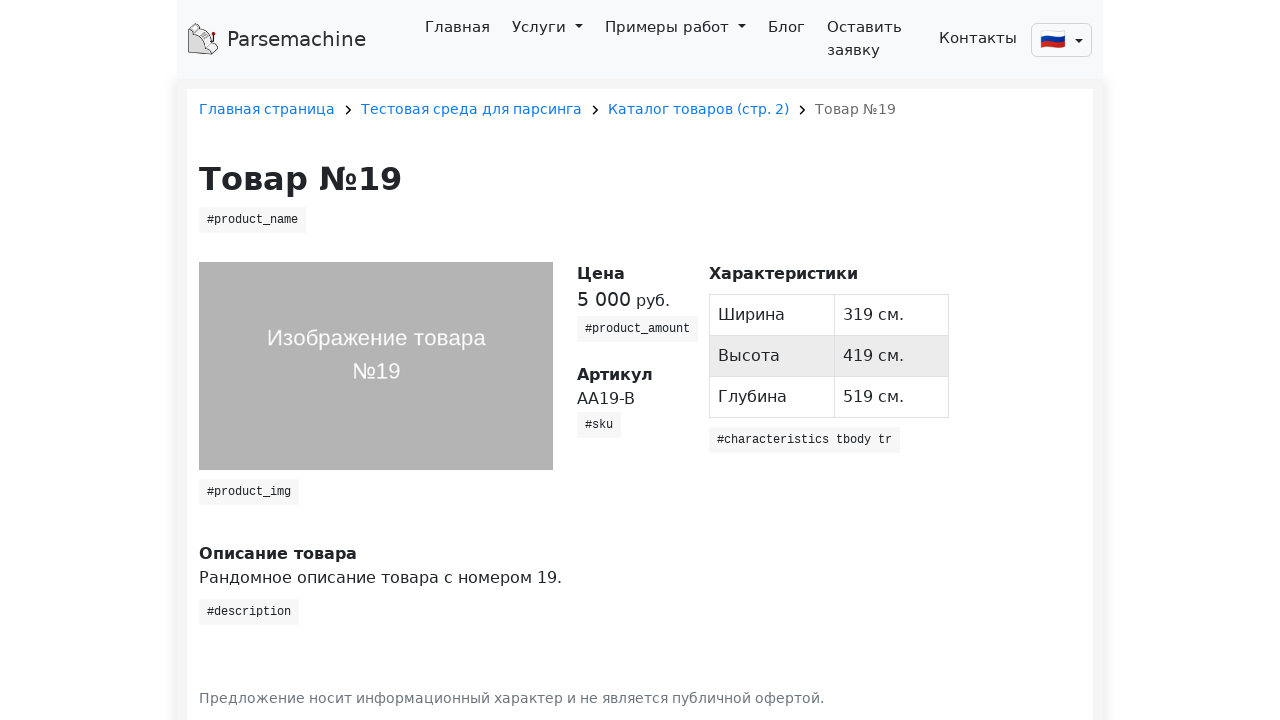

Waited for SKU selector to load
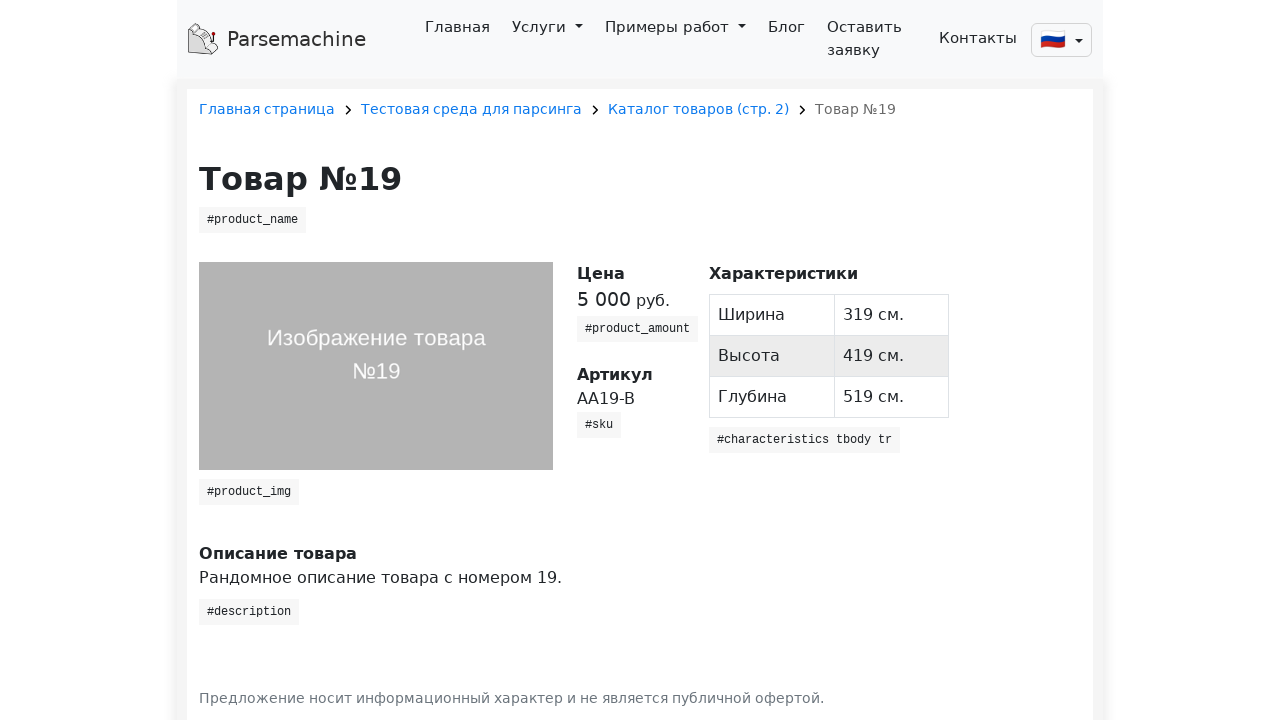

Waited for characteristics selector to load
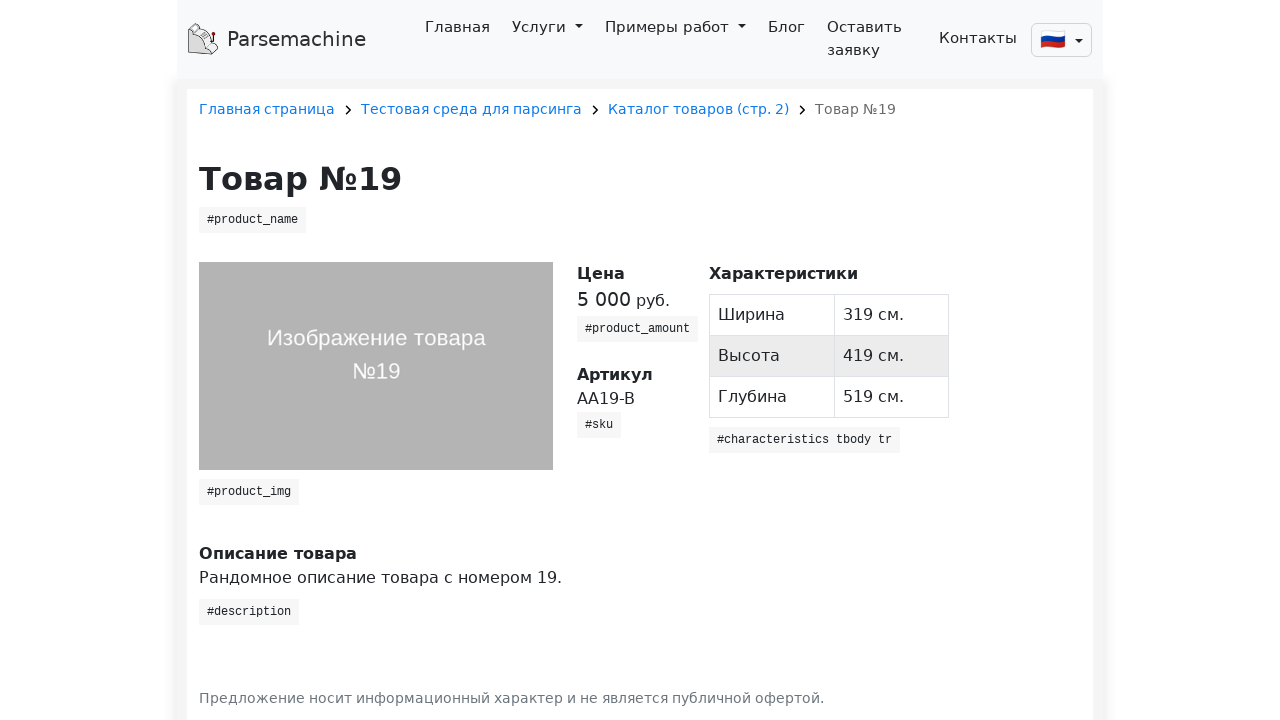

Navigated back to product listing
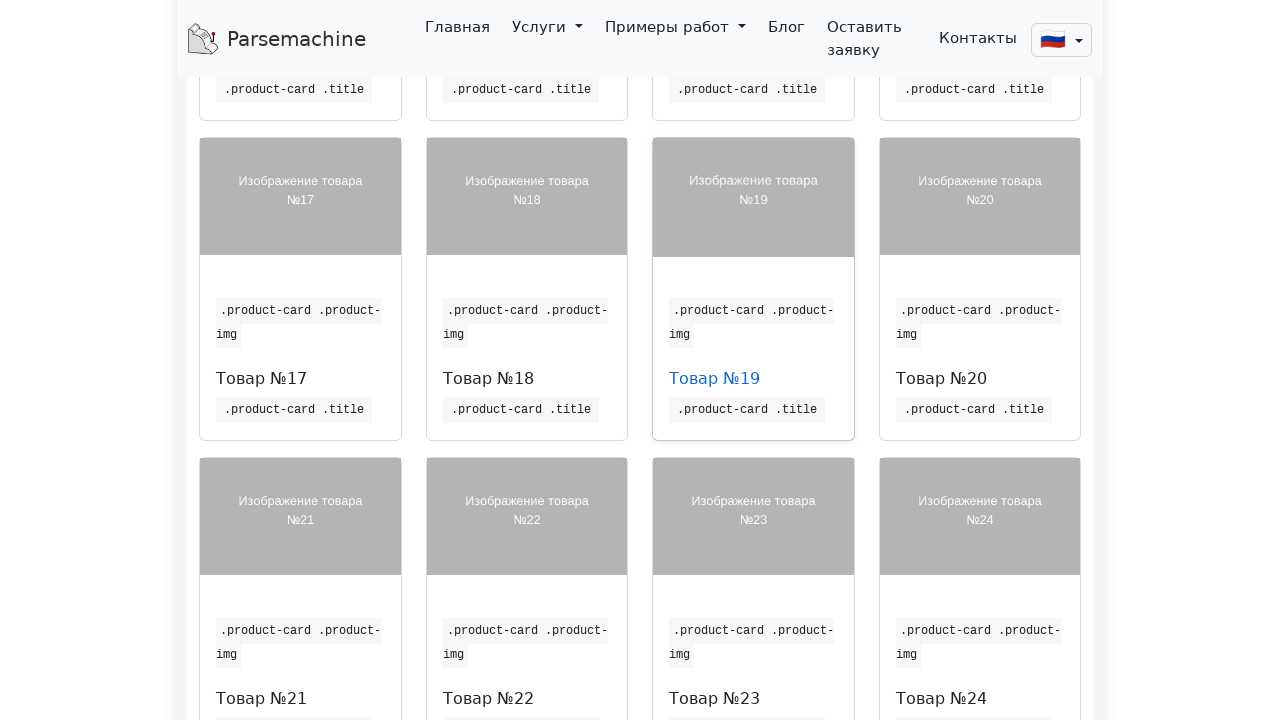

Waited for first product on listing page to load
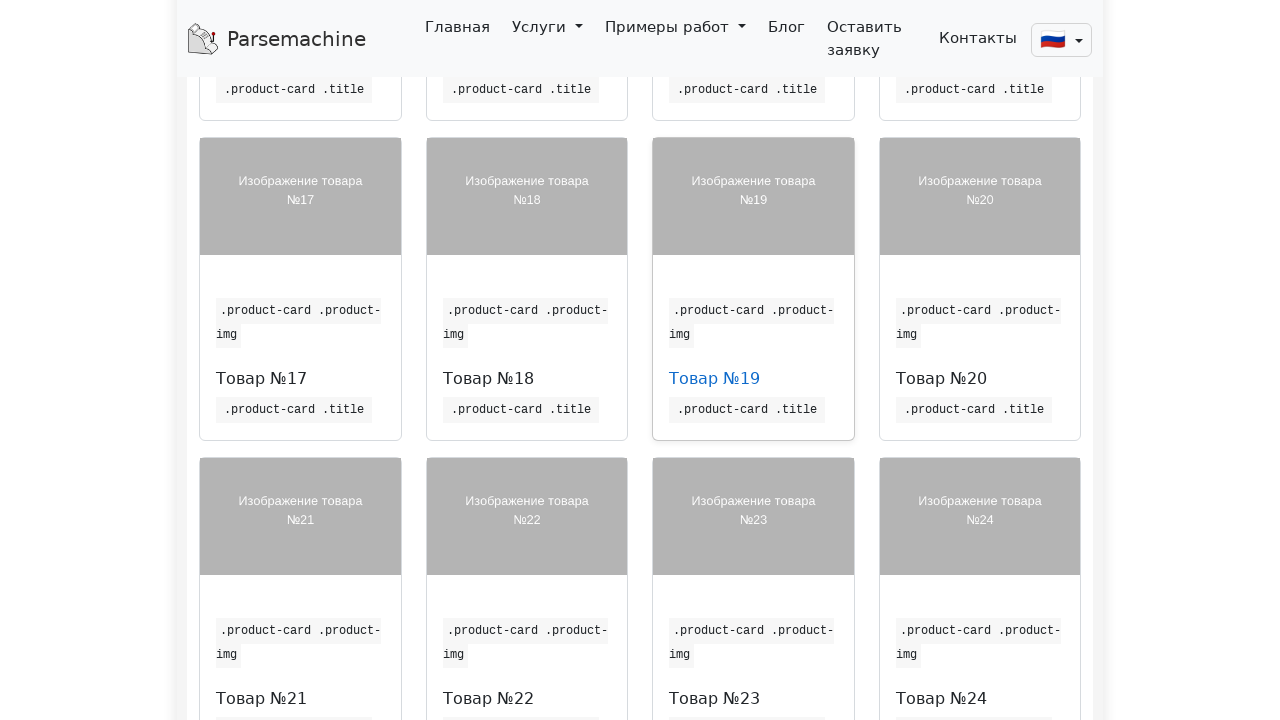

Clicked on product 8 at (941, 378) on //*[@id='main_block']/div/div[3]/div[8]/div/div/h6/a
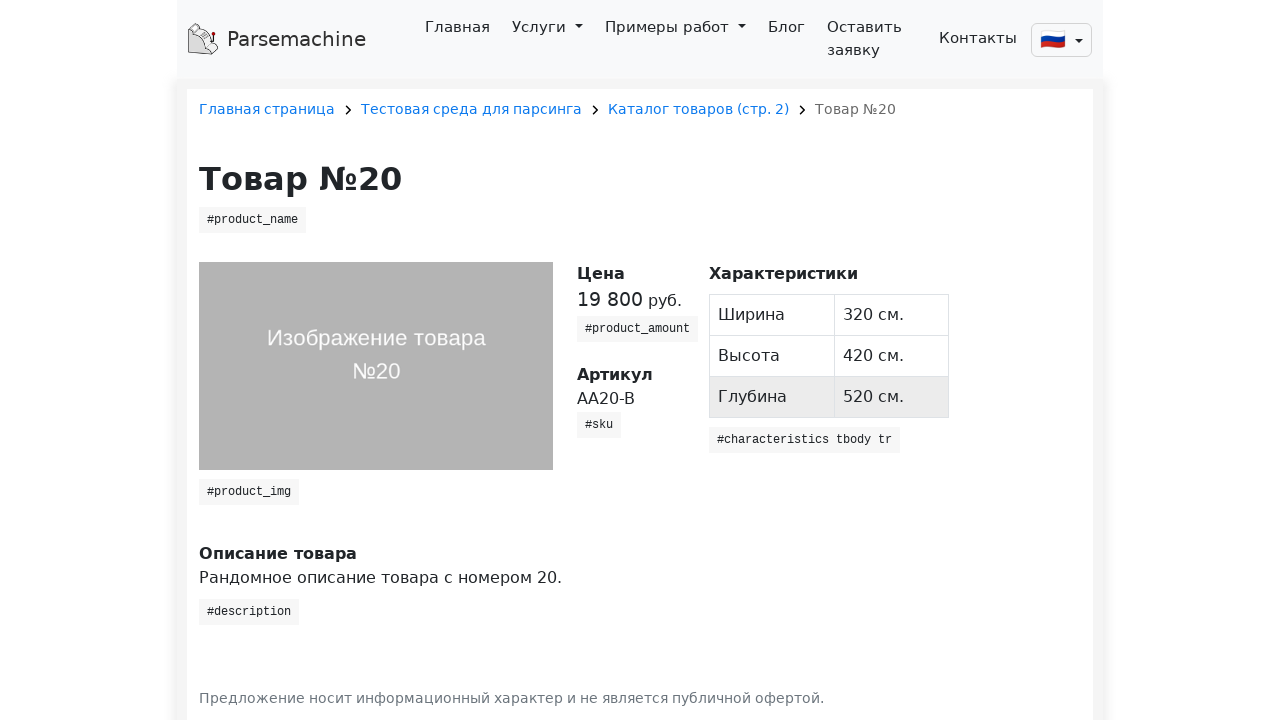

Waited for product amount selector to load
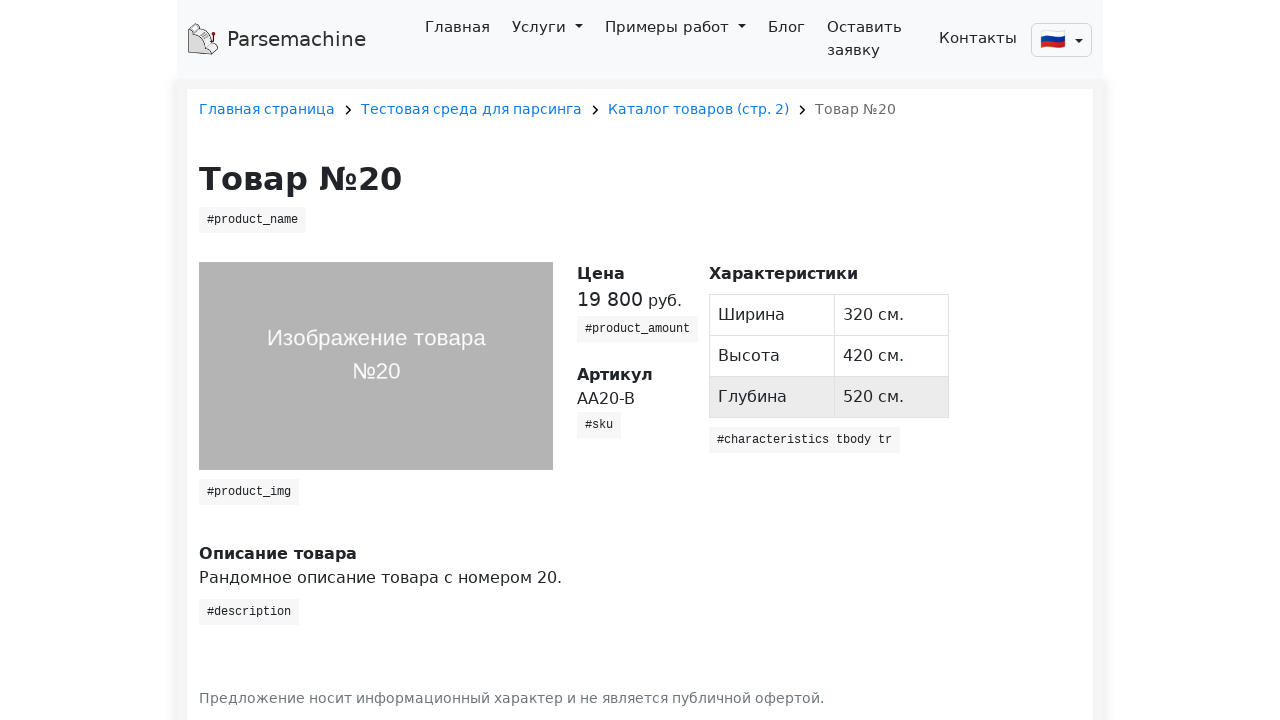

Waited for SKU selector to load
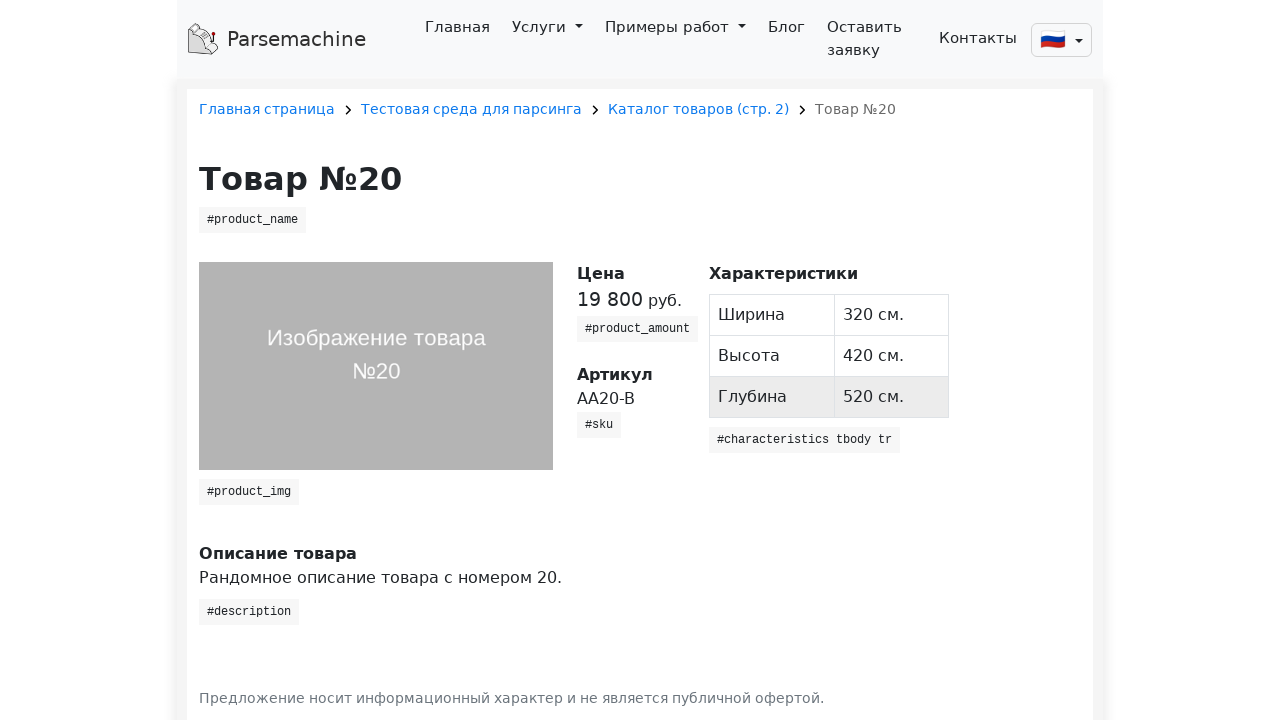

Waited for characteristics selector to load
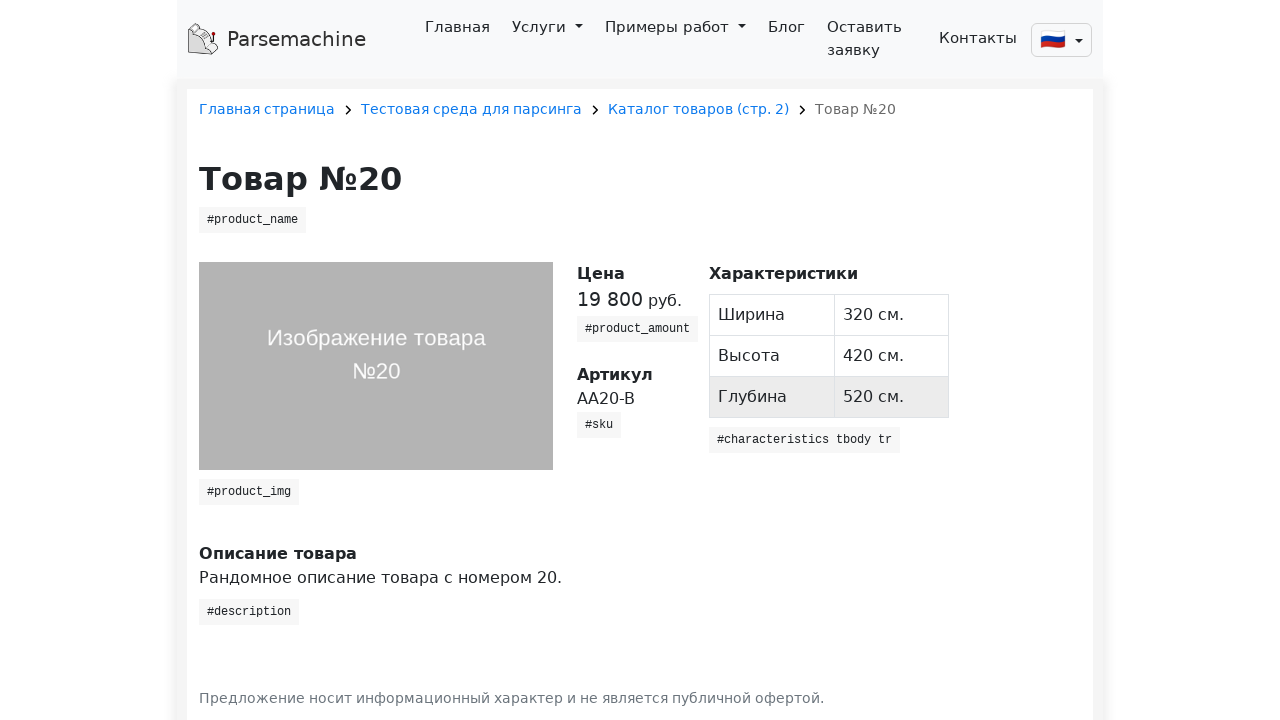

Navigated back to product listing
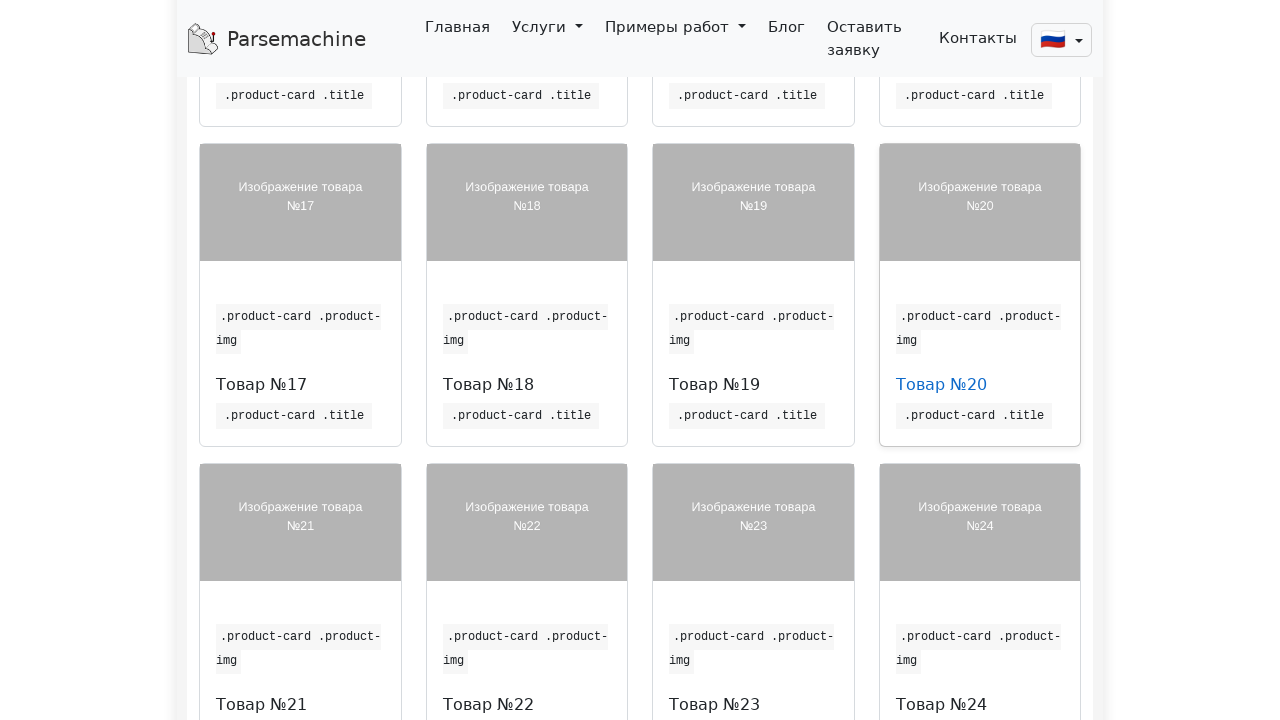

Waited for first product on listing page to load
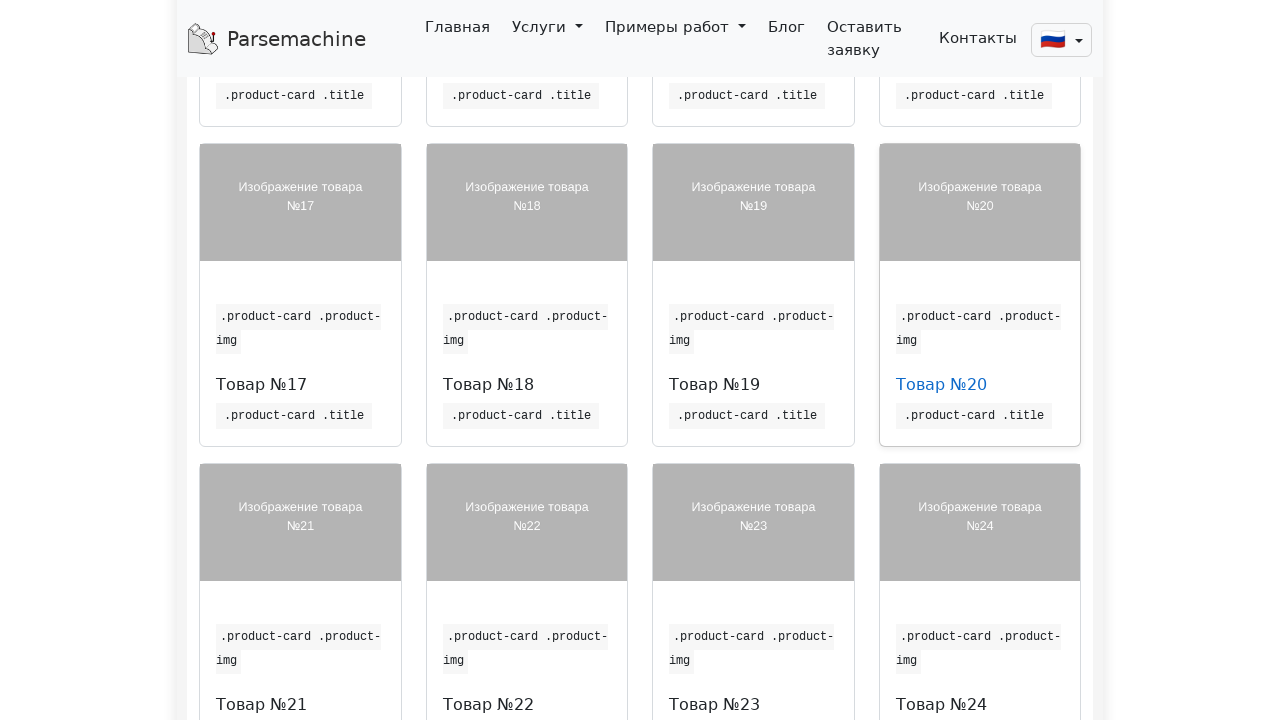

Clicked on product 9 at (262, 704) on //*[@id='main_block']/div/div[3]/div[9]/div/div/h6/a
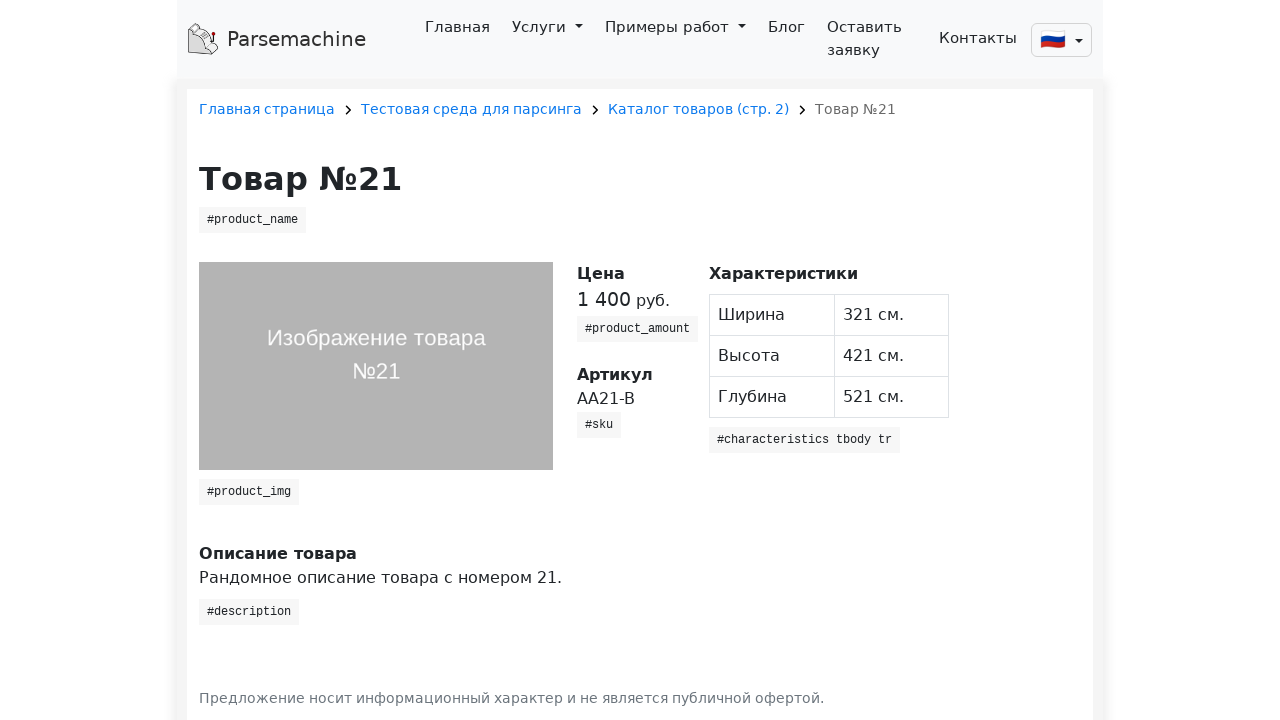

Waited for product amount selector to load
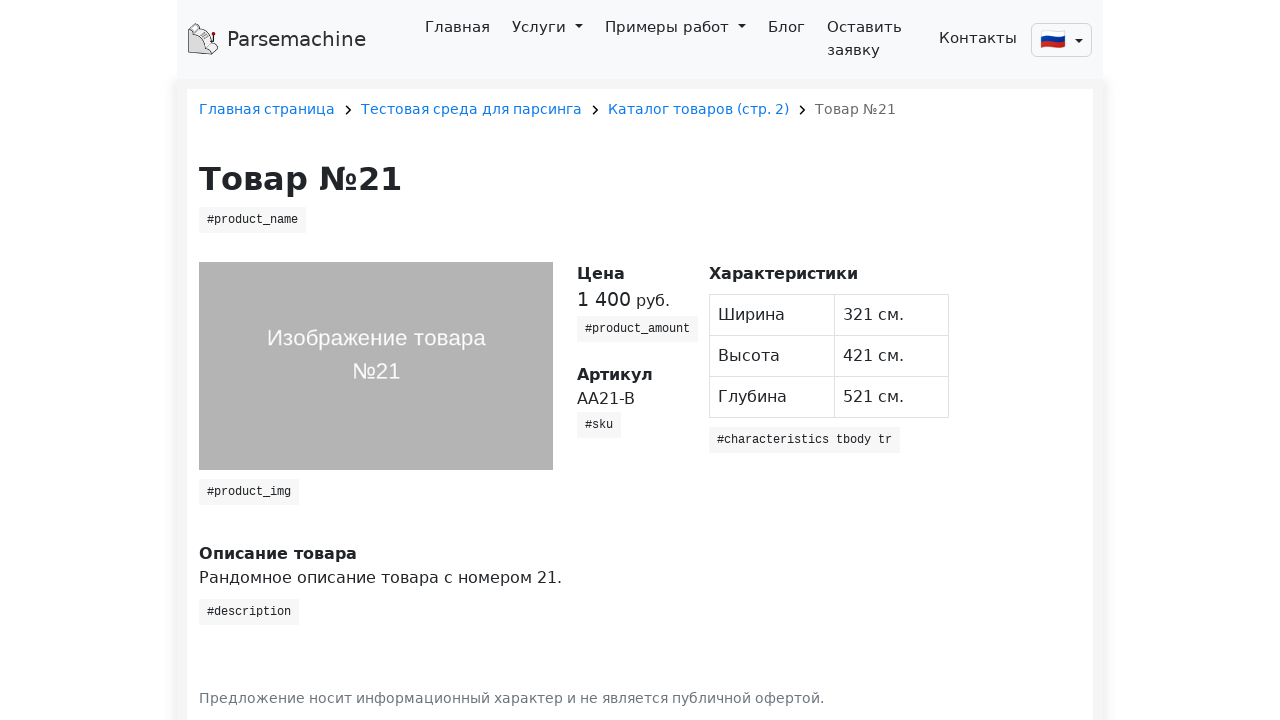

Waited for SKU selector to load
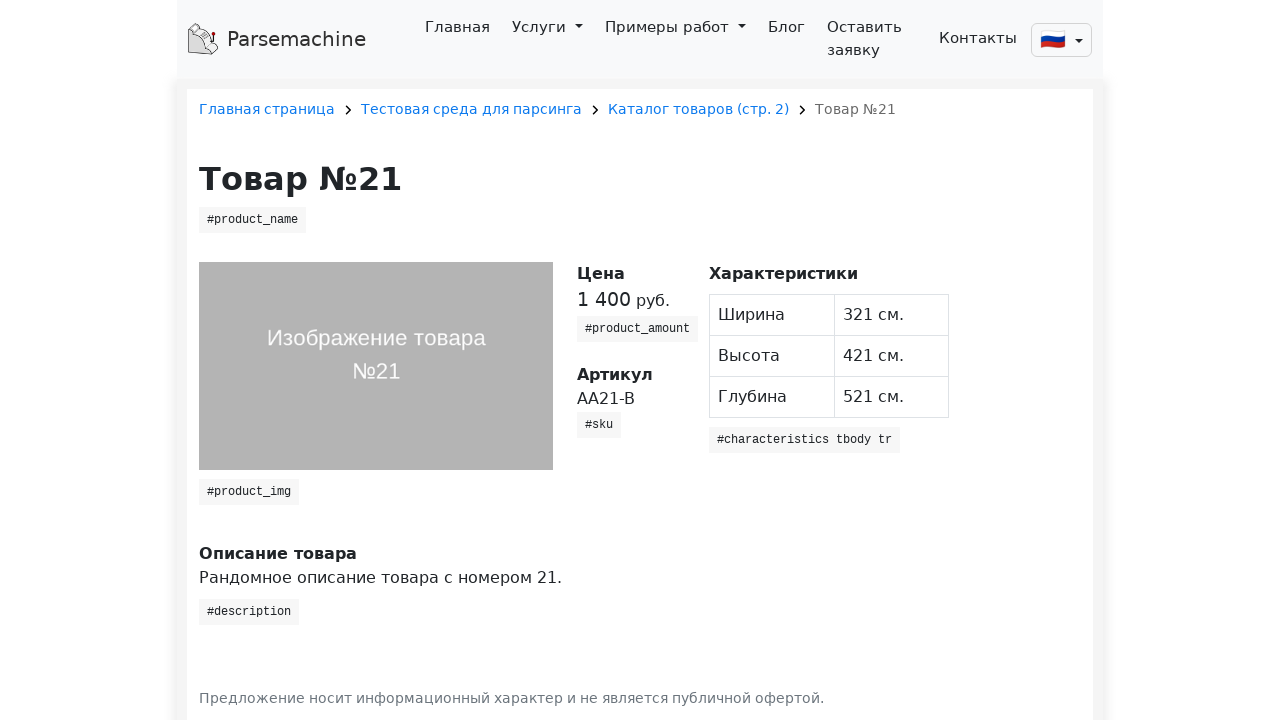

Waited for characteristics selector to load
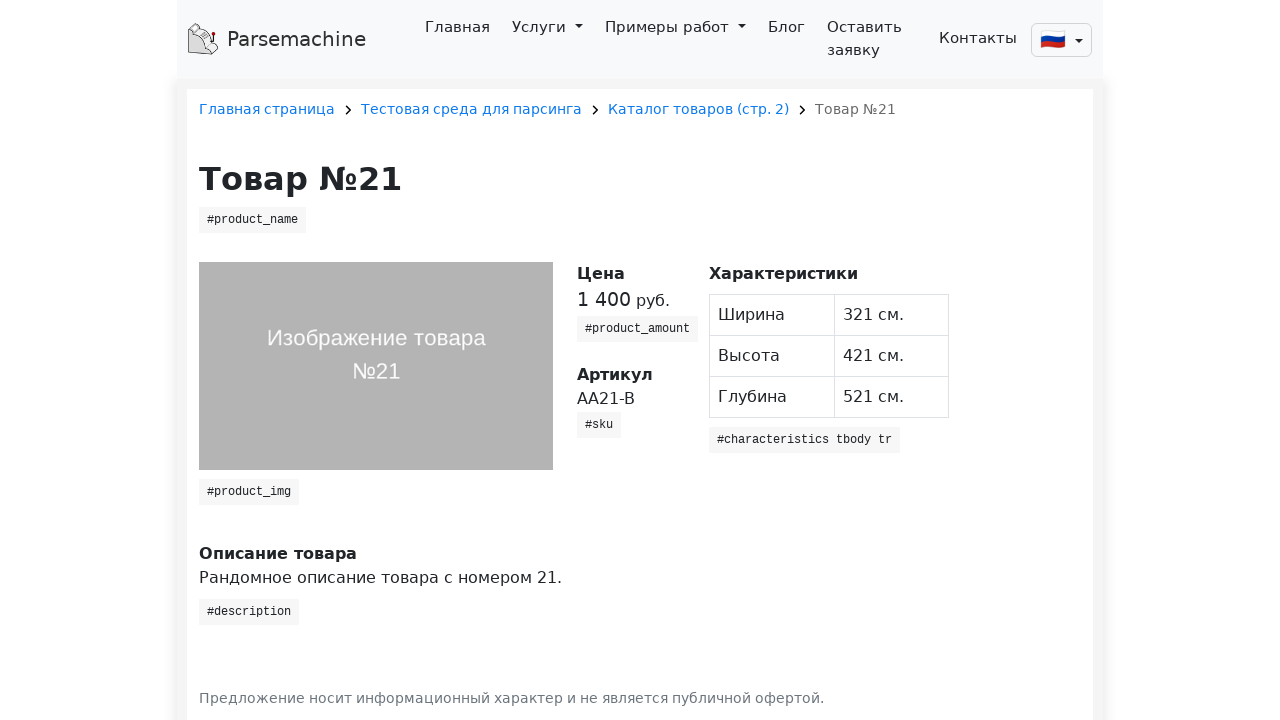

Navigated back to product listing
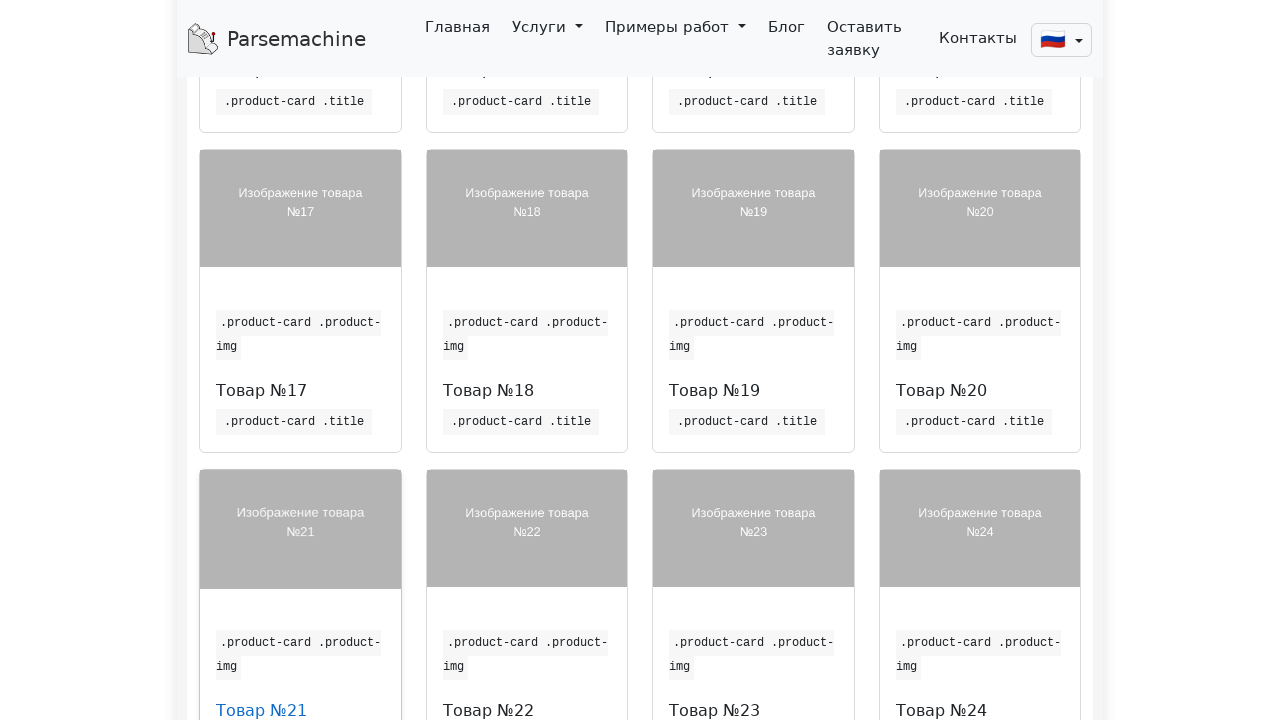

Waited for first product on listing page to load
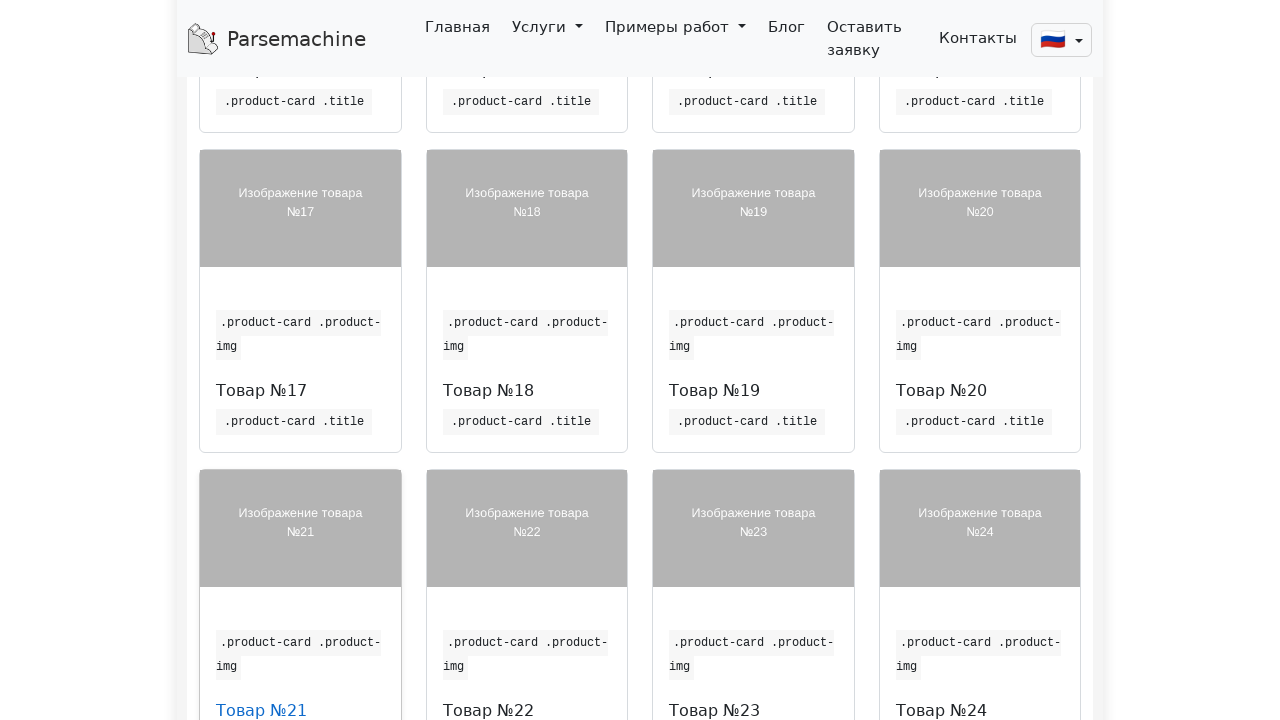

Clicked on product 10 at (488, 710) on //*[@id='main_block']/div/div[3]/div[10]/div/div/h6/a
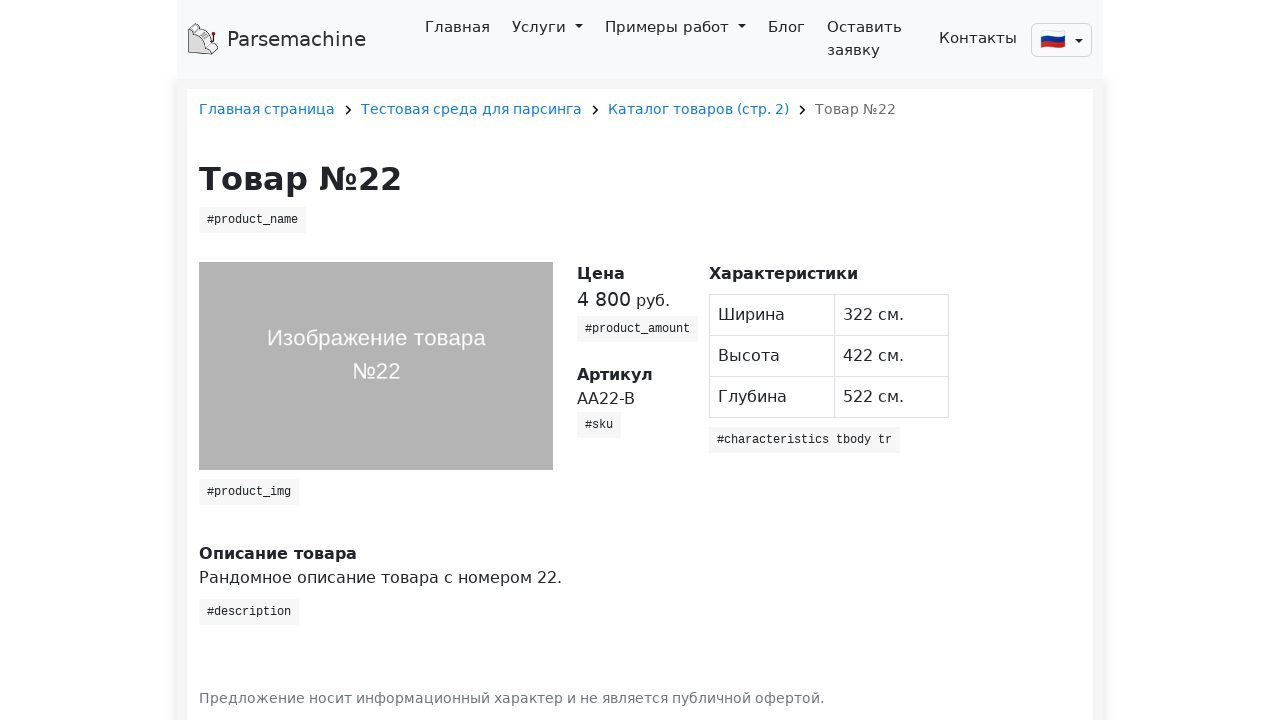

Waited for product amount selector to load
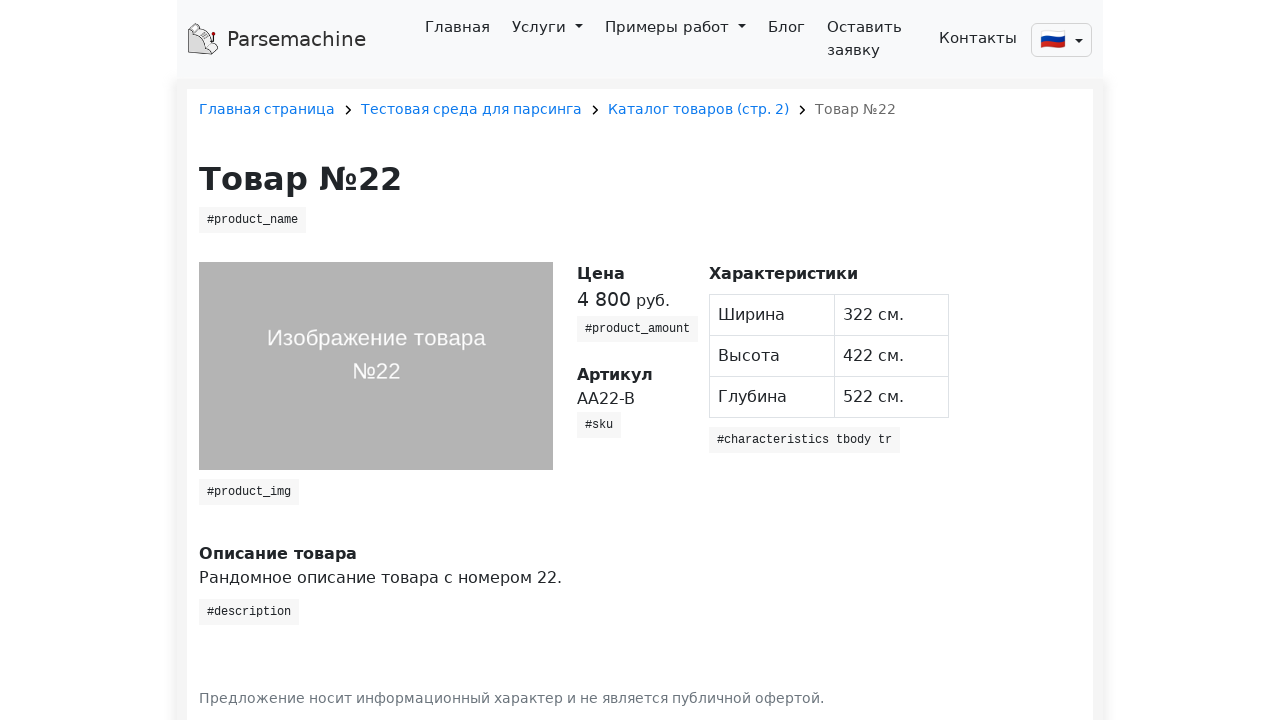

Waited for SKU selector to load
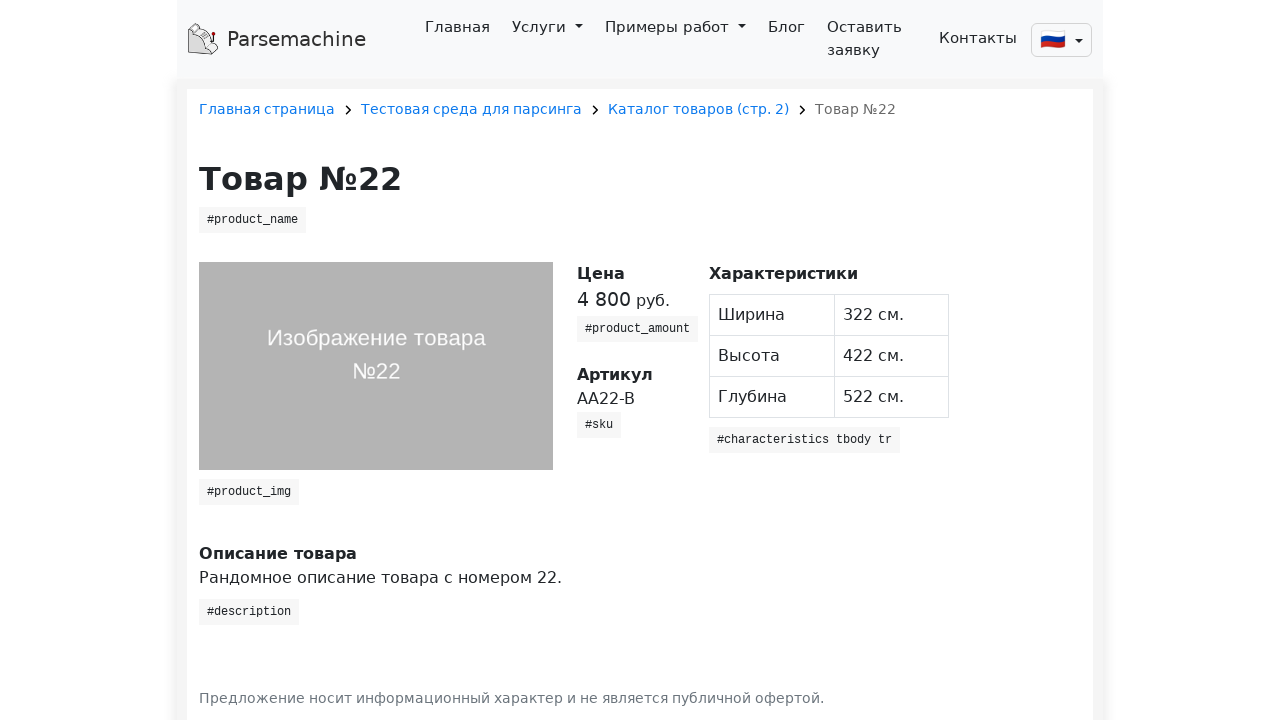

Waited for characteristics selector to load
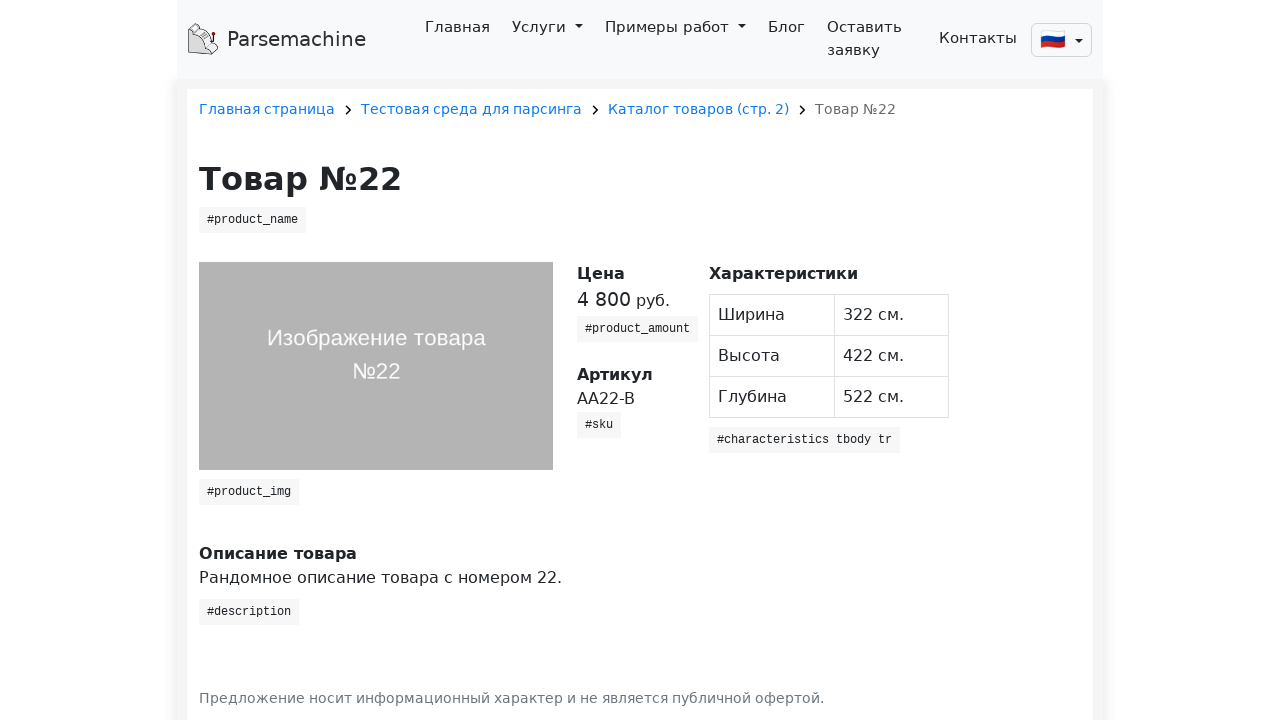

Navigated back to product listing
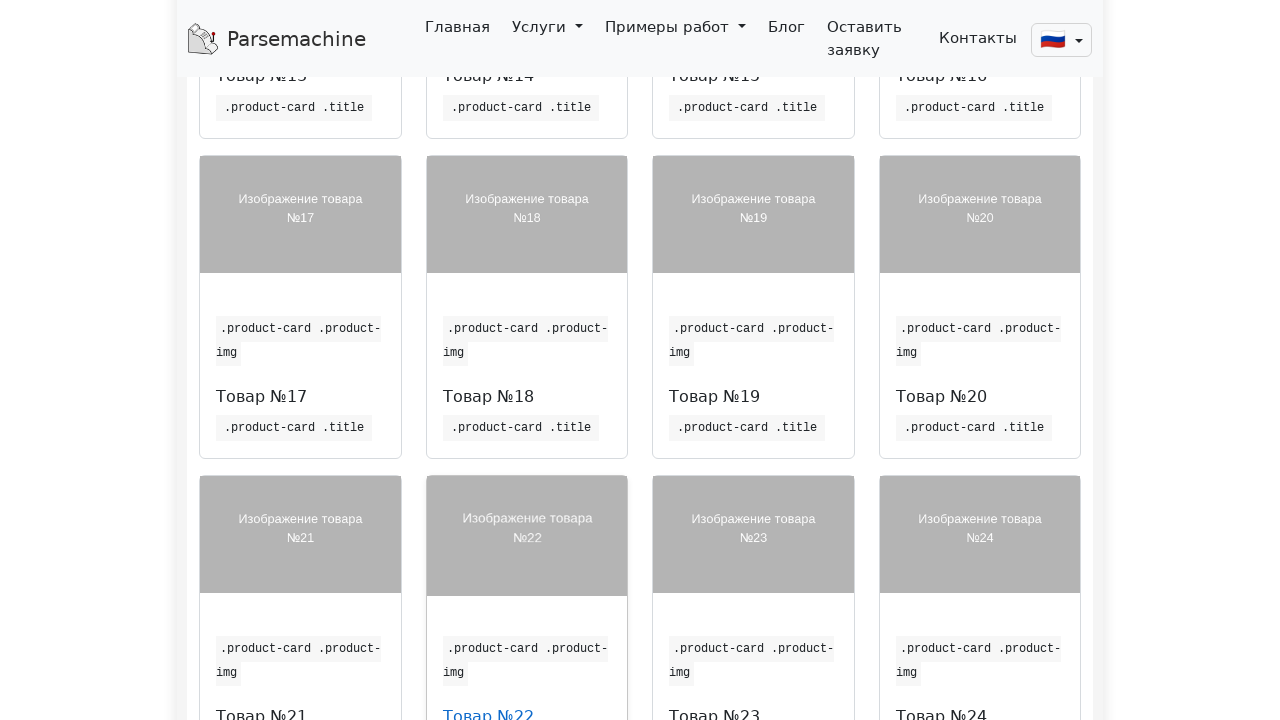

Waited for first product on listing page to load
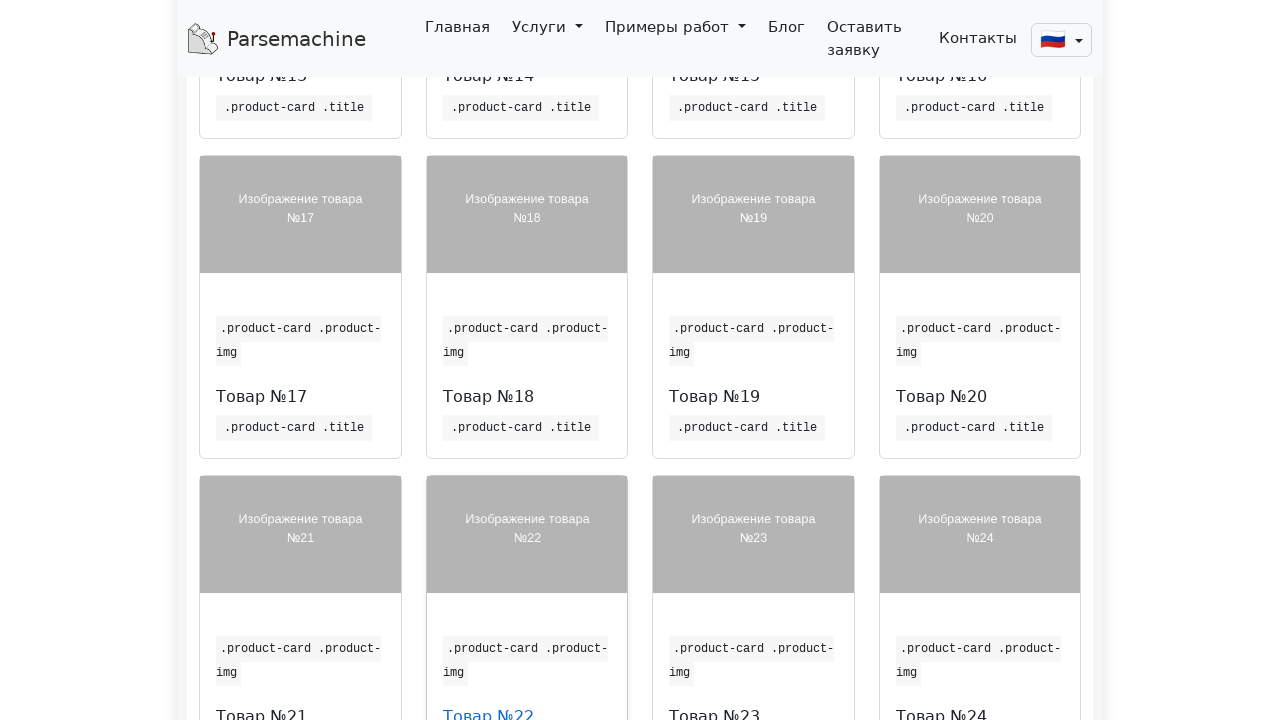

Clicked on product 11 at (714, 711) on //*[@id='main_block']/div/div[3]/div[11]/div/div/h6/a
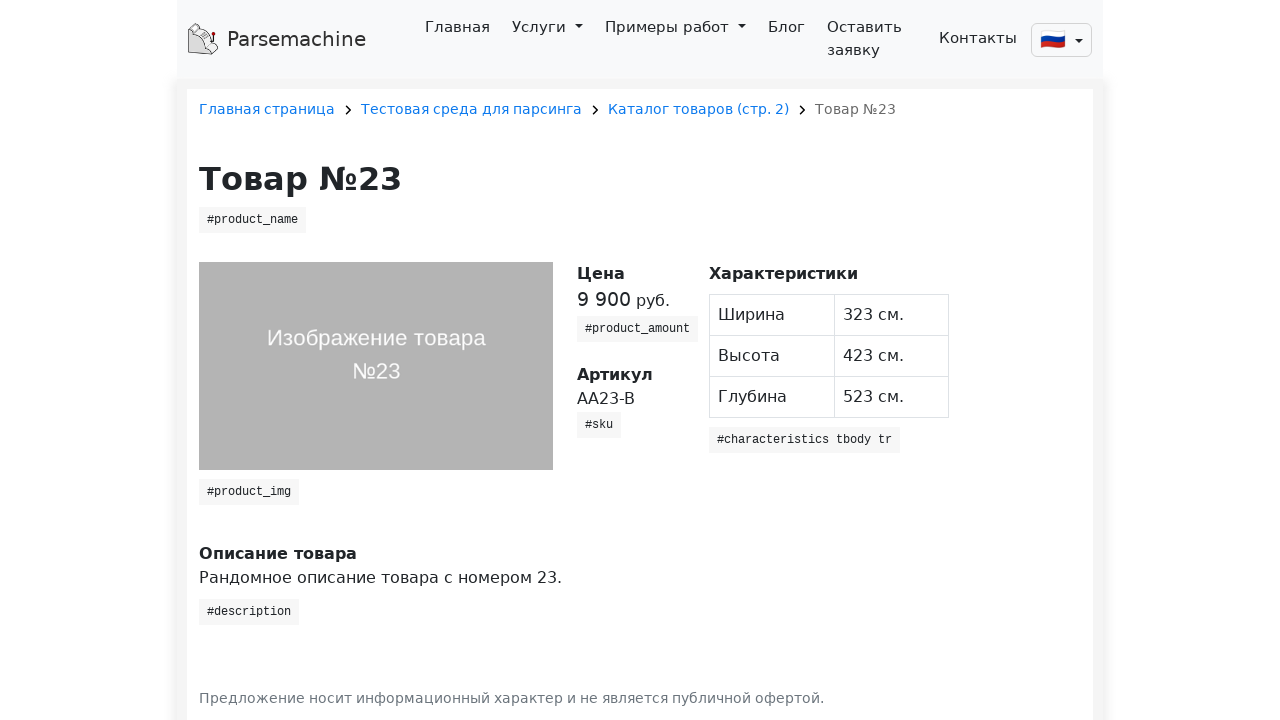

Waited for product amount selector to load
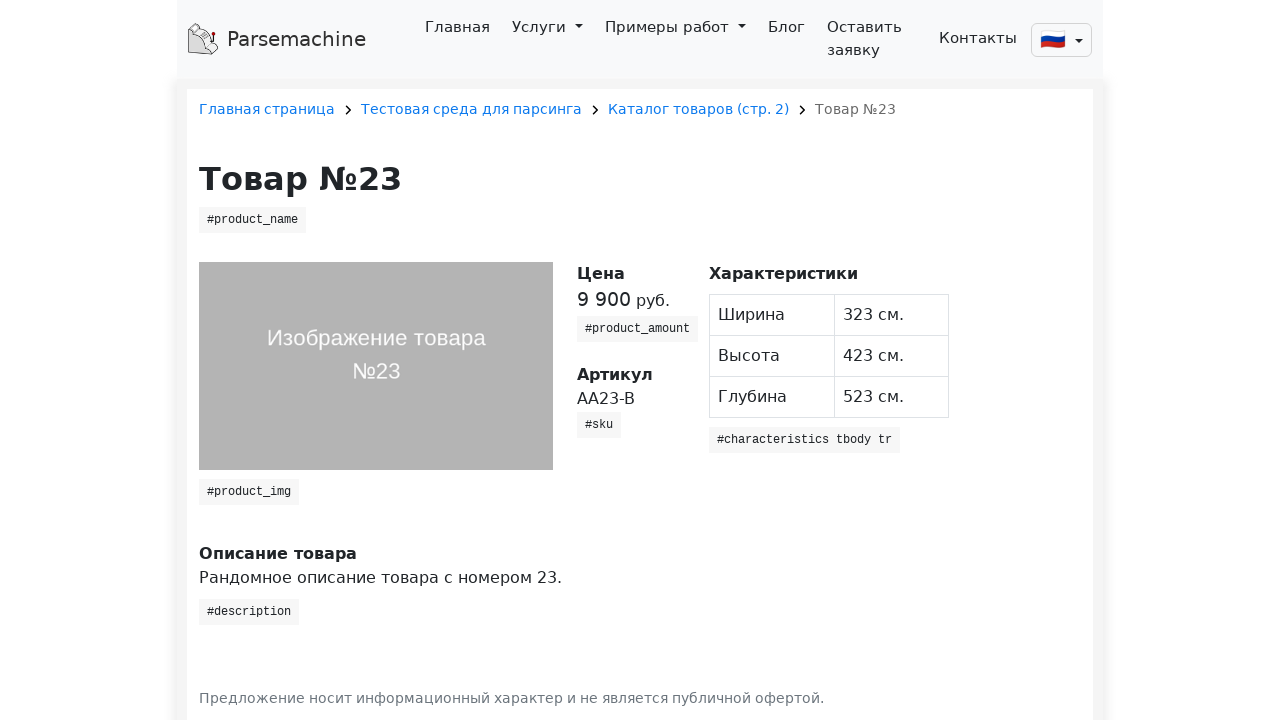

Waited for SKU selector to load
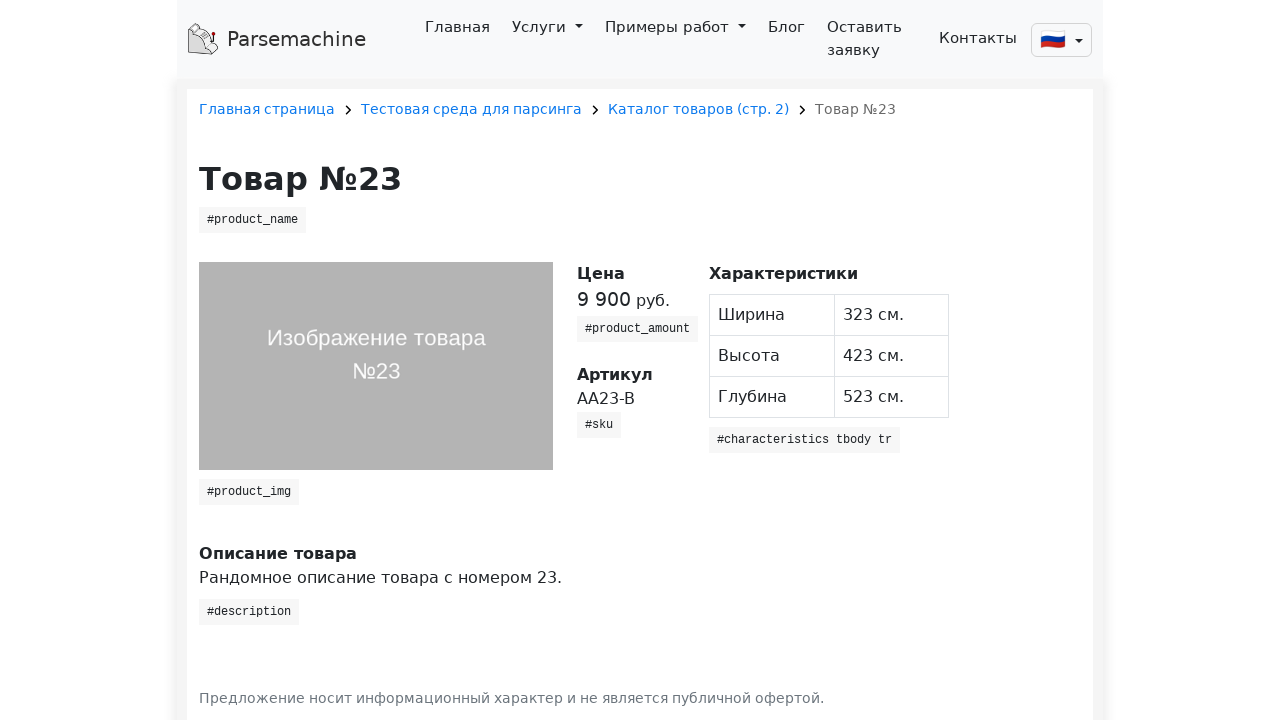

Waited for characteristics selector to load
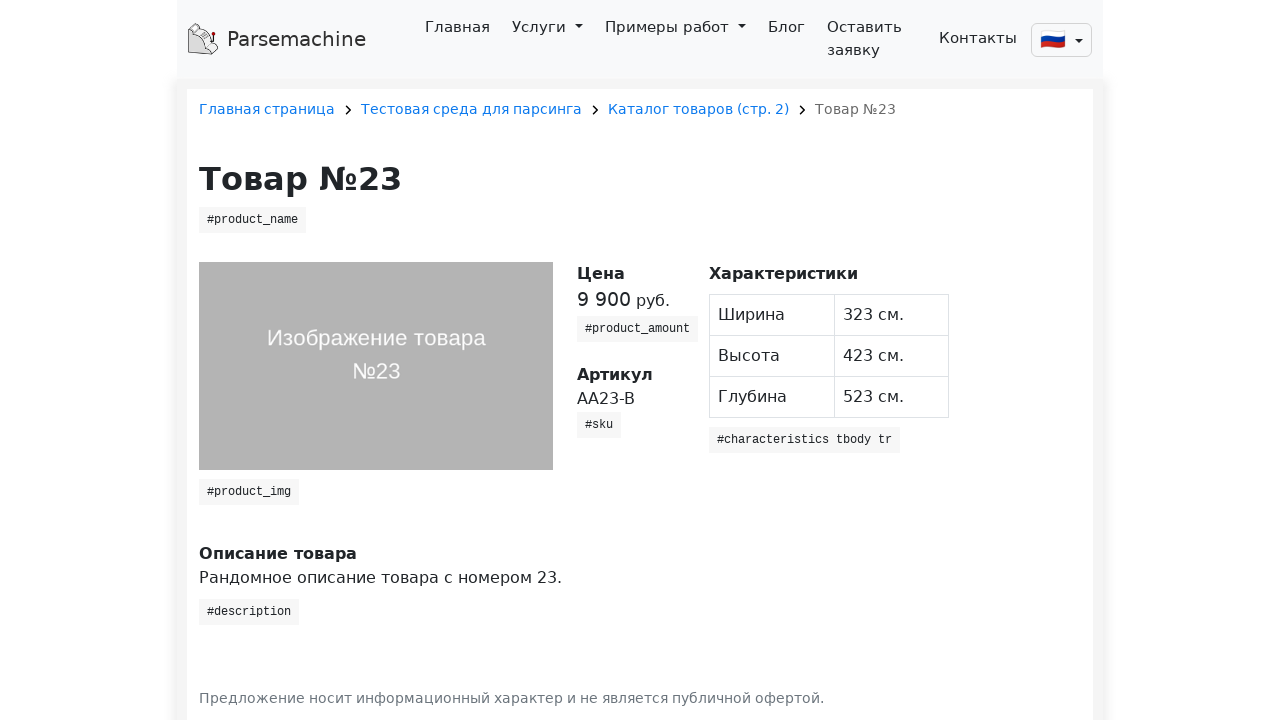

Navigated back to product listing
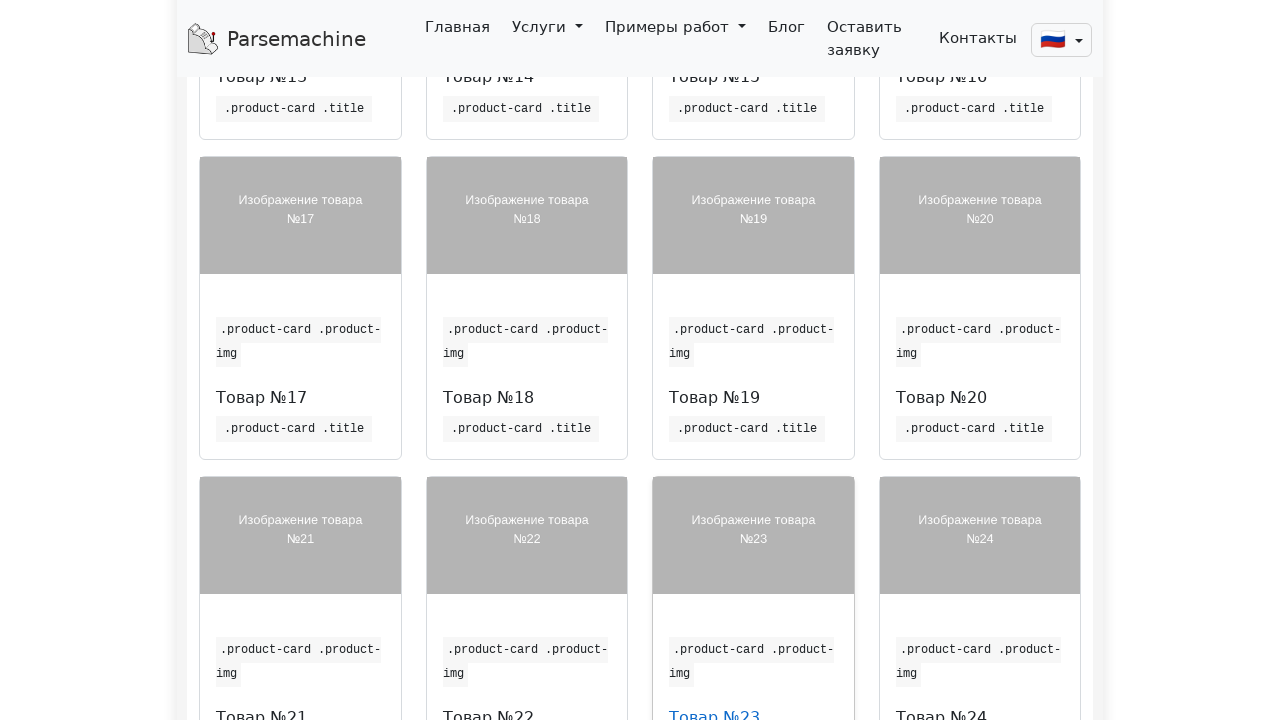

Waited for first product on listing page to load
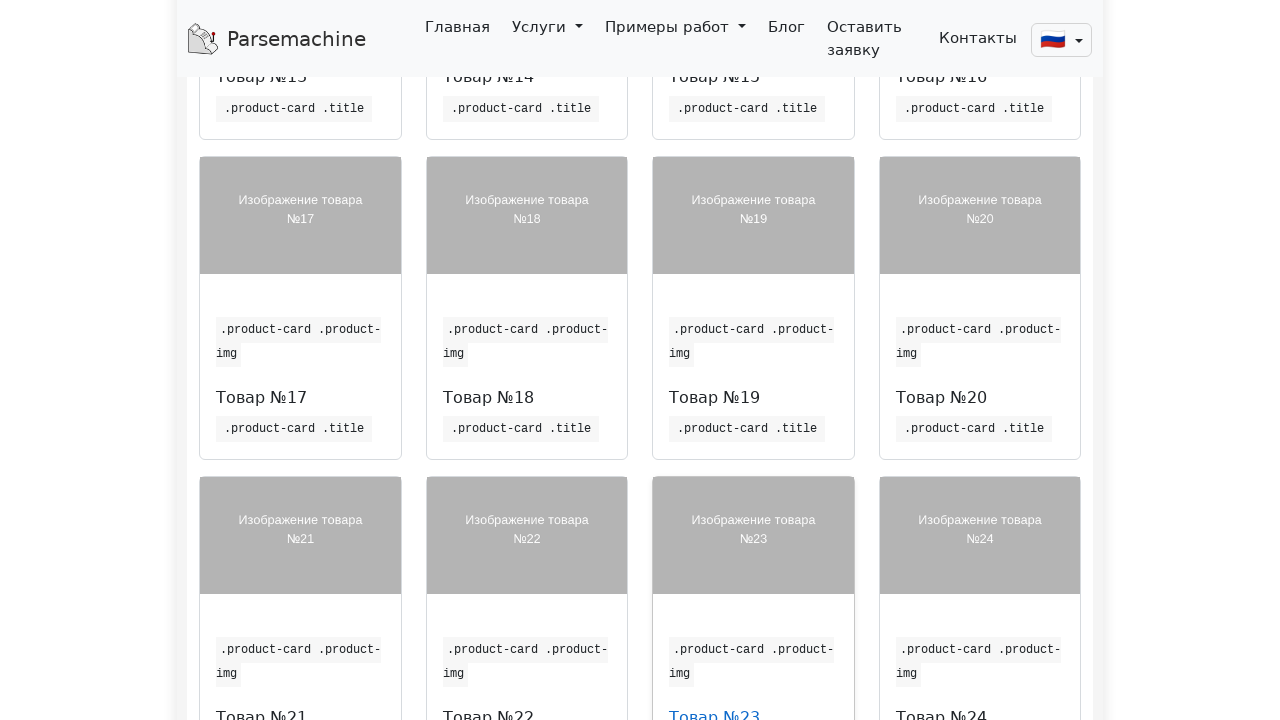

Clicked on product 12 at (941, 711) on //*[@id='main_block']/div/div[3]/div[12]/div/div/h6/a
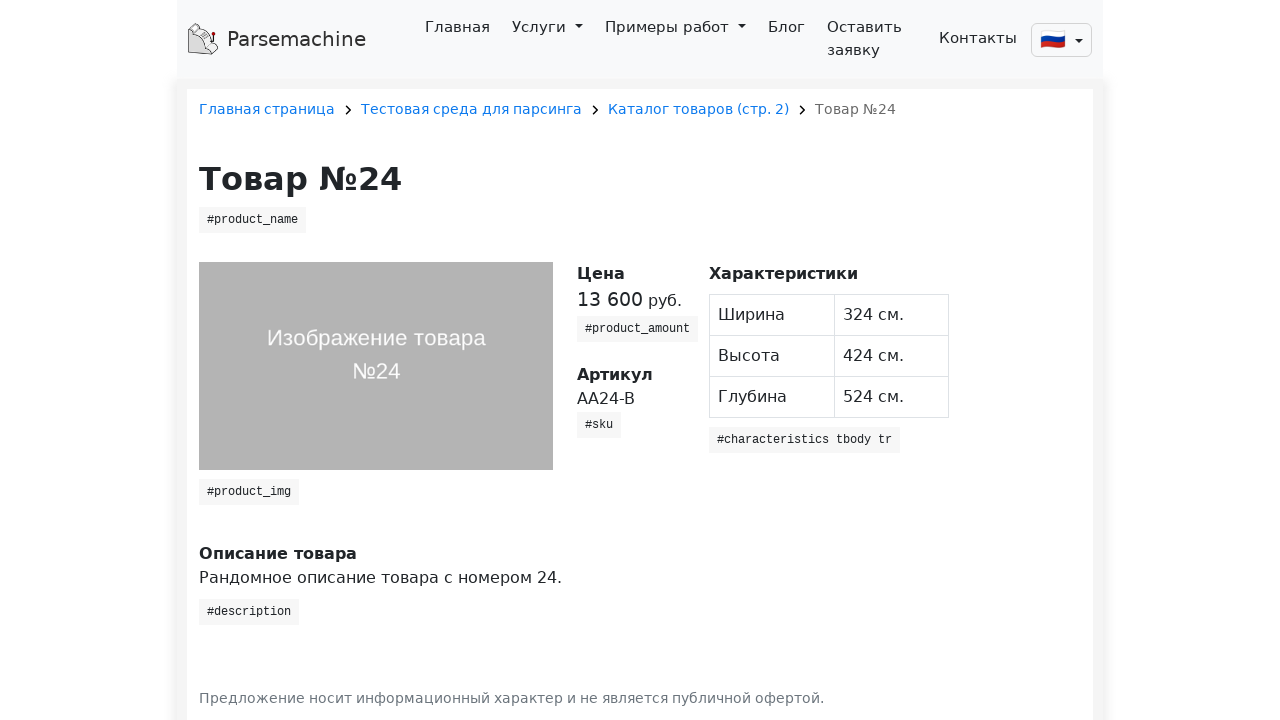

Waited for product amount selector to load
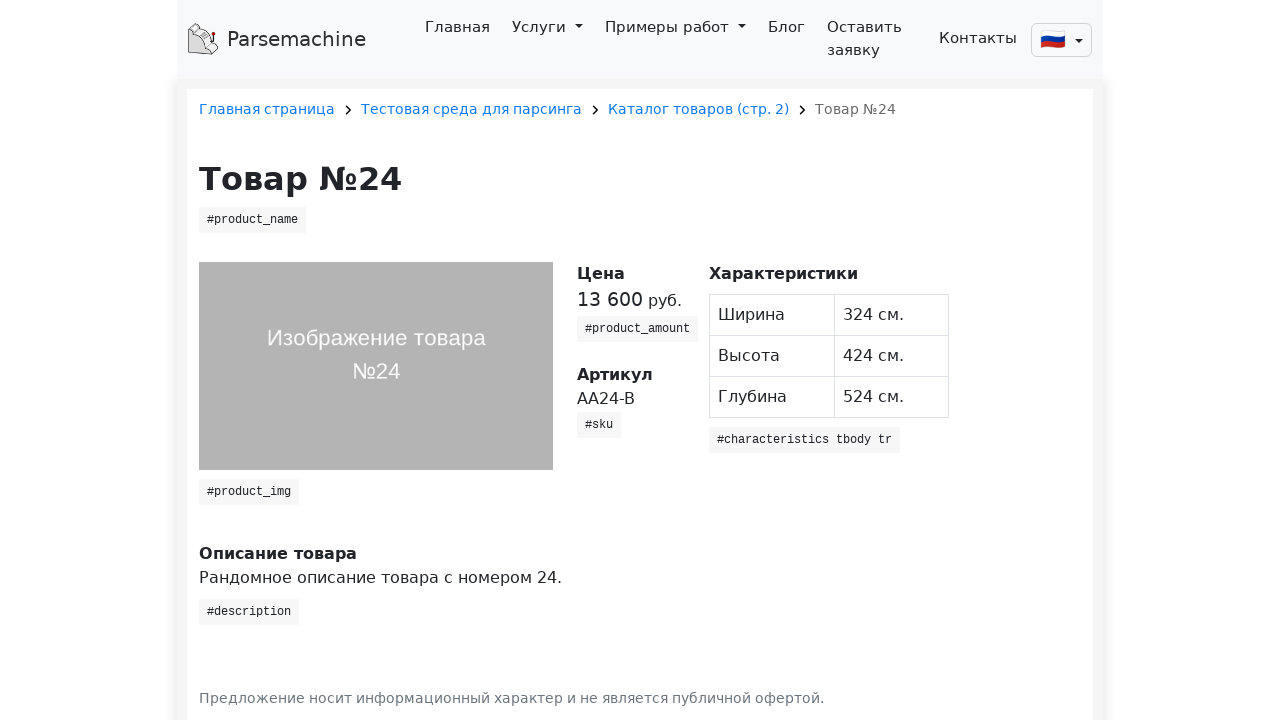

Waited for SKU selector to load
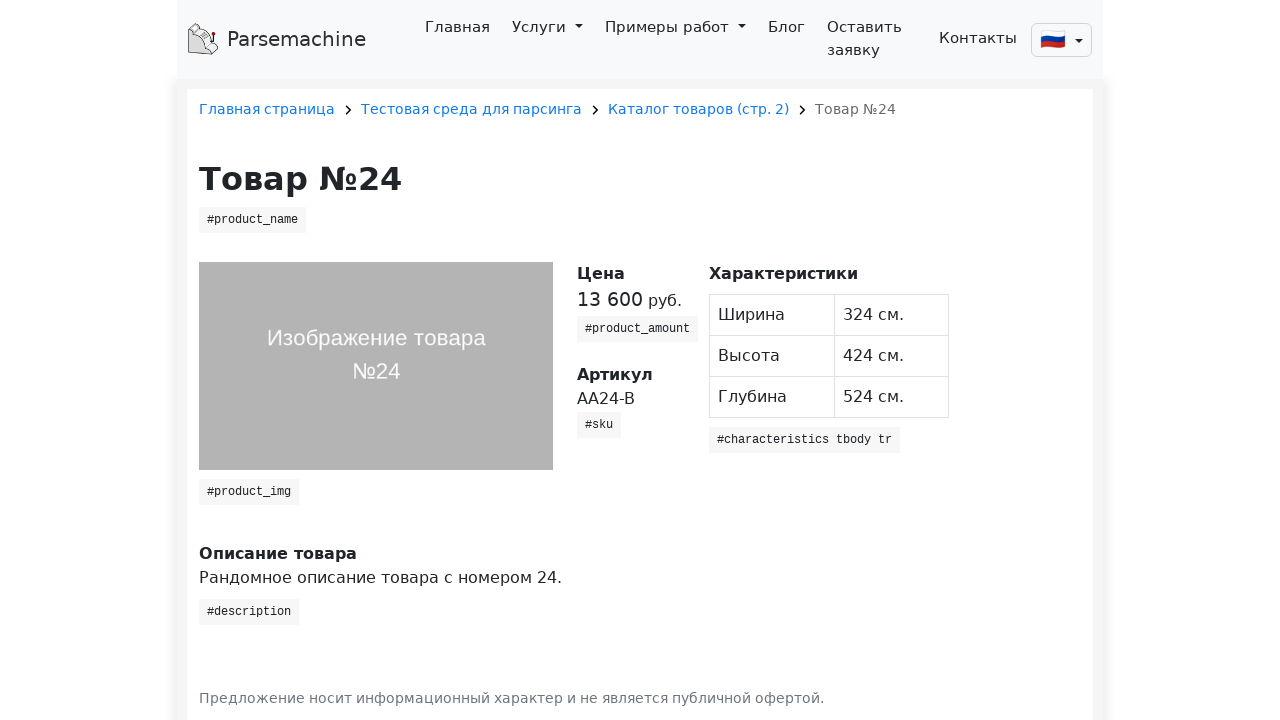

Waited for characteristics selector to load
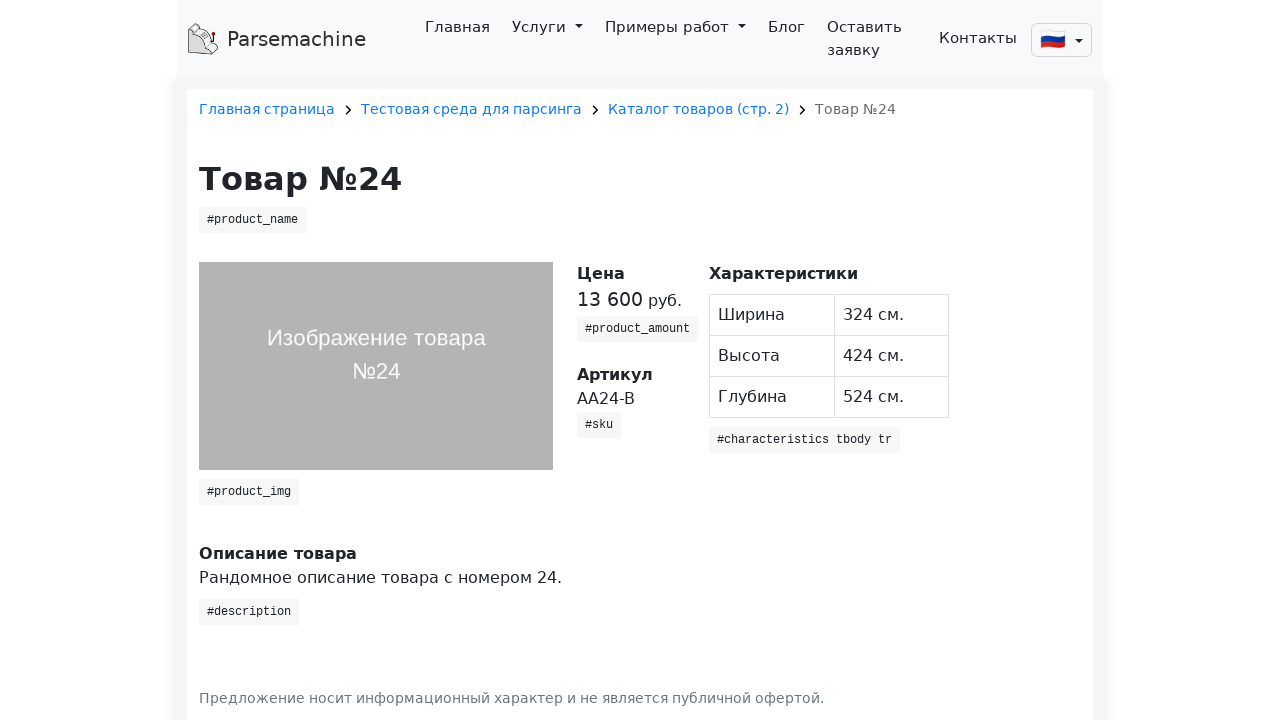

Navigated back to product listing
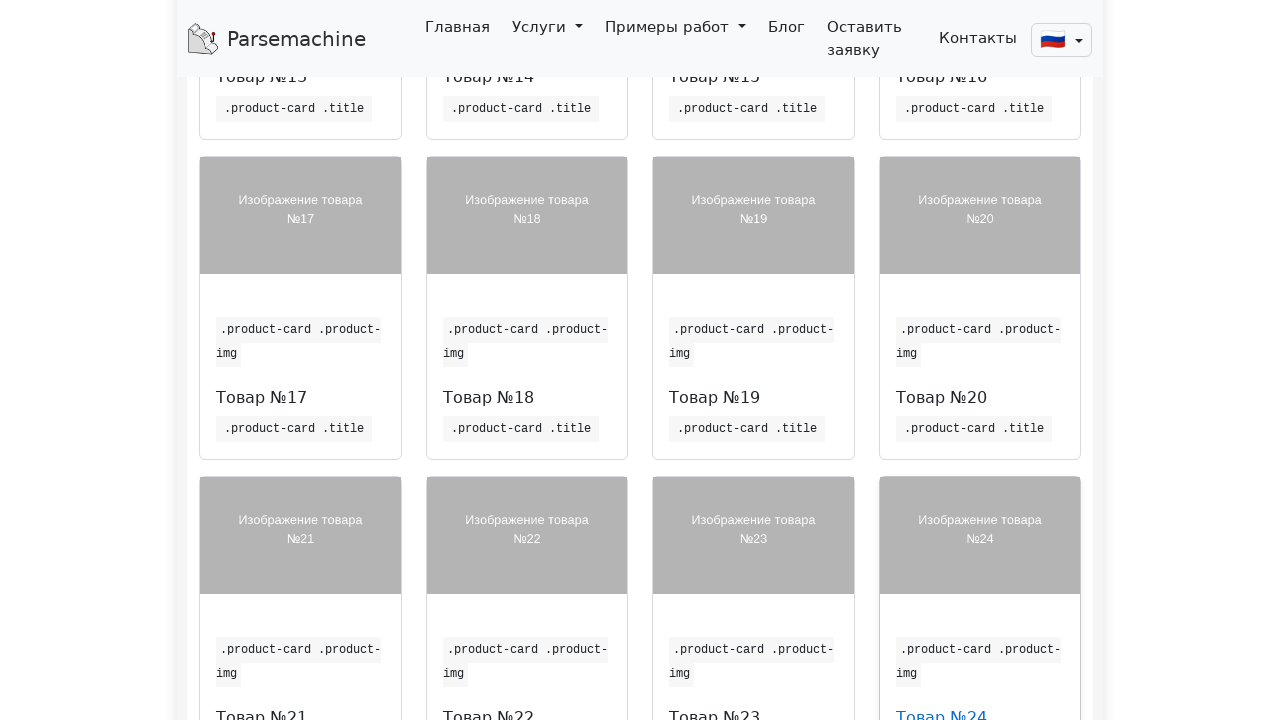

Waited for first product on listing page to load
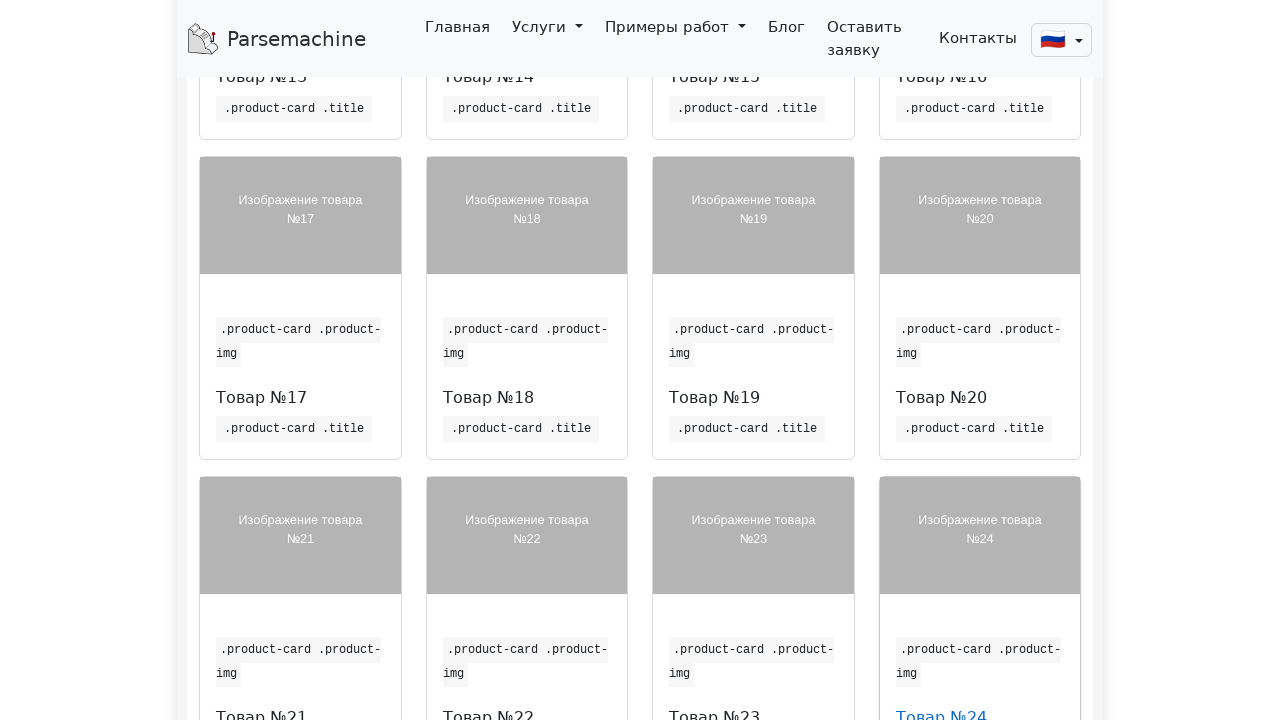

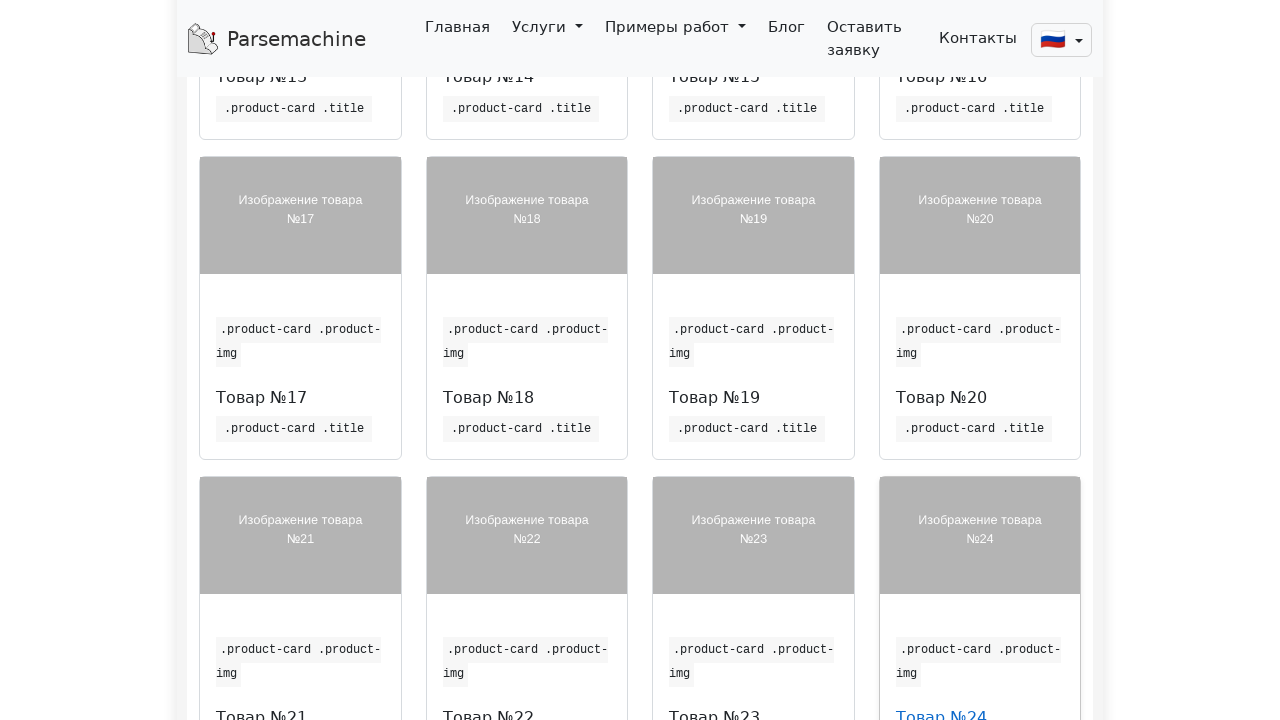